Tests filling out a large form by entering text into all input fields and clicking the submit button

Starting URL: http://suninjuly.github.io/huge_form.html

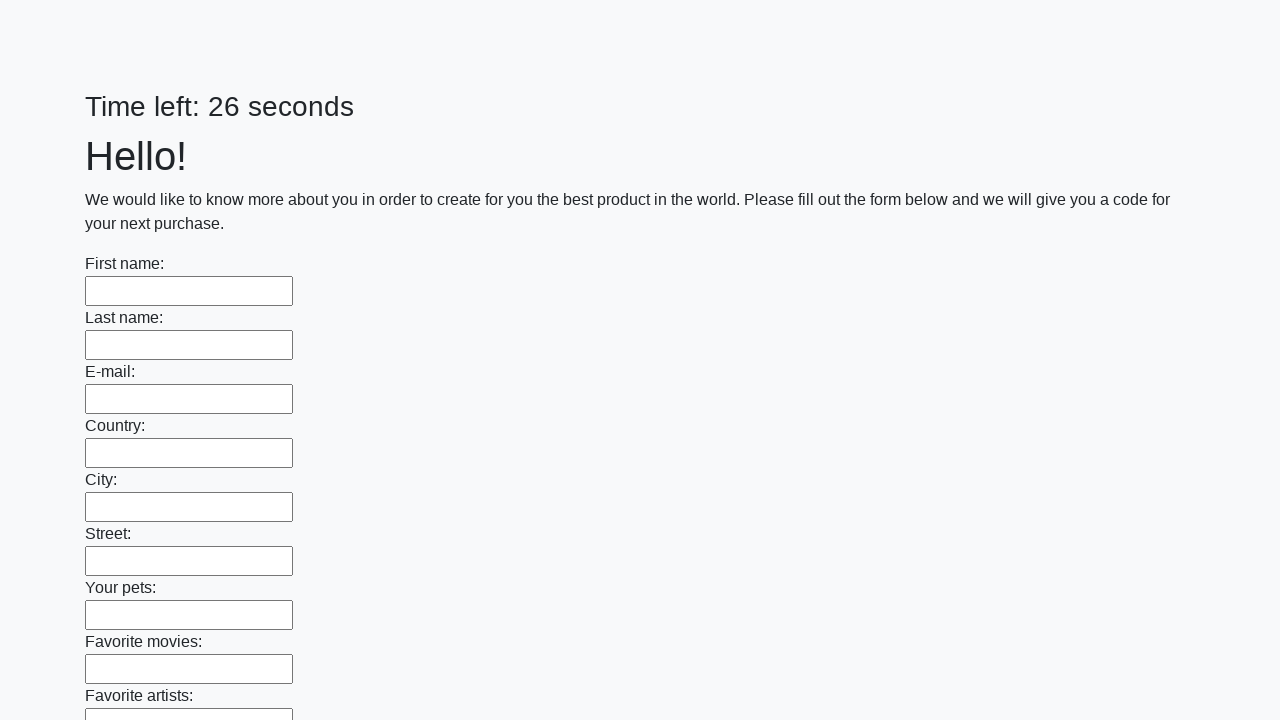

Filled input field with 'My answer' on input >> nth=0
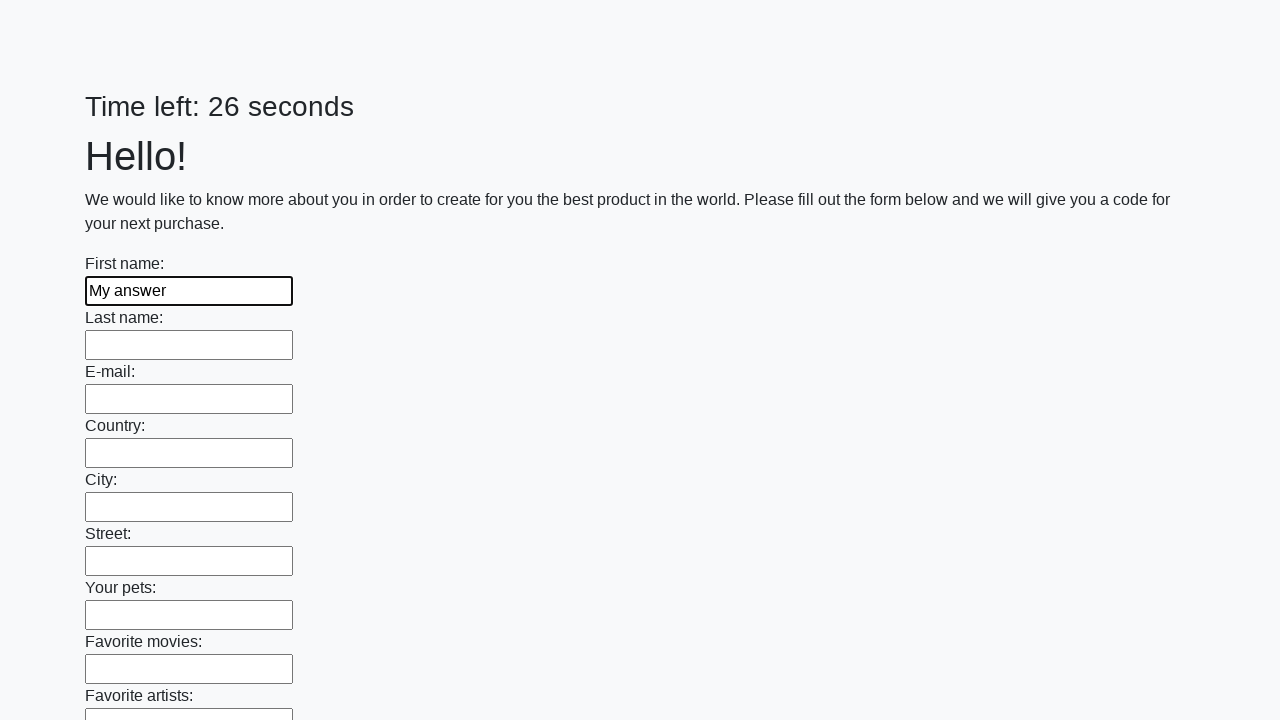

Filled input field with 'My answer' on input >> nth=1
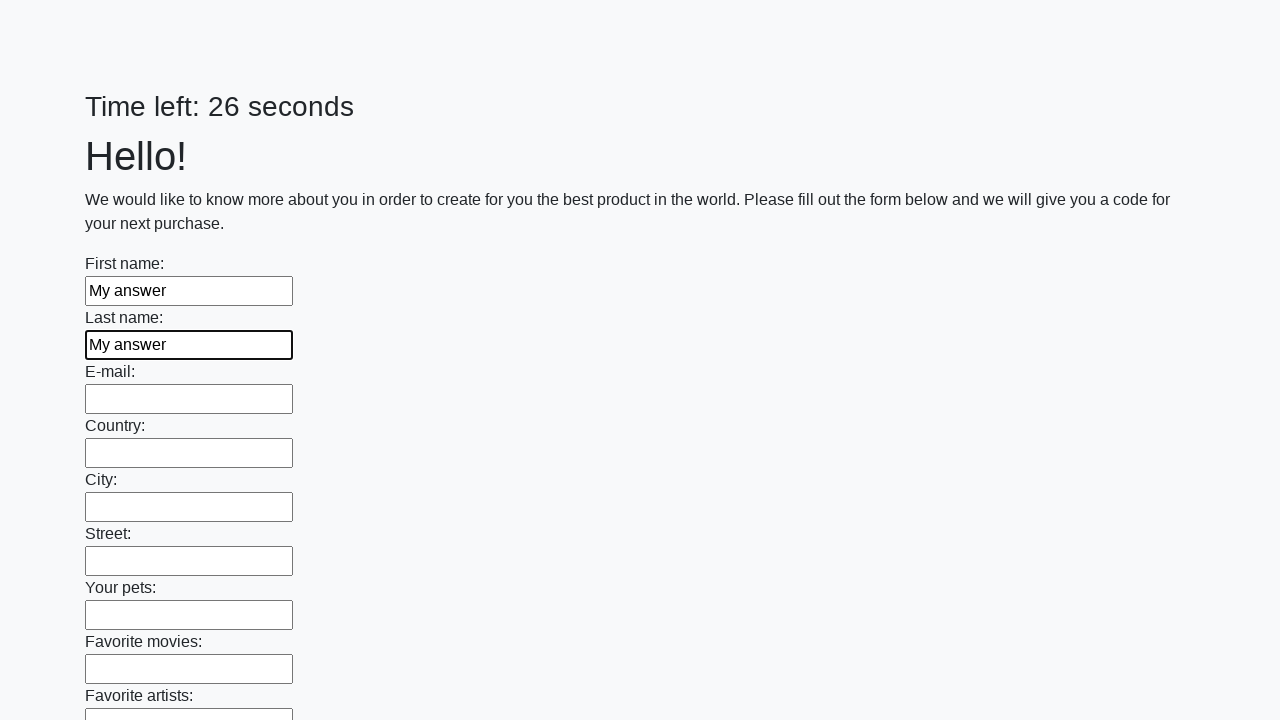

Filled input field with 'My answer' on input >> nth=2
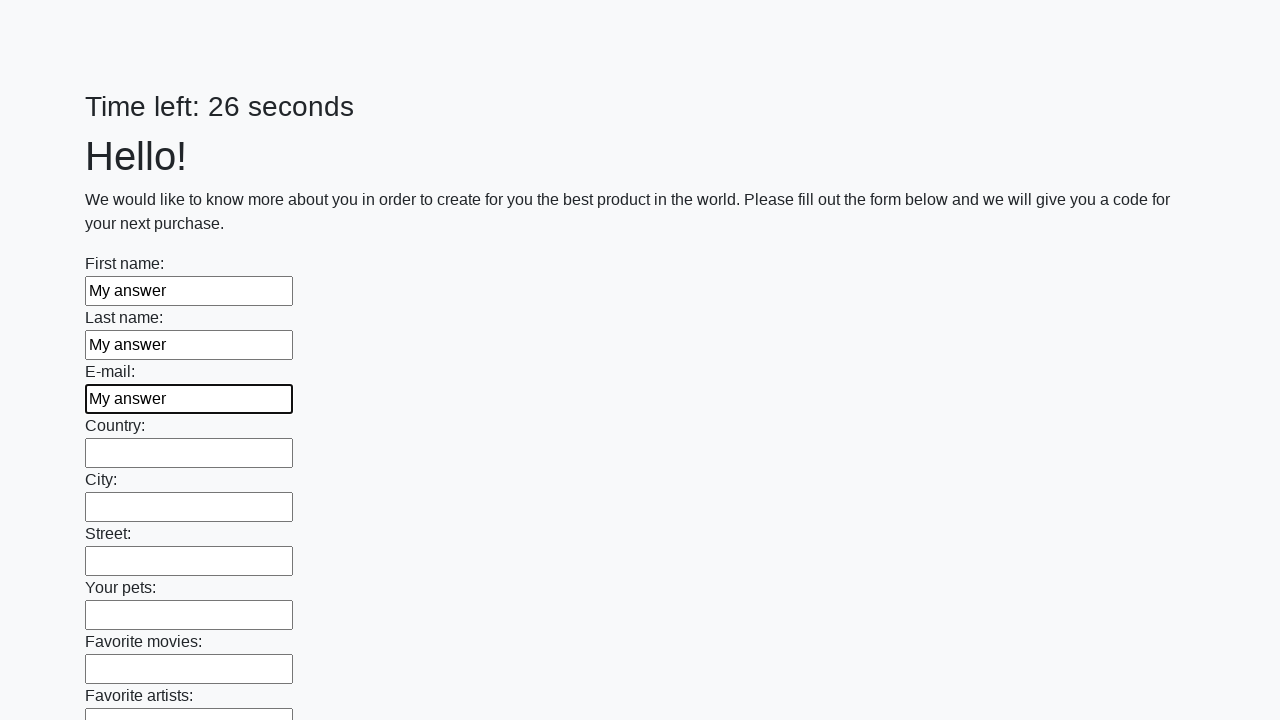

Filled input field with 'My answer' on input >> nth=3
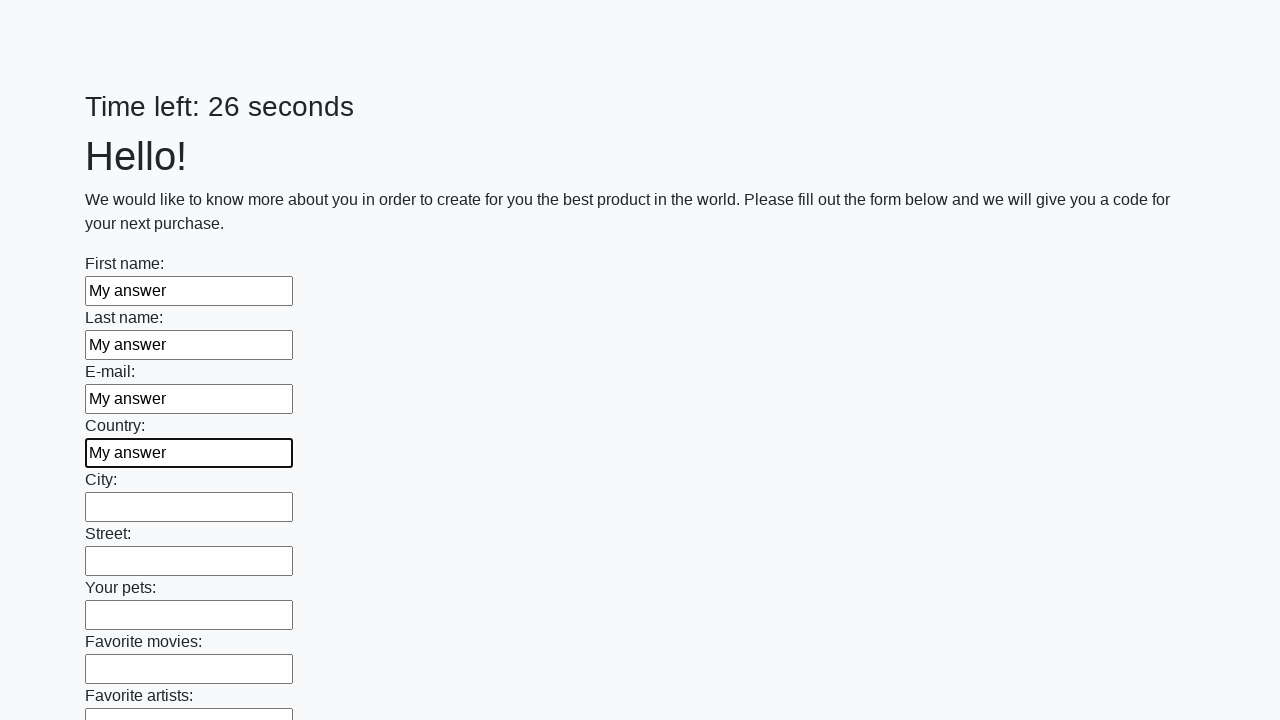

Filled input field with 'My answer' on input >> nth=4
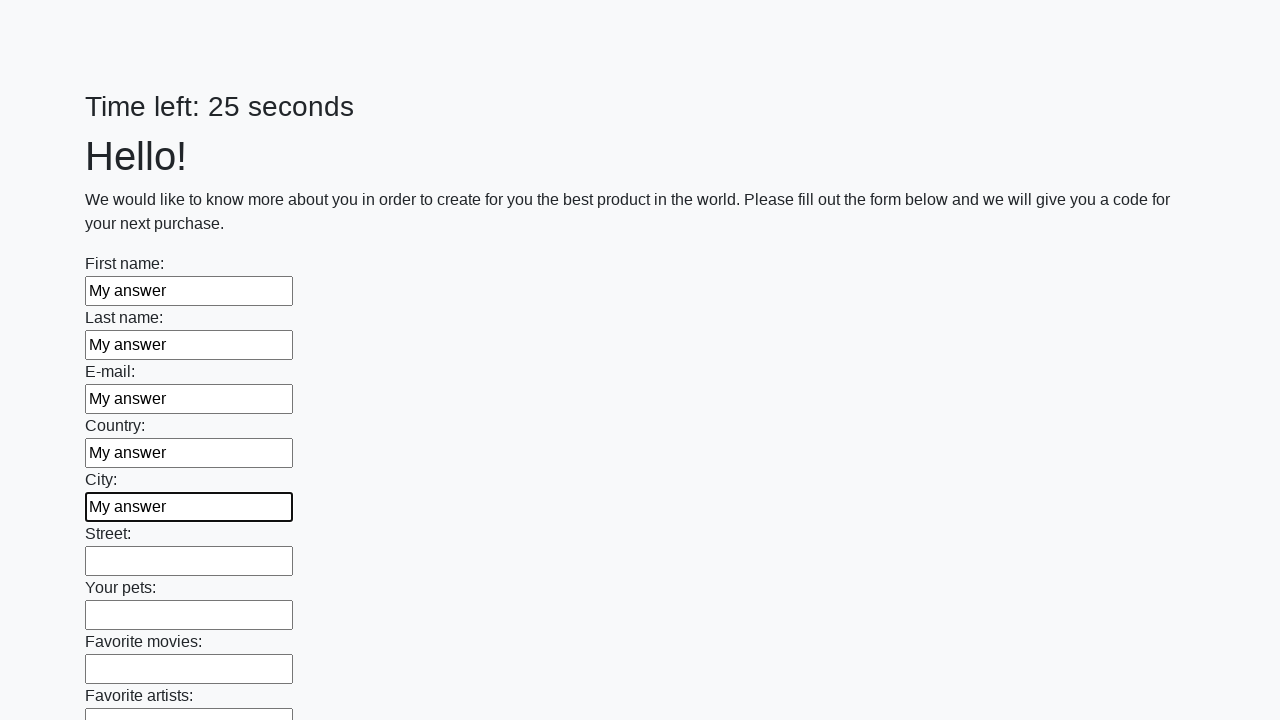

Filled input field with 'My answer' on input >> nth=5
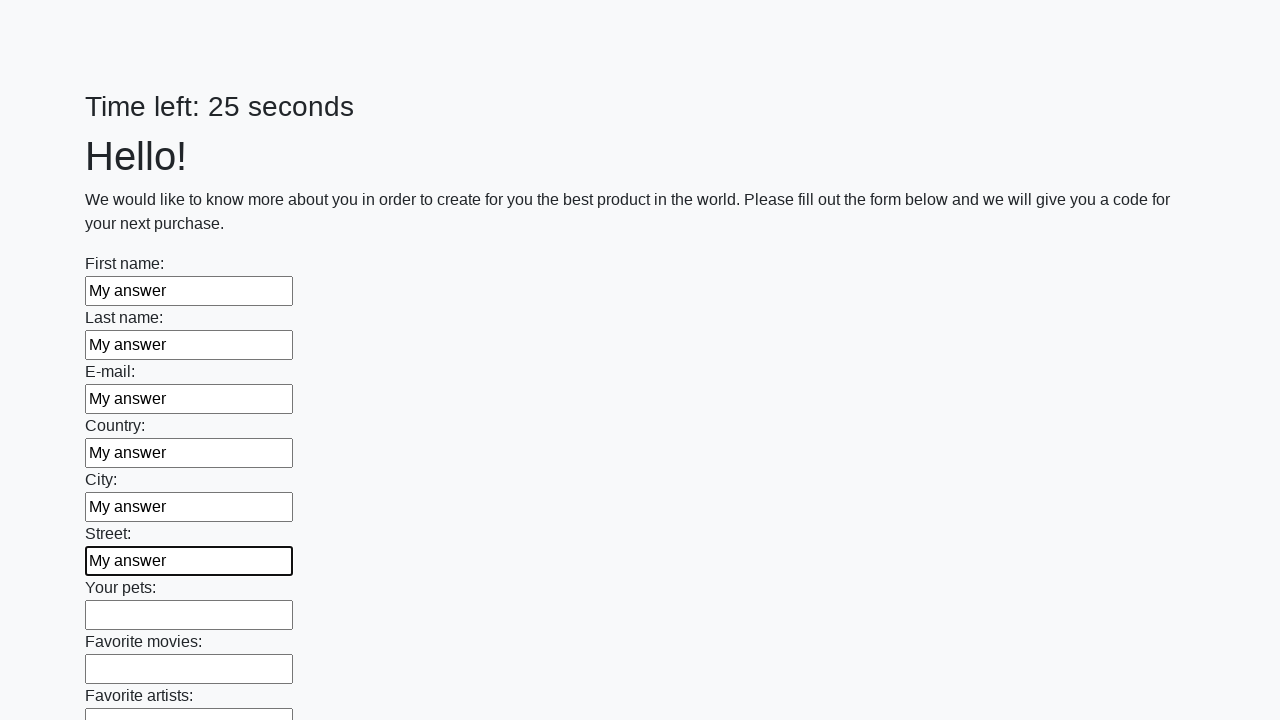

Filled input field with 'My answer' on input >> nth=6
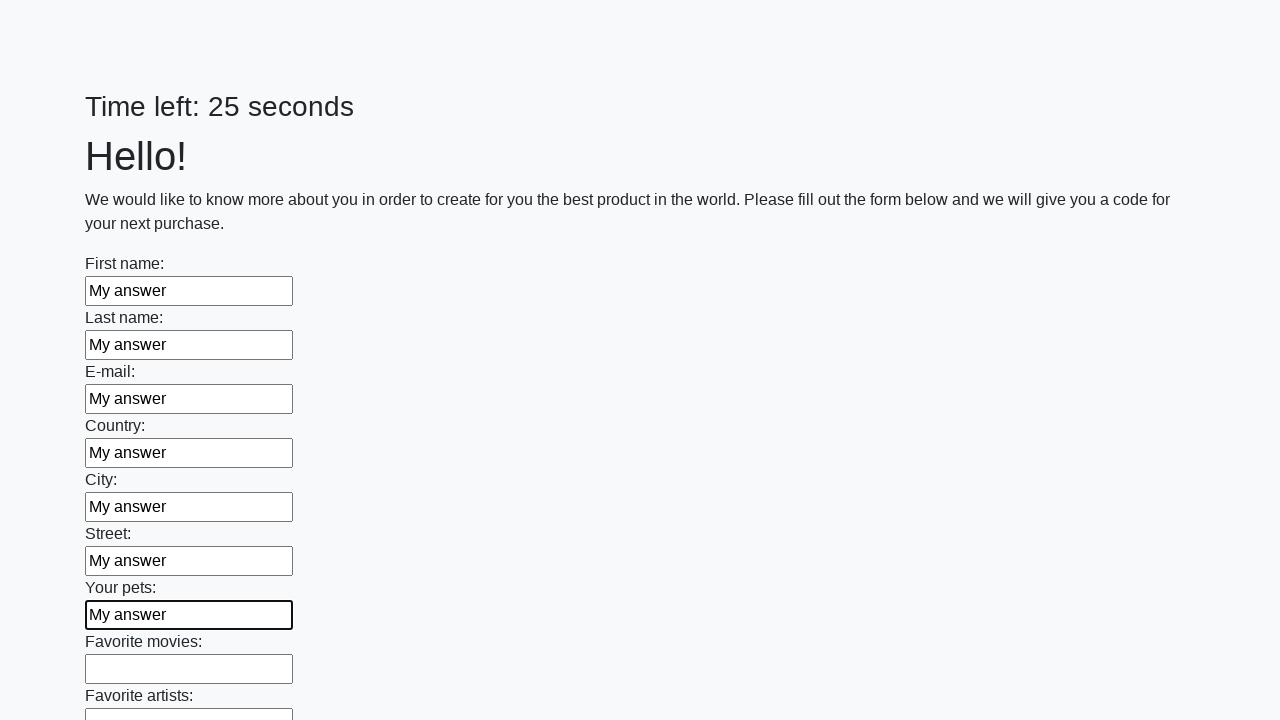

Filled input field with 'My answer' on input >> nth=7
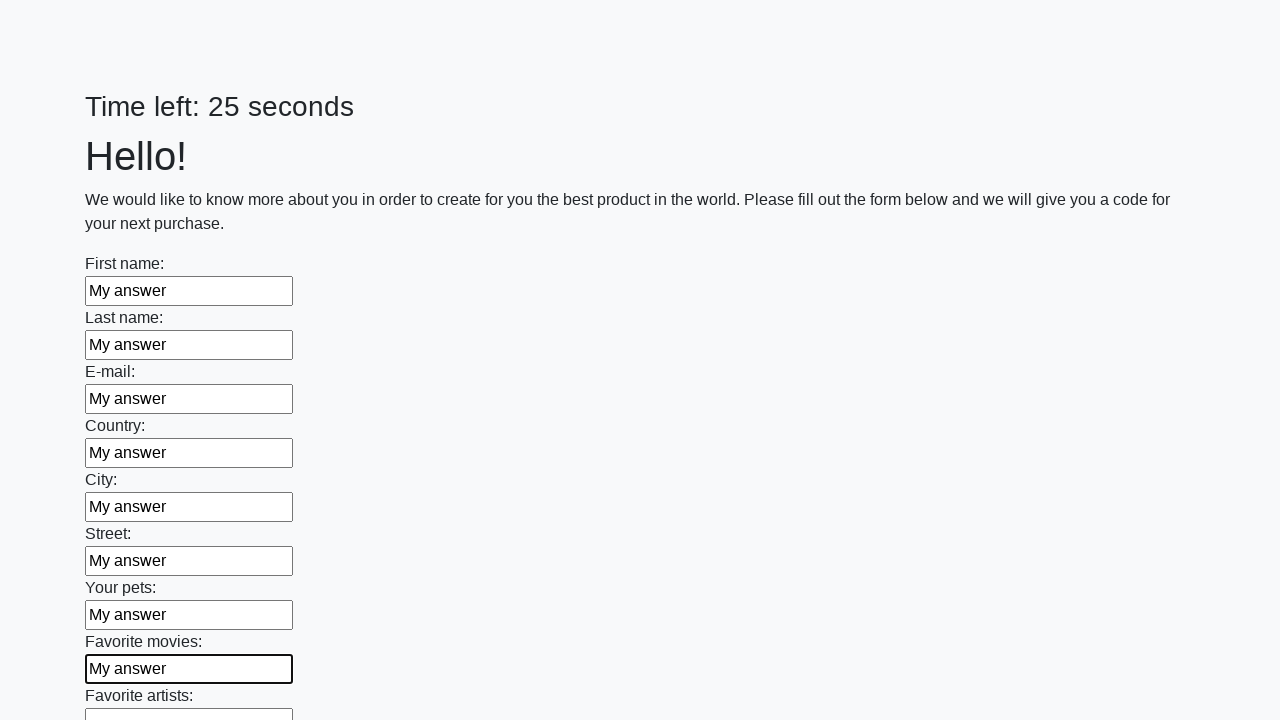

Filled input field with 'My answer' on input >> nth=8
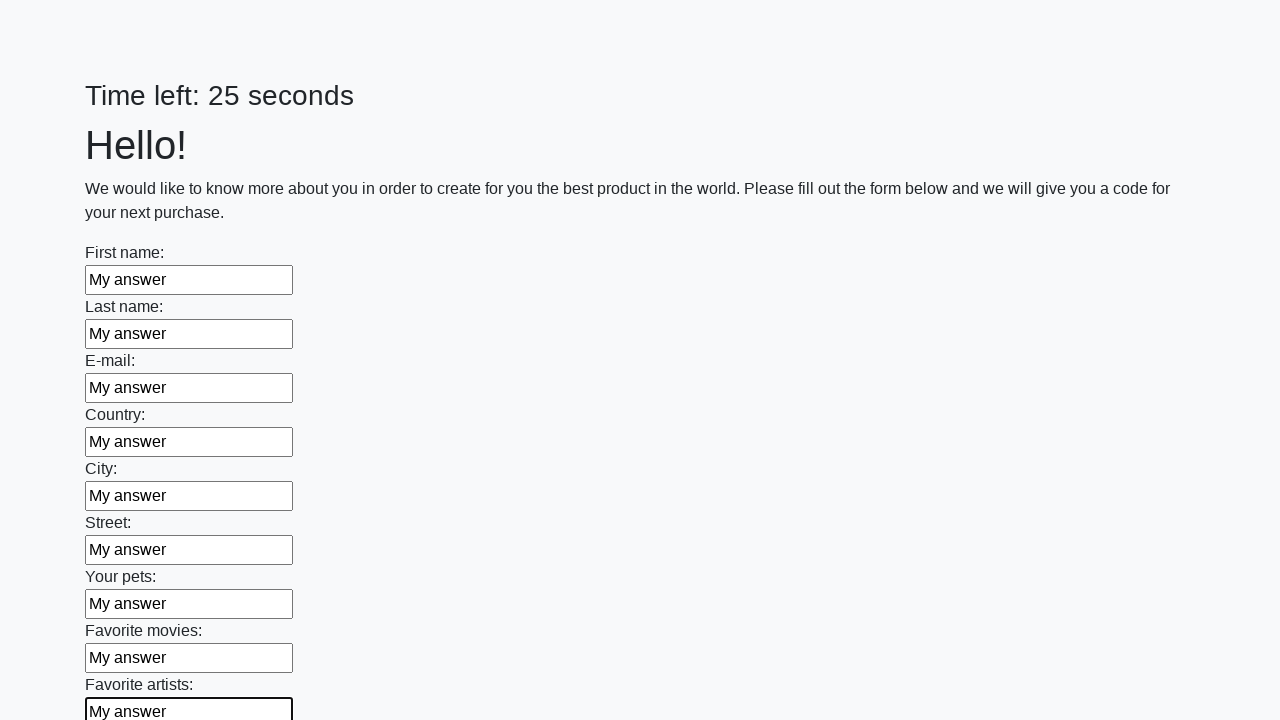

Filled input field with 'My answer' on input >> nth=9
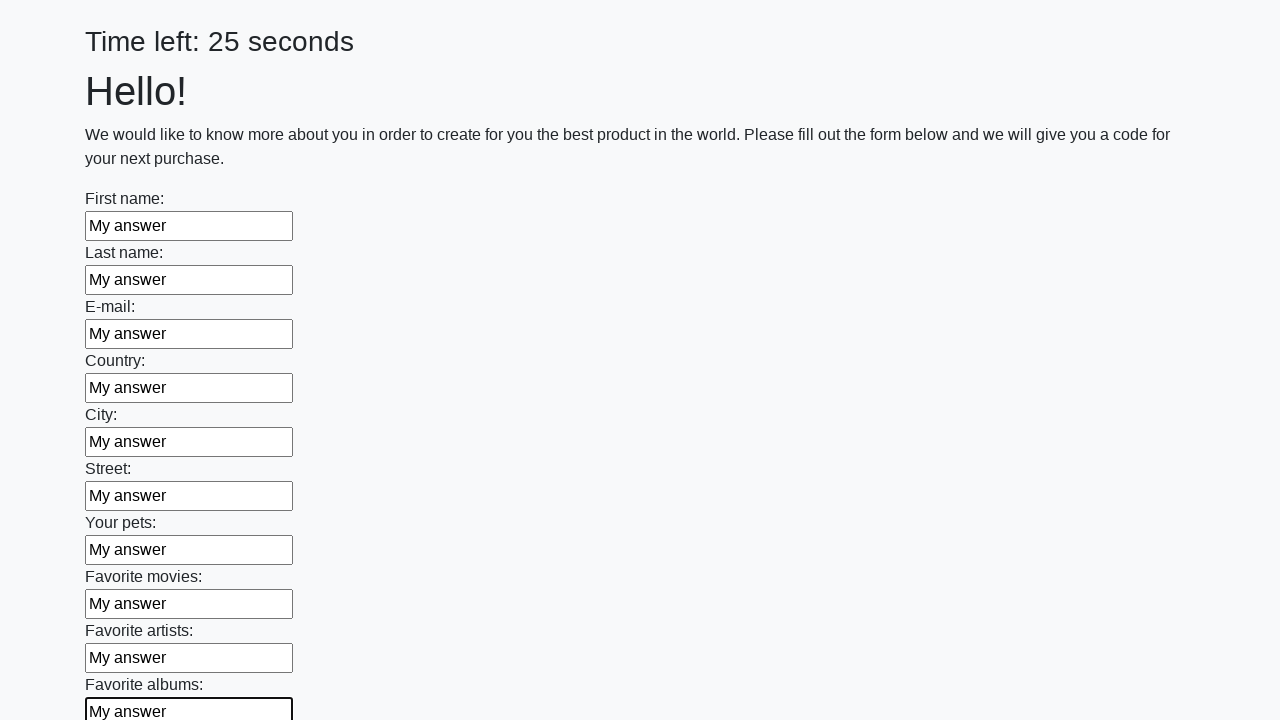

Filled input field with 'My answer' on input >> nth=10
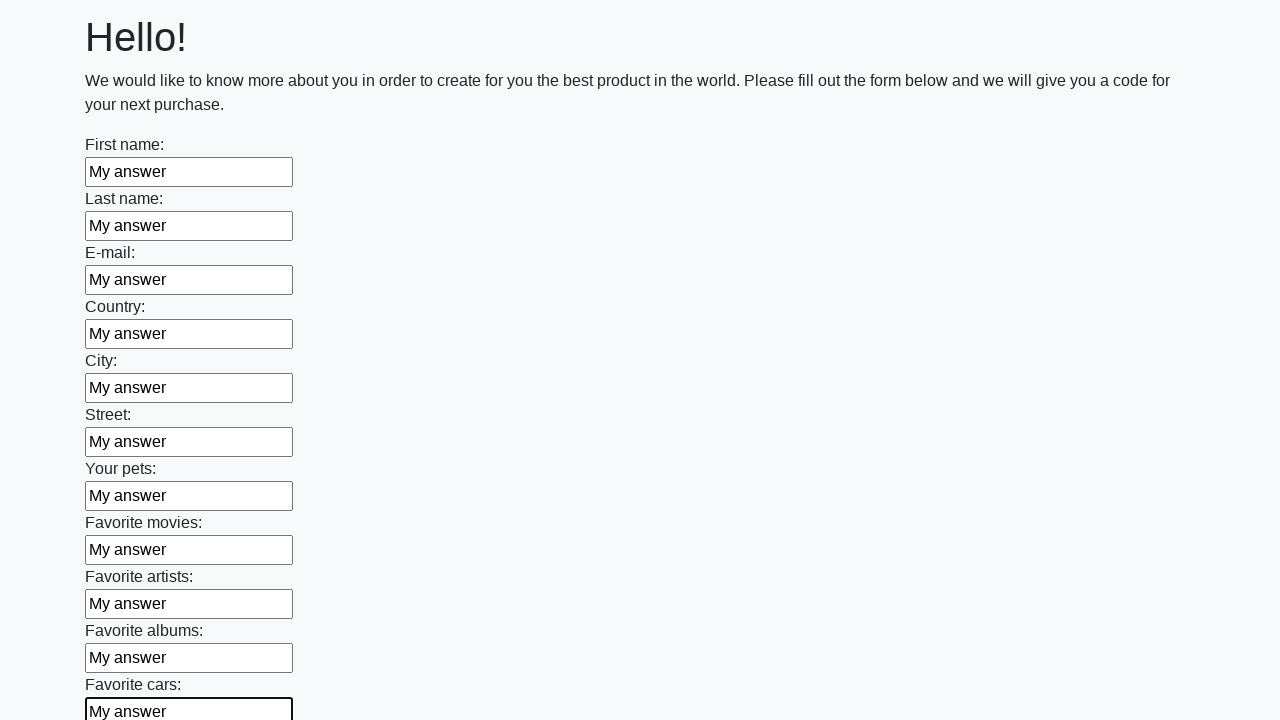

Filled input field with 'My answer' on input >> nth=11
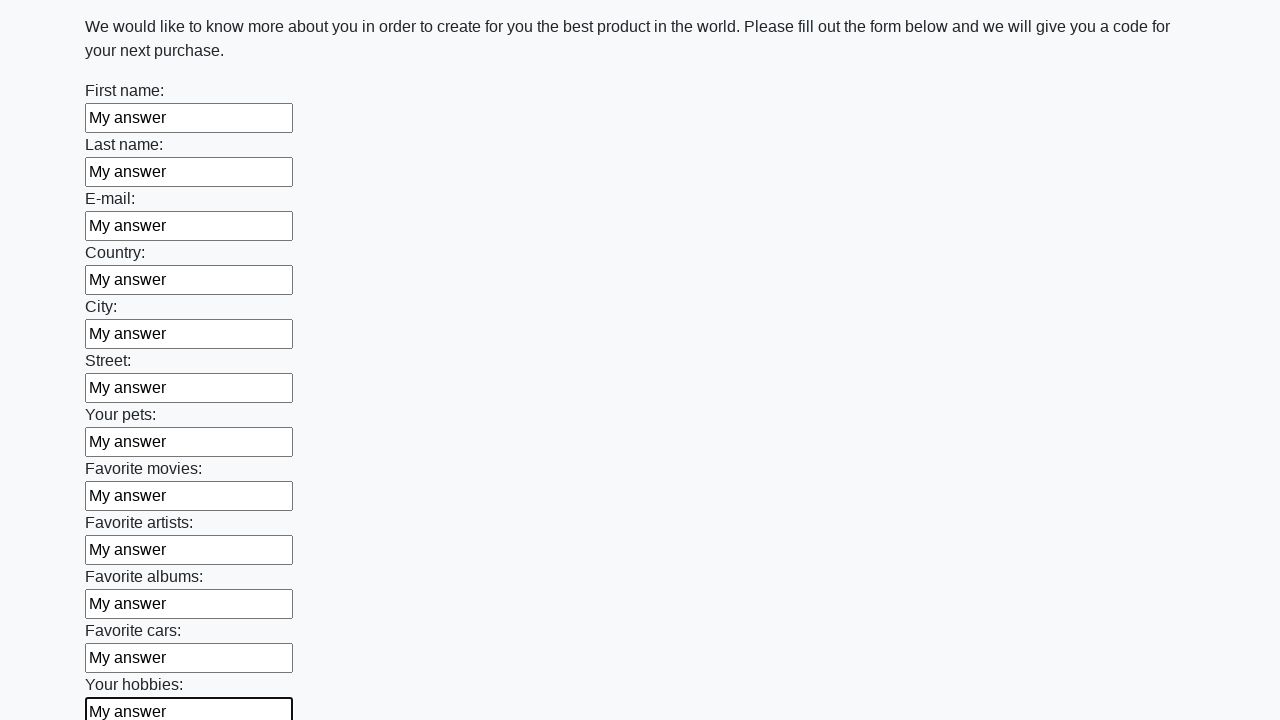

Filled input field with 'My answer' on input >> nth=12
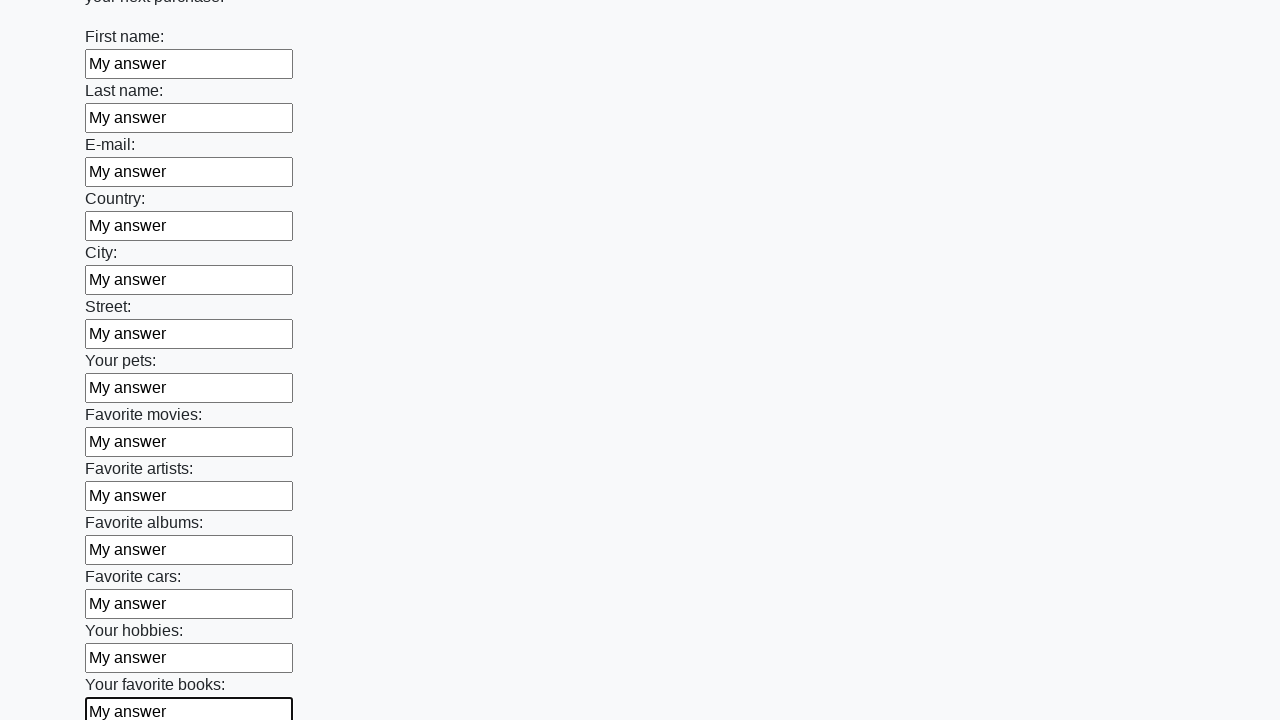

Filled input field with 'My answer' on input >> nth=13
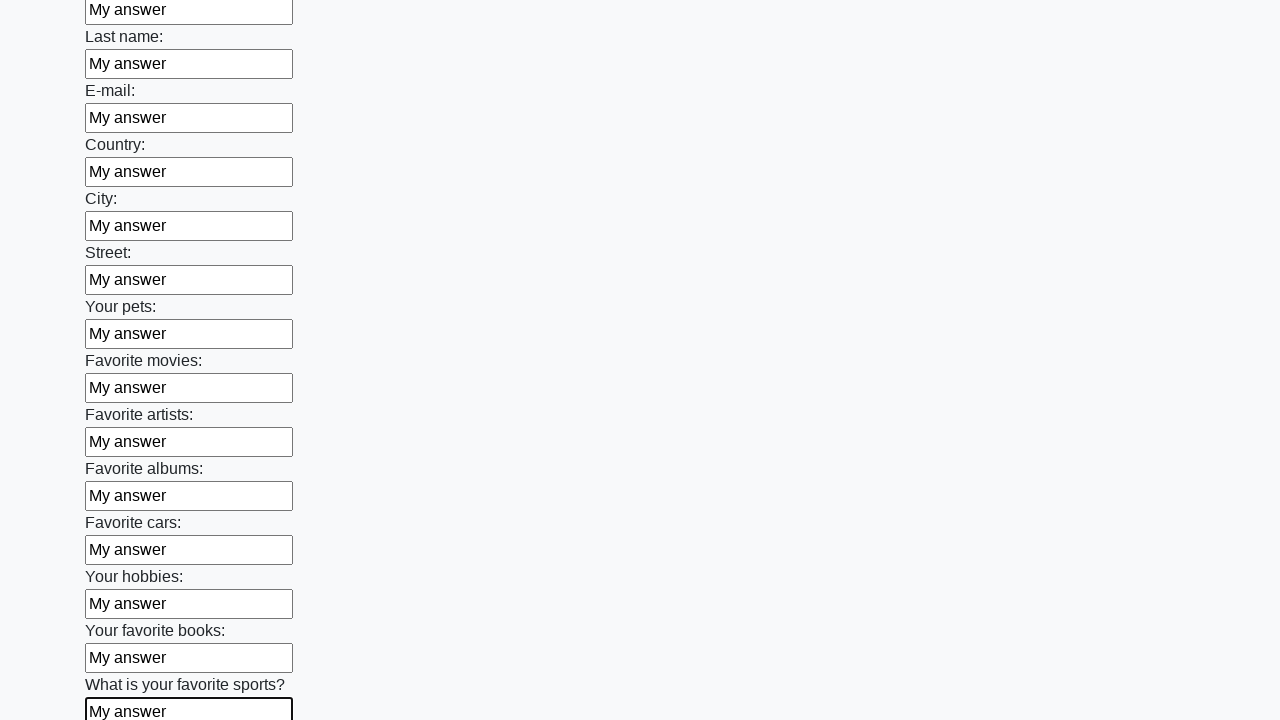

Filled input field with 'My answer' on input >> nth=14
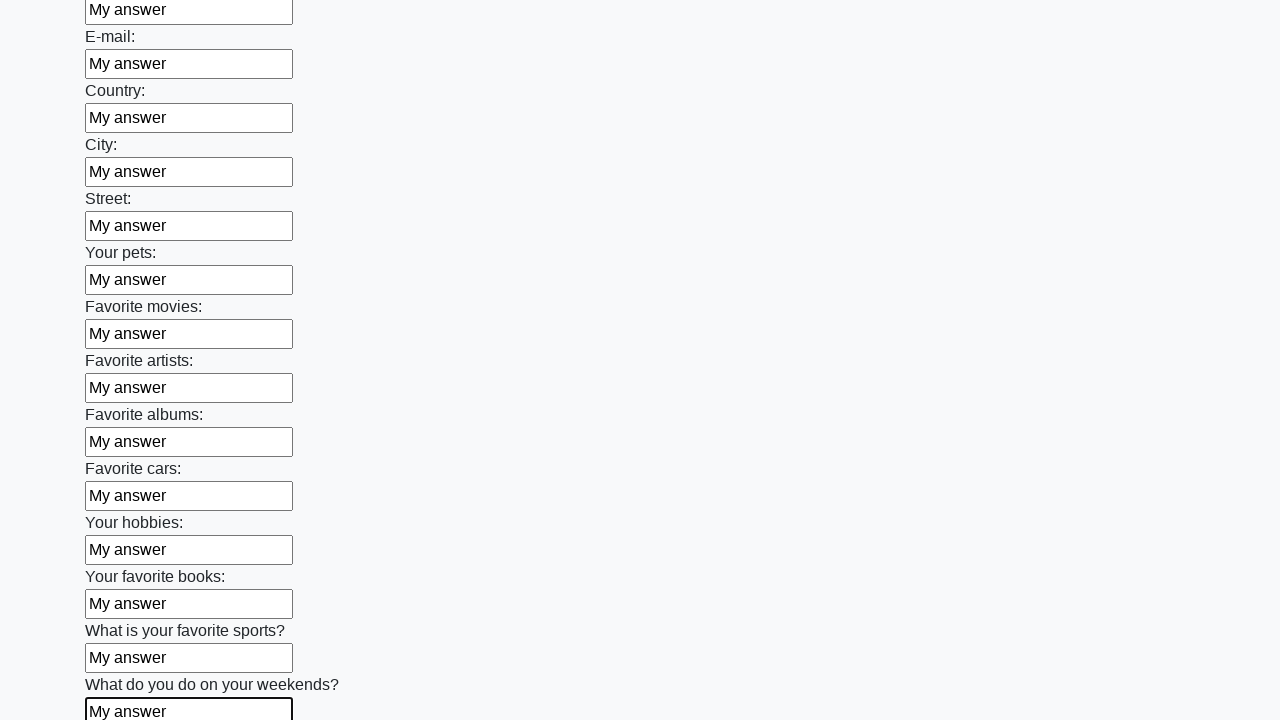

Filled input field with 'My answer' on input >> nth=15
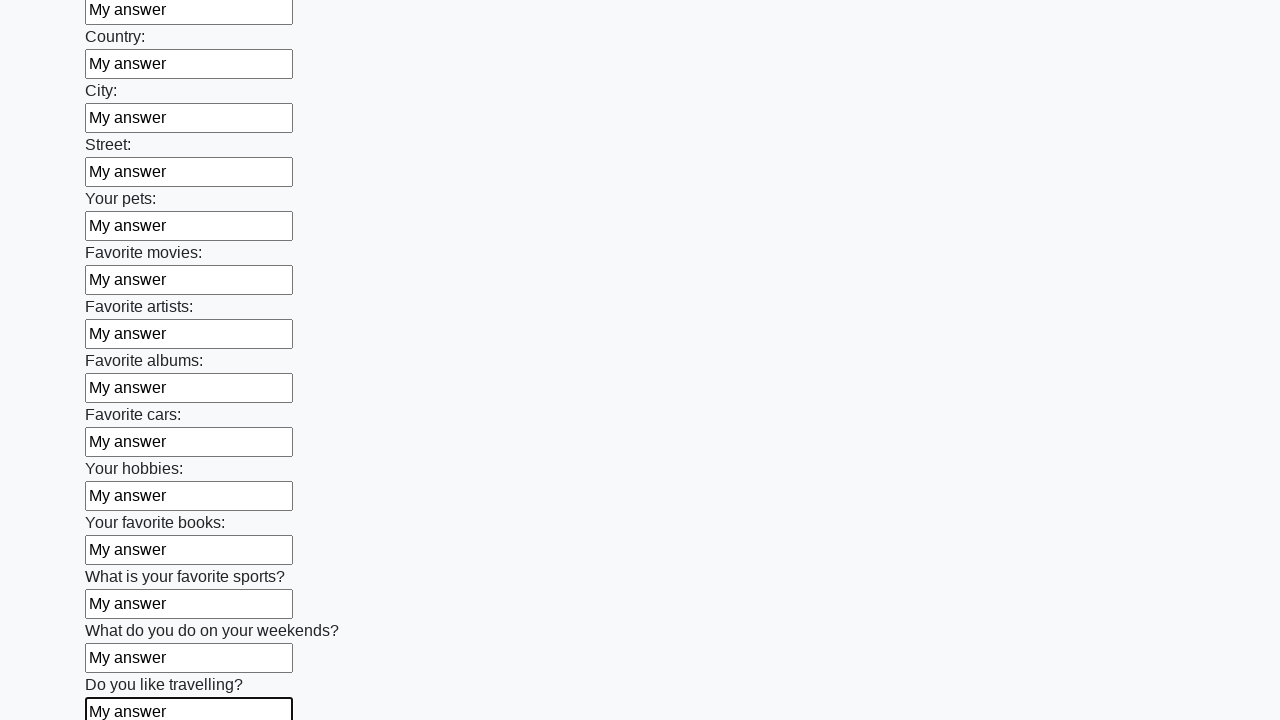

Filled input field with 'My answer' on input >> nth=16
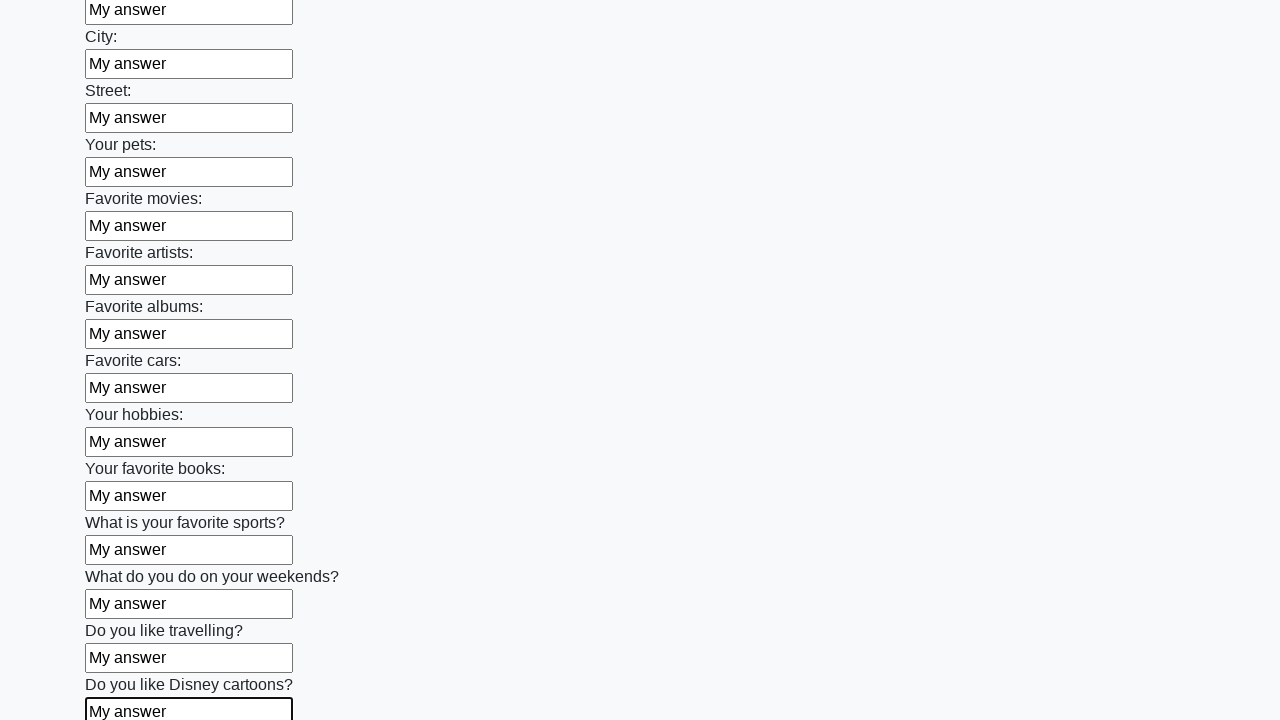

Filled input field with 'My answer' on input >> nth=17
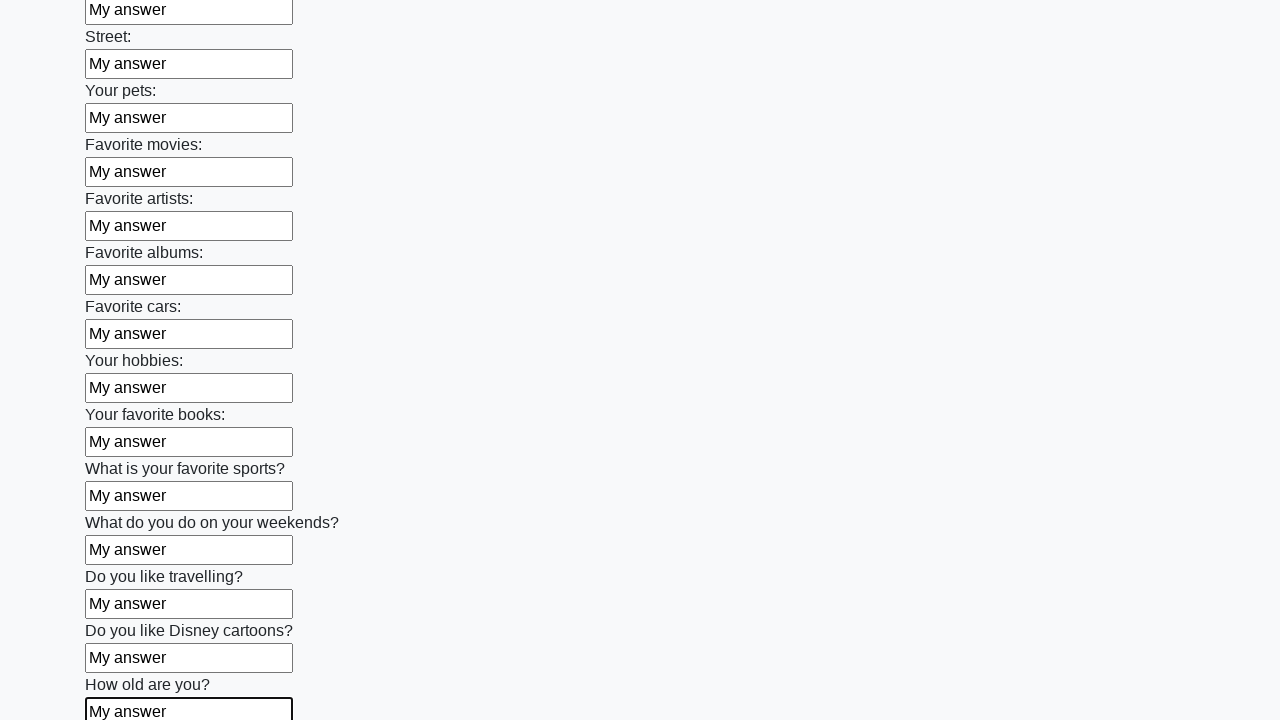

Filled input field with 'My answer' on input >> nth=18
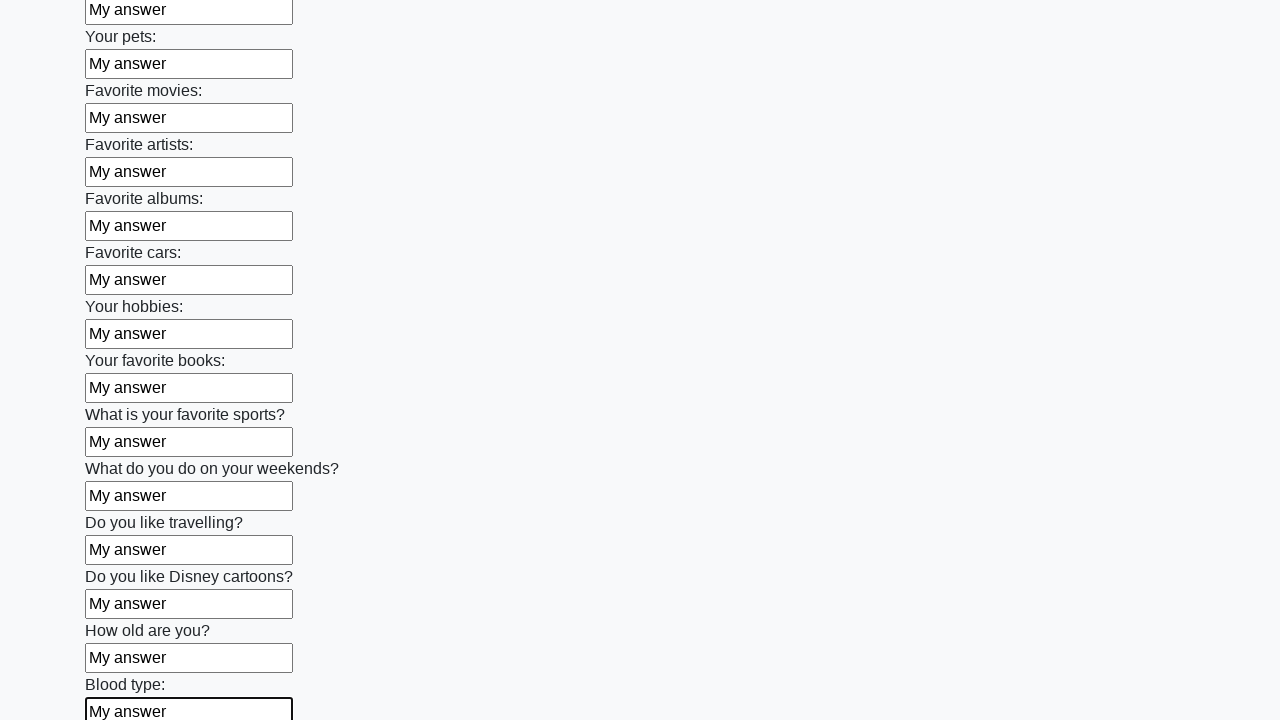

Filled input field with 'My answer' on input >> nth=19
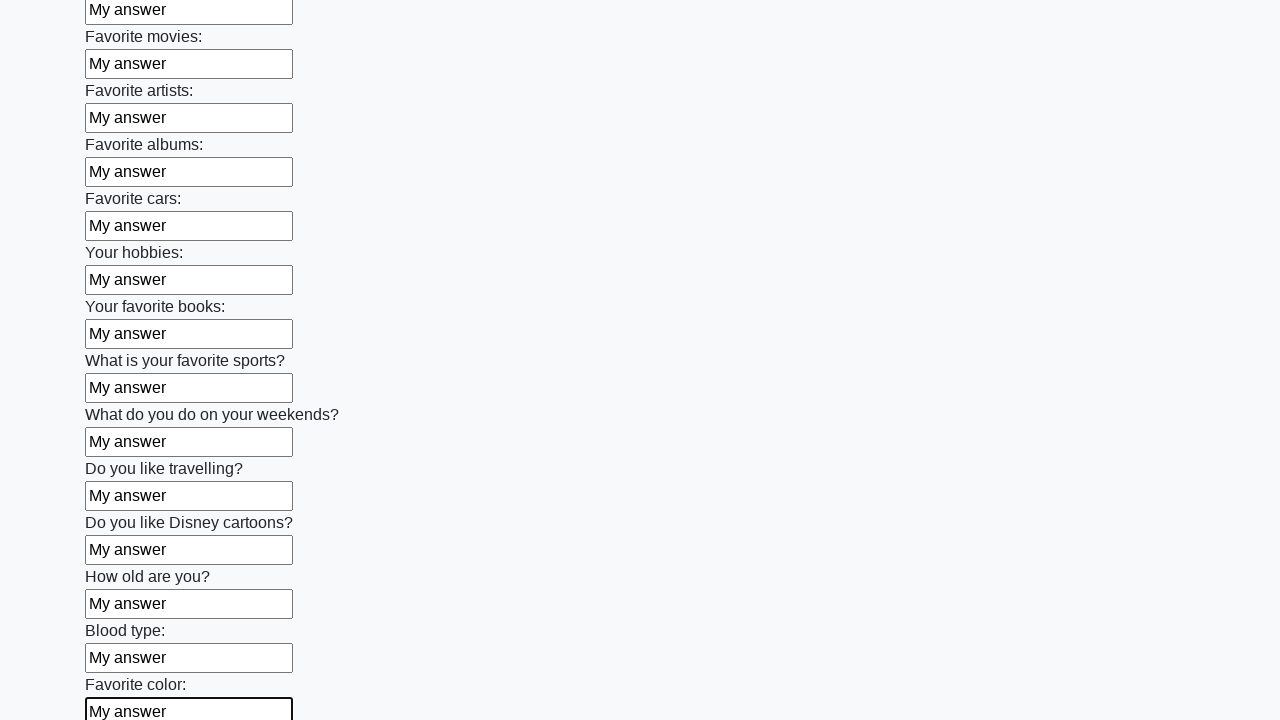

Filled input field with 'My answer' on input >> nth=20
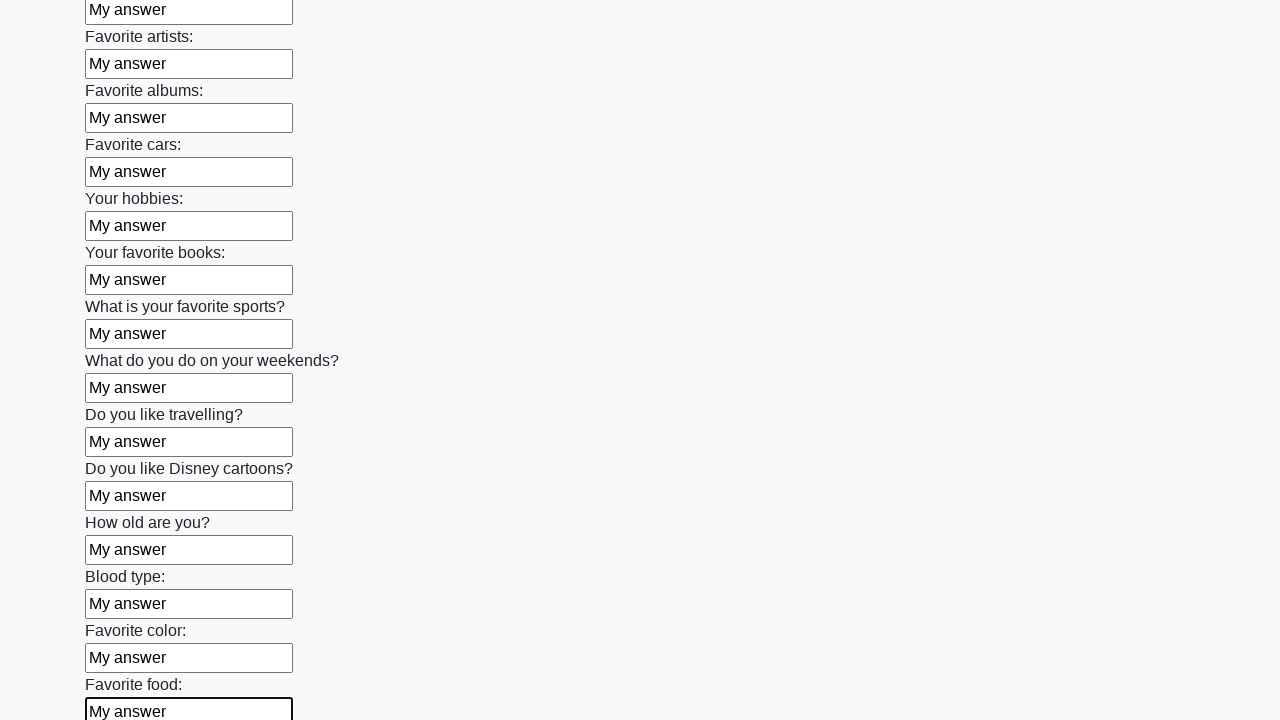

Filled input field with 'My answer' on input >> nth=21
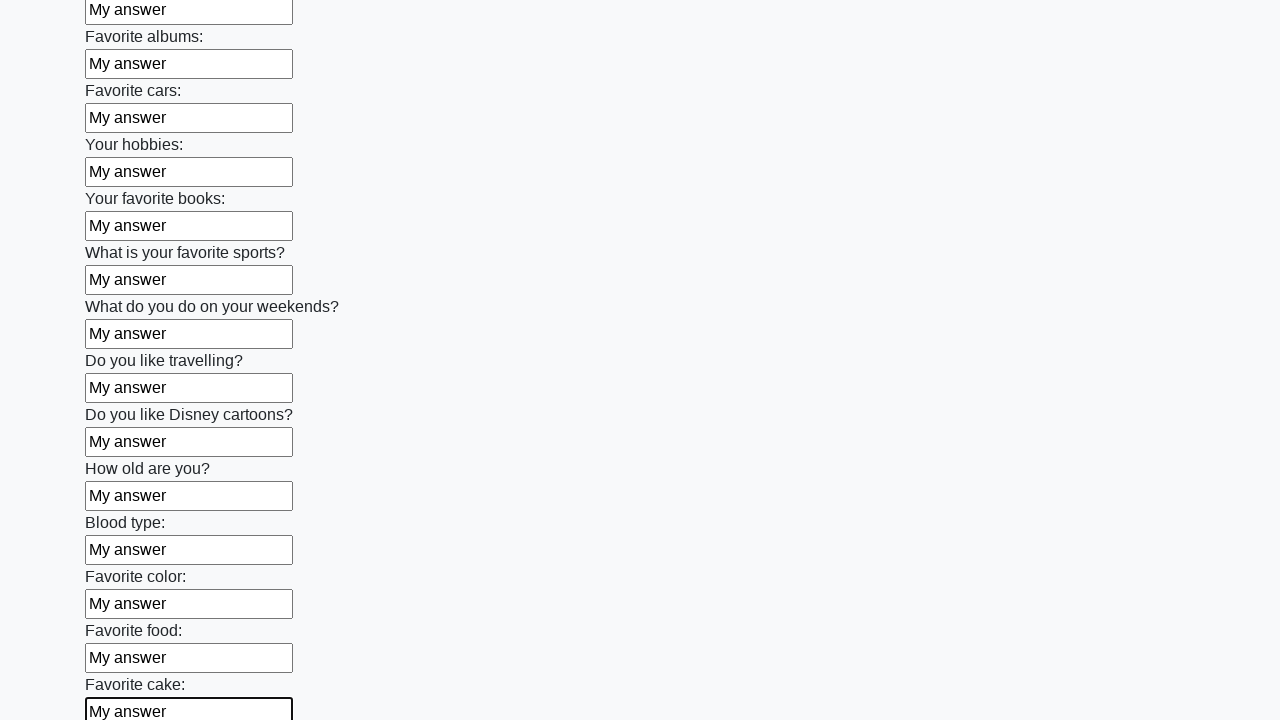

Filled input field with 'My answer' on input >> nth=22
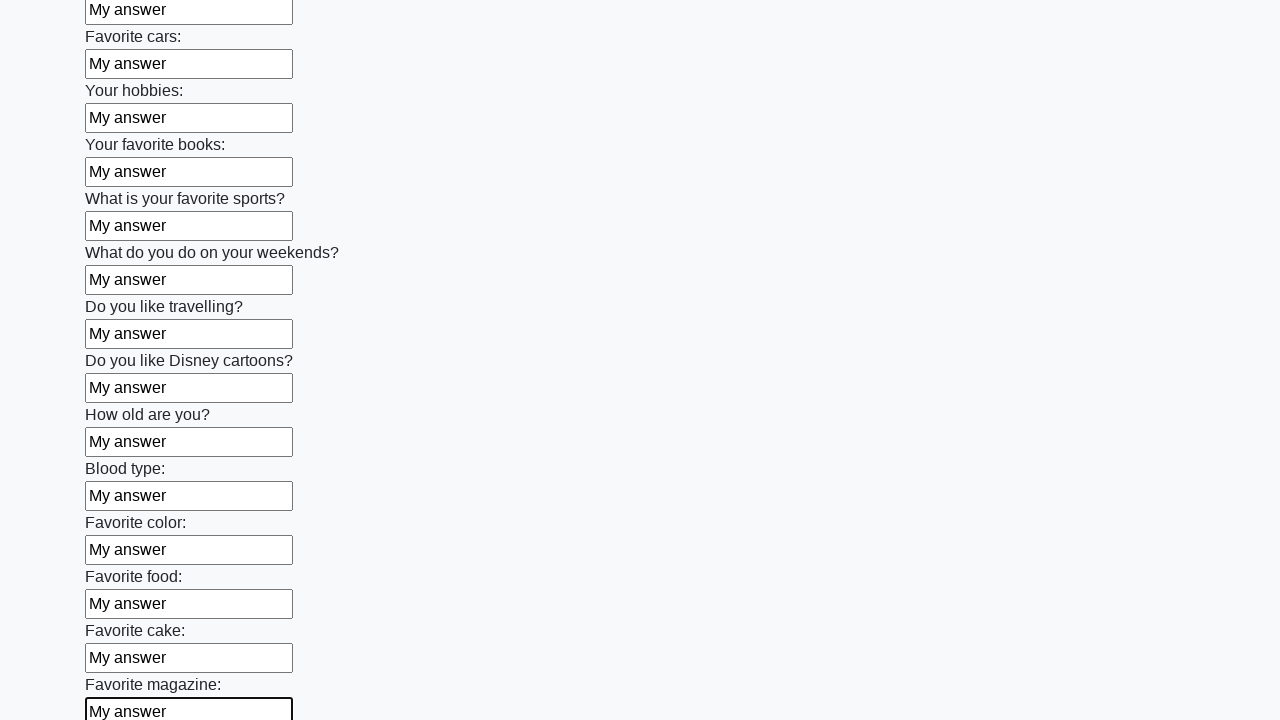

Filled input field with 'My answer' on input >> nth=23
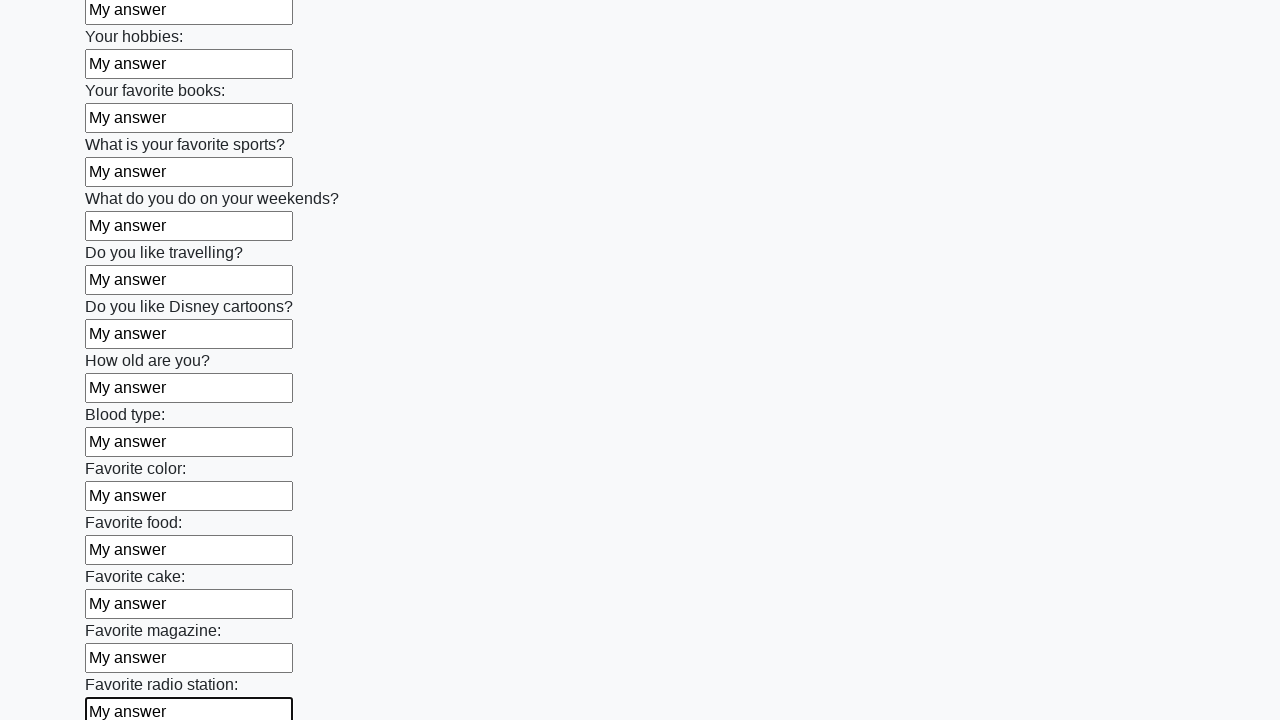

Filled input field with 'My answer' on input >> nth=24
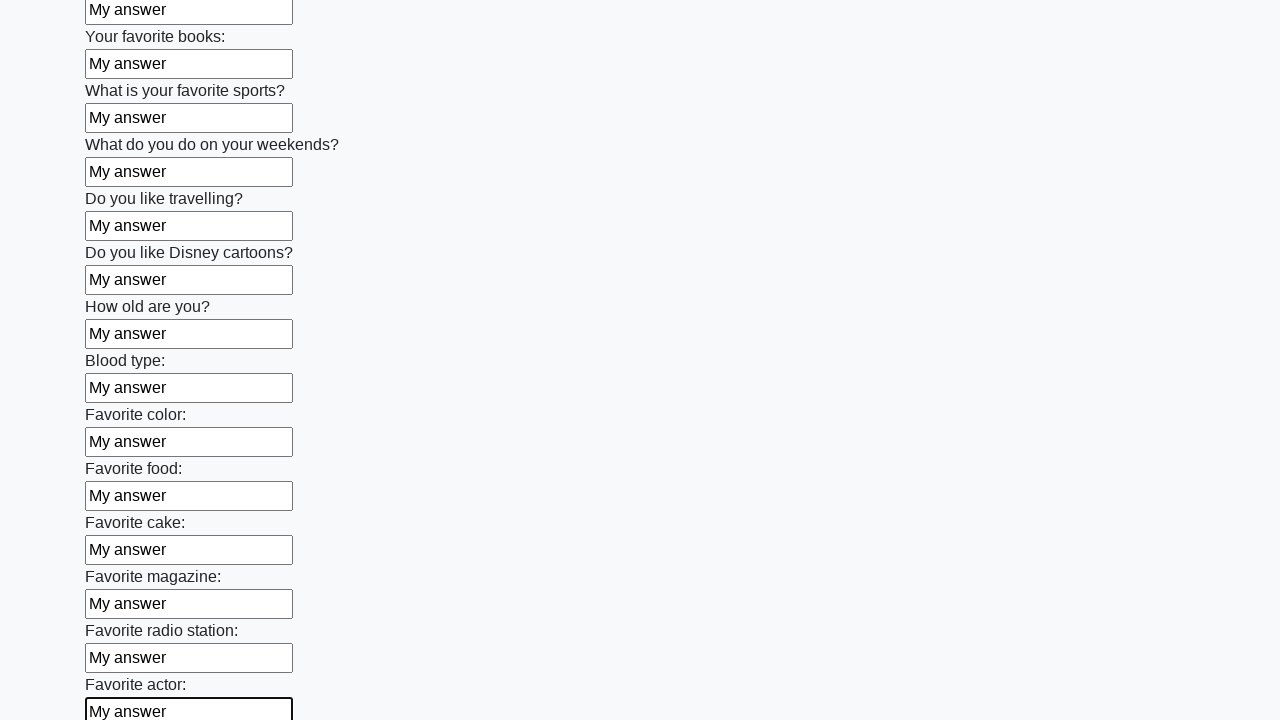

Filled input field with 'My answer' on input >> nth=25
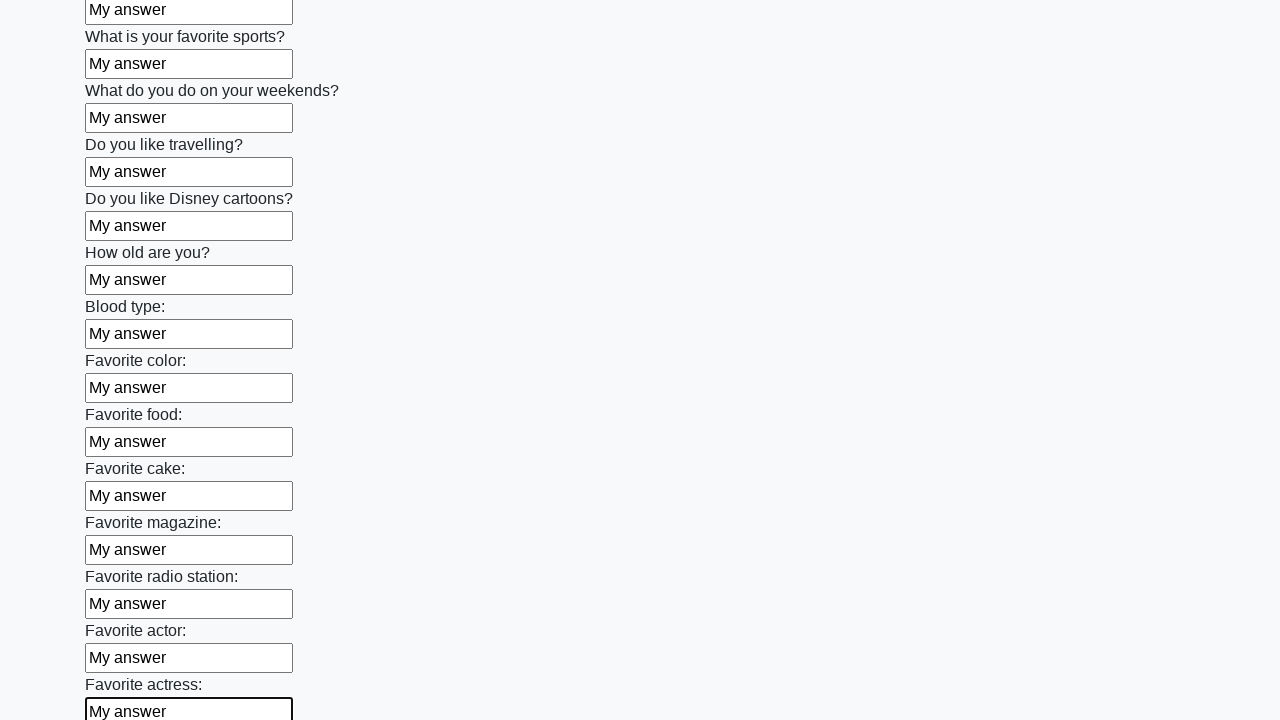

Filled input field with 'My answer' on input >> nth=26
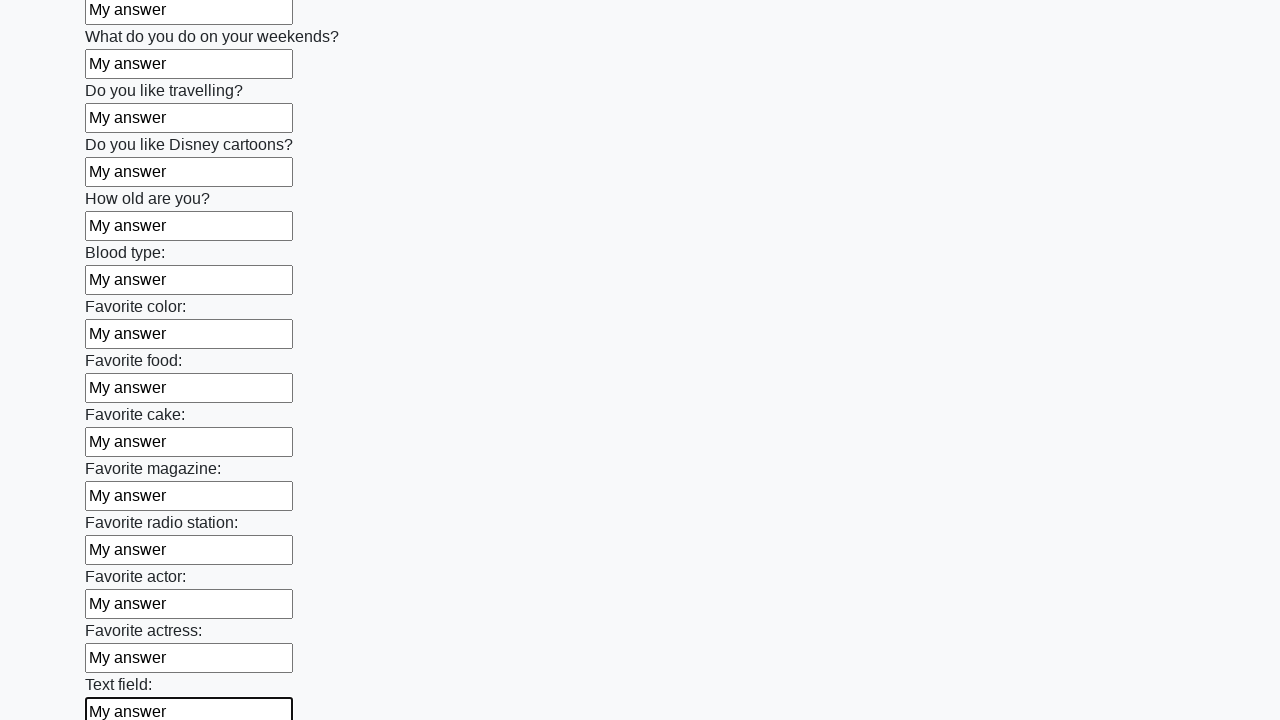

Filled input field with 'My answer' on input >> nth=27
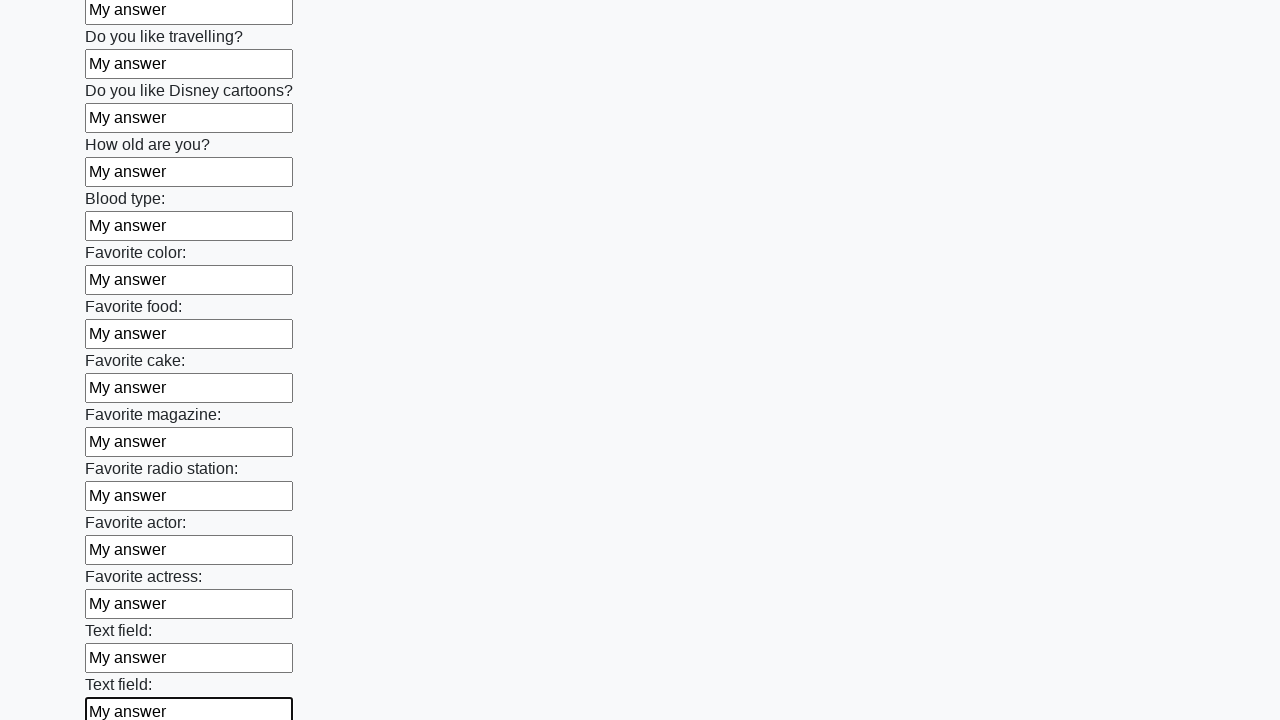

Filled input field with 'My answer' on input >> nth=28
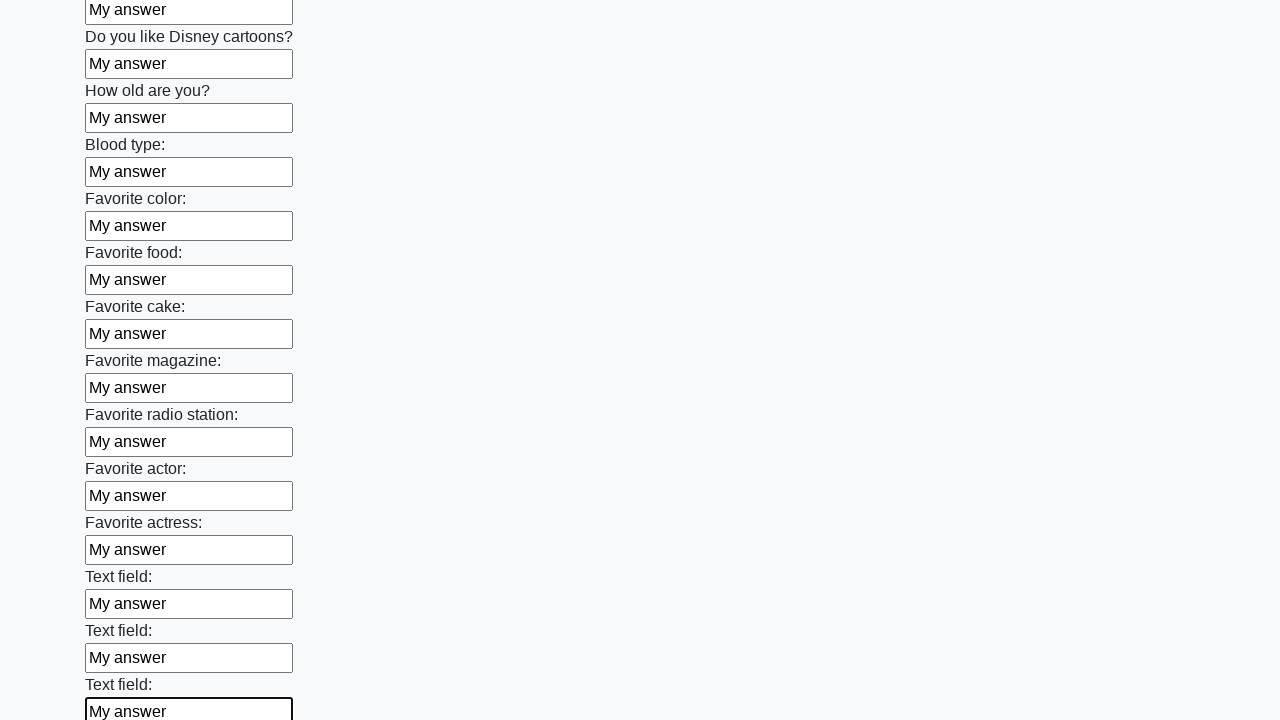

Filled input field with 'My answer' on input >> nth=29
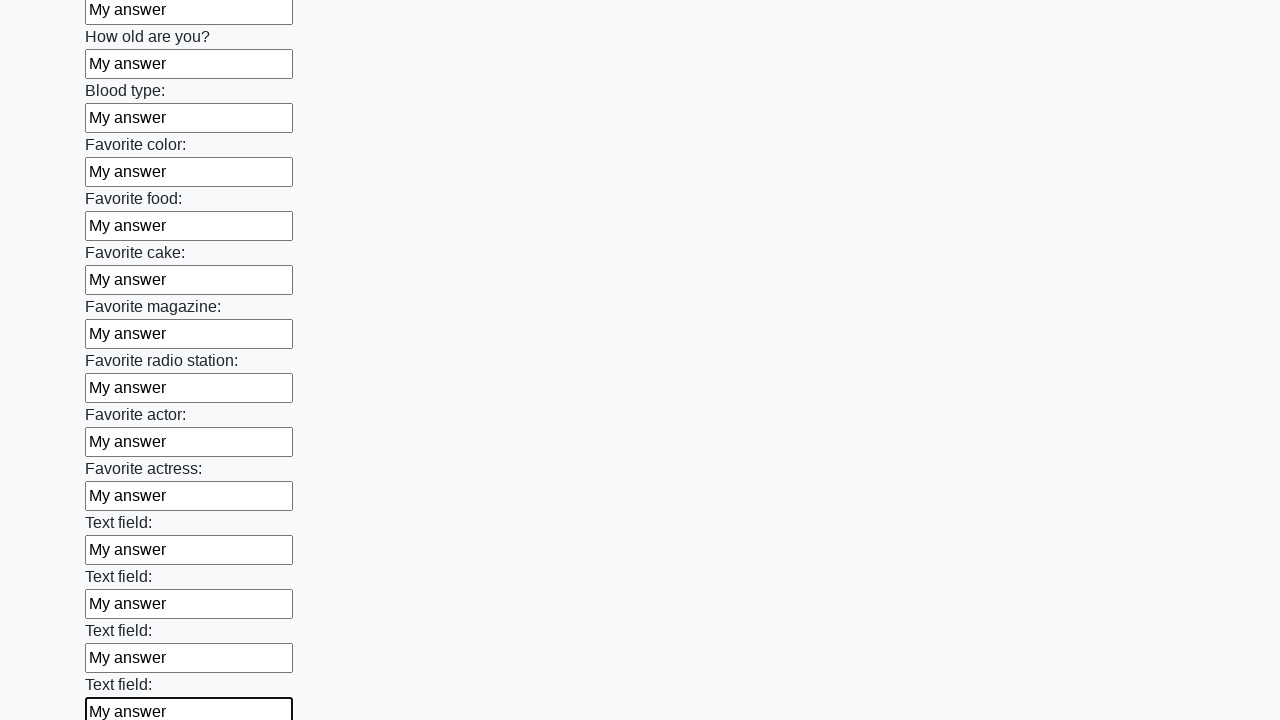

Filled input field with 'My answer' on input >> nth=30
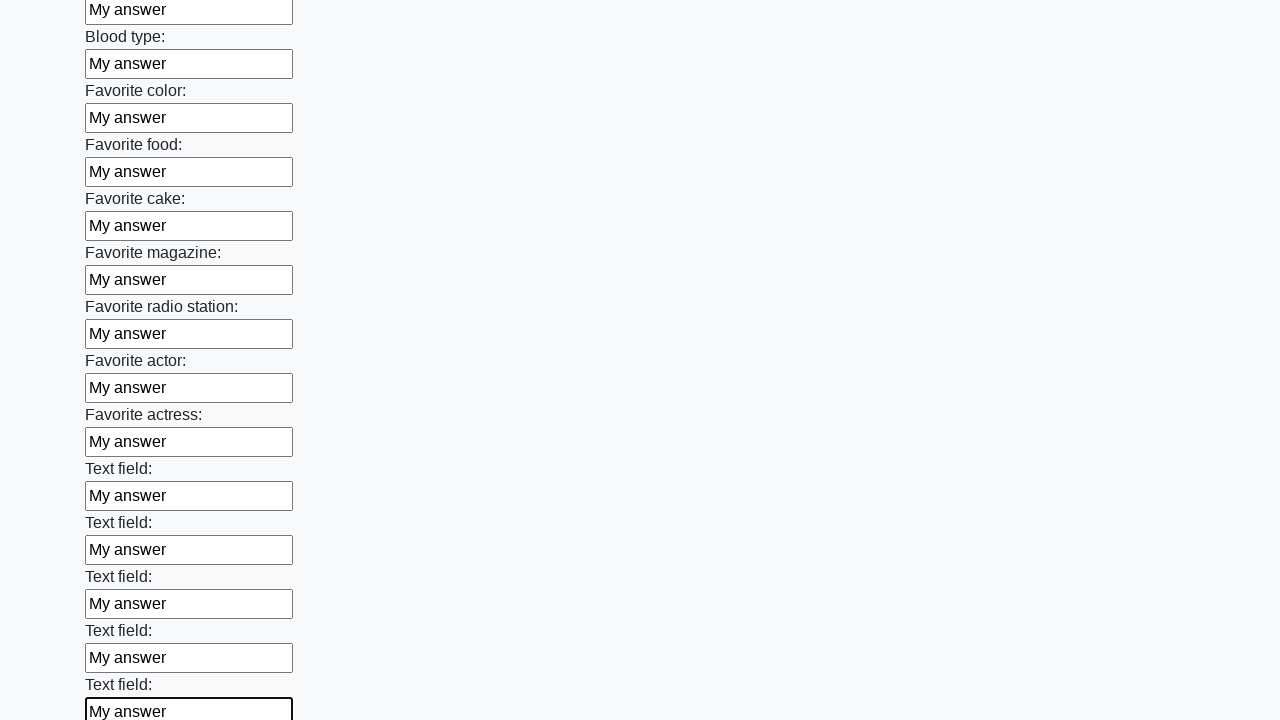

Filled input field with 'My answer' on input >> nth=31
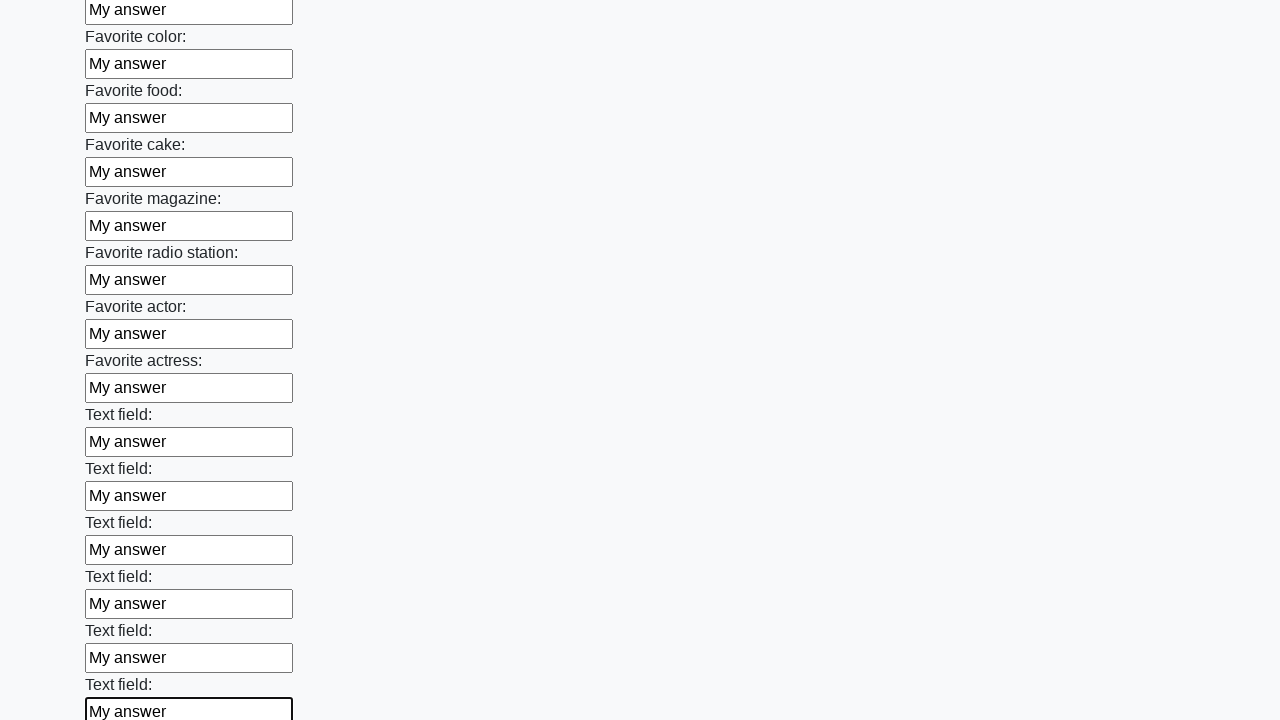

Filled input field with 'My answer' on input >> nth=32
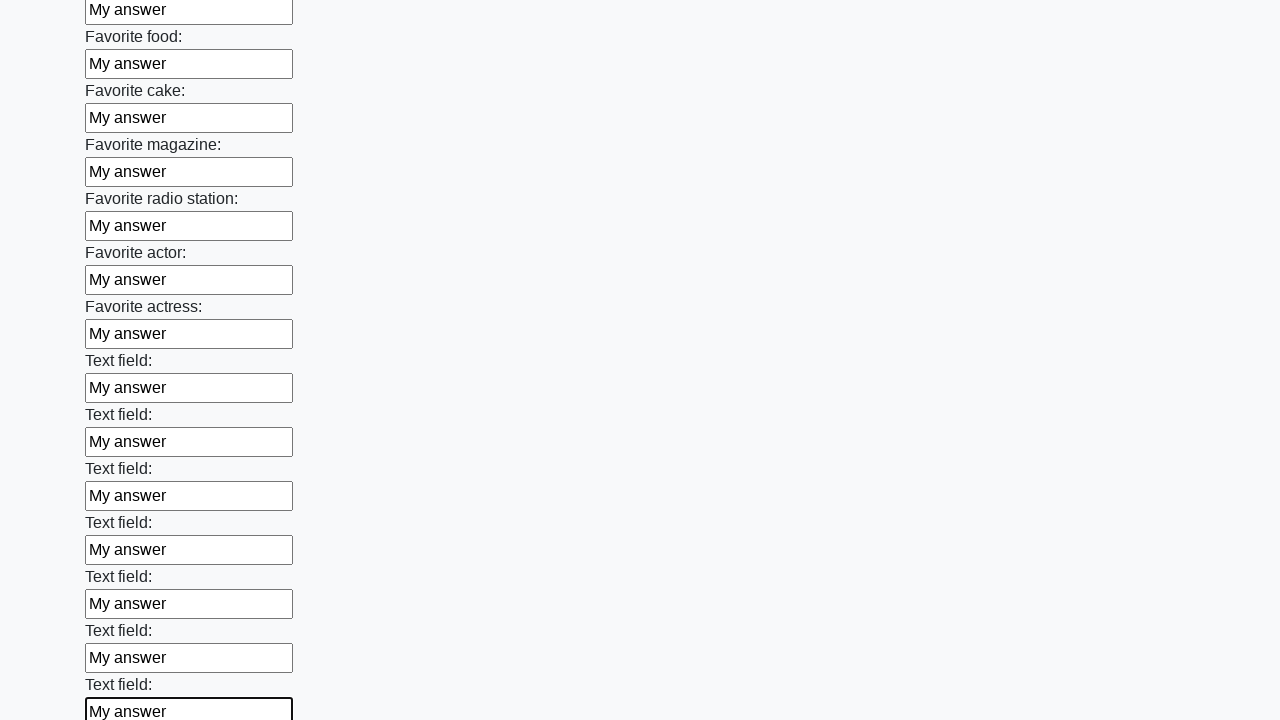

Filled input field with 'My answer' on input >> nth=33
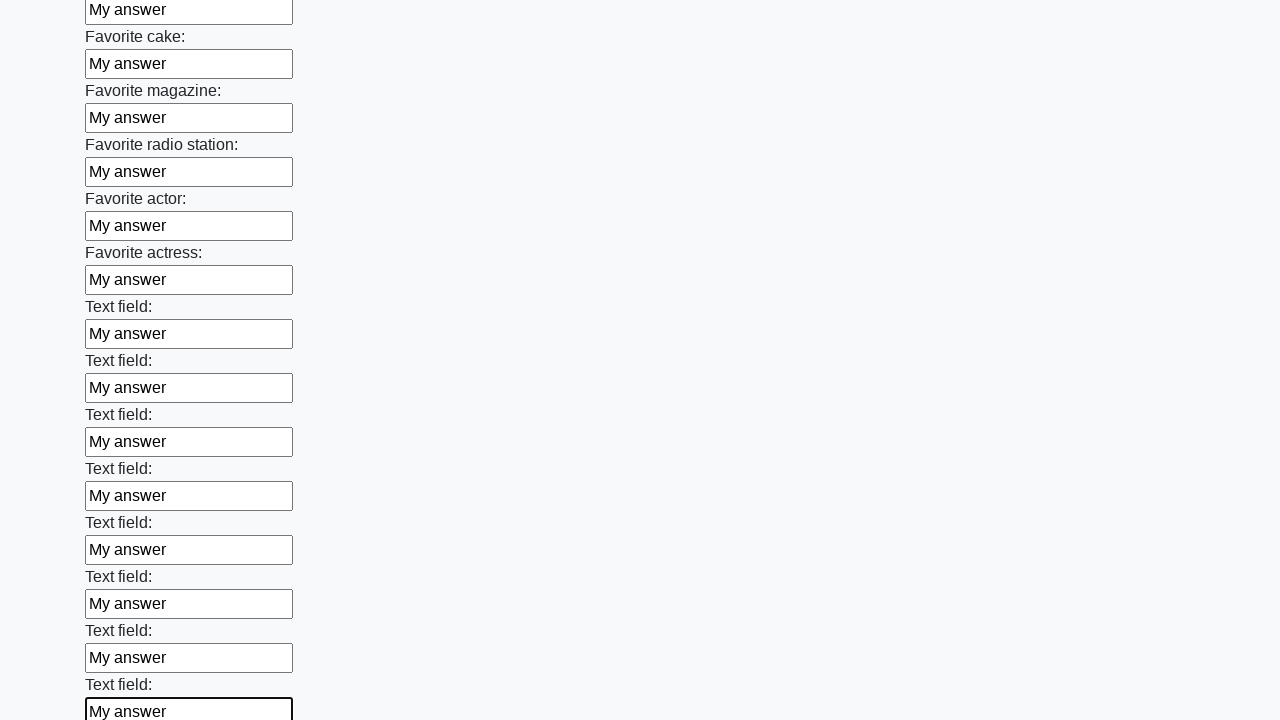

Filled input field with 'My answer' on input >> nth=34
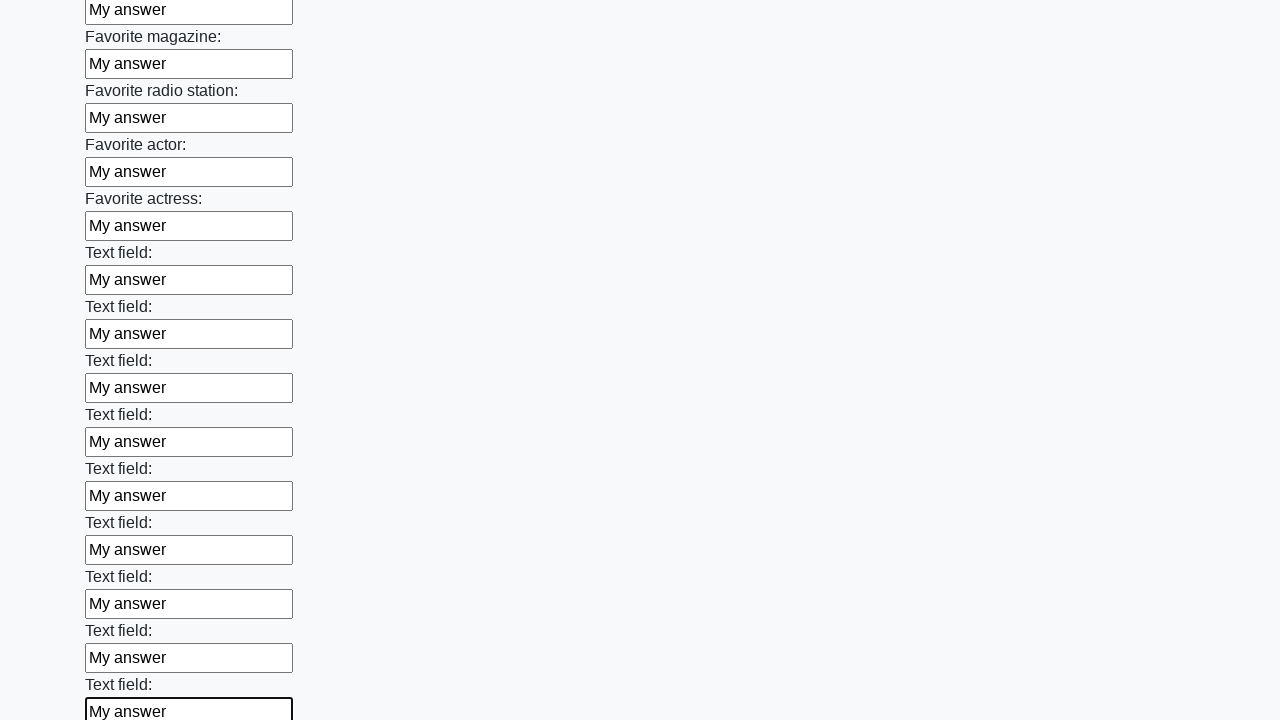

Filled input field with 'My answer' on input >> nth=35
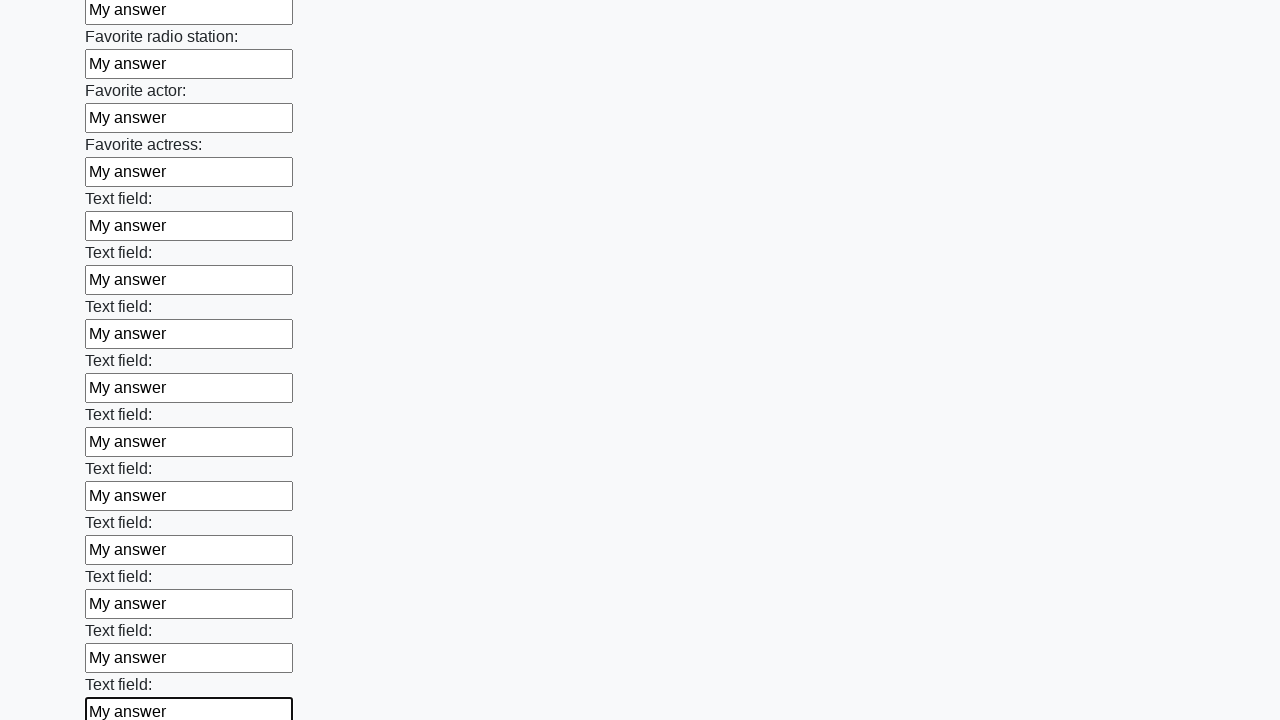

Filled input field with 'My answer' on input >> nth=36
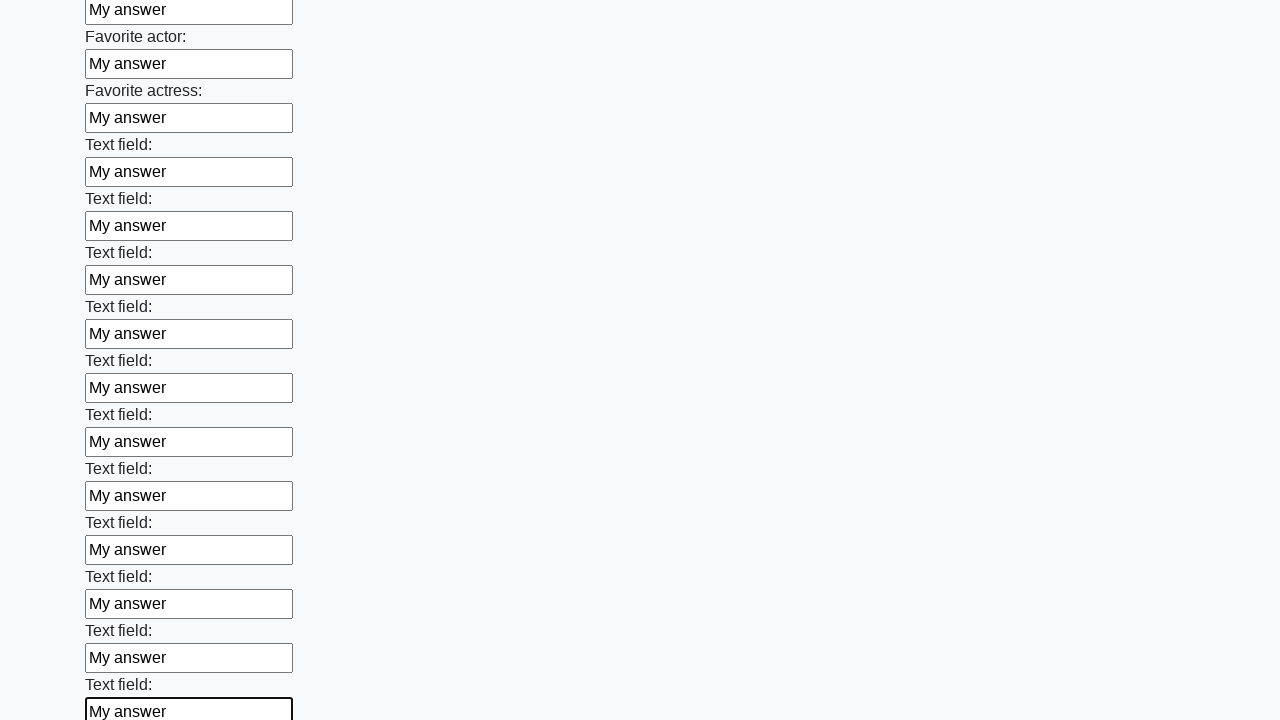

Filled input field with 'My answer' on input >> nth=37
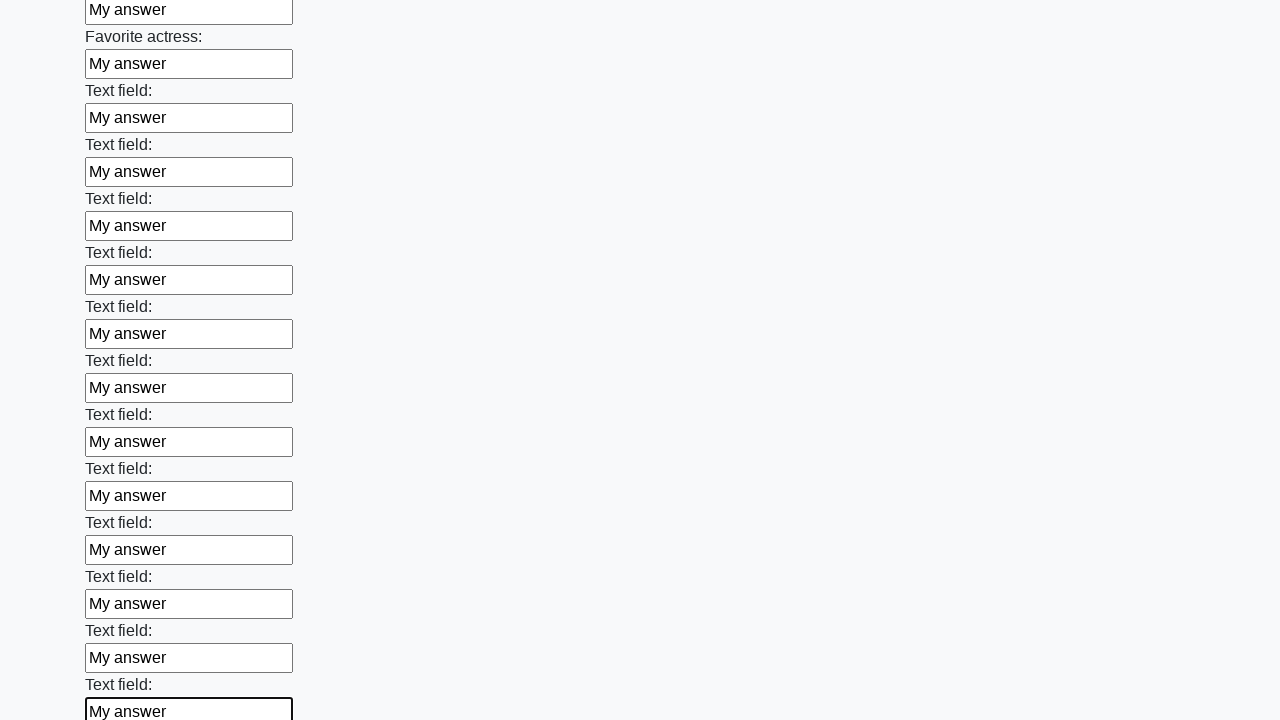

Filled input field with 'My answer' on input >> nth=38
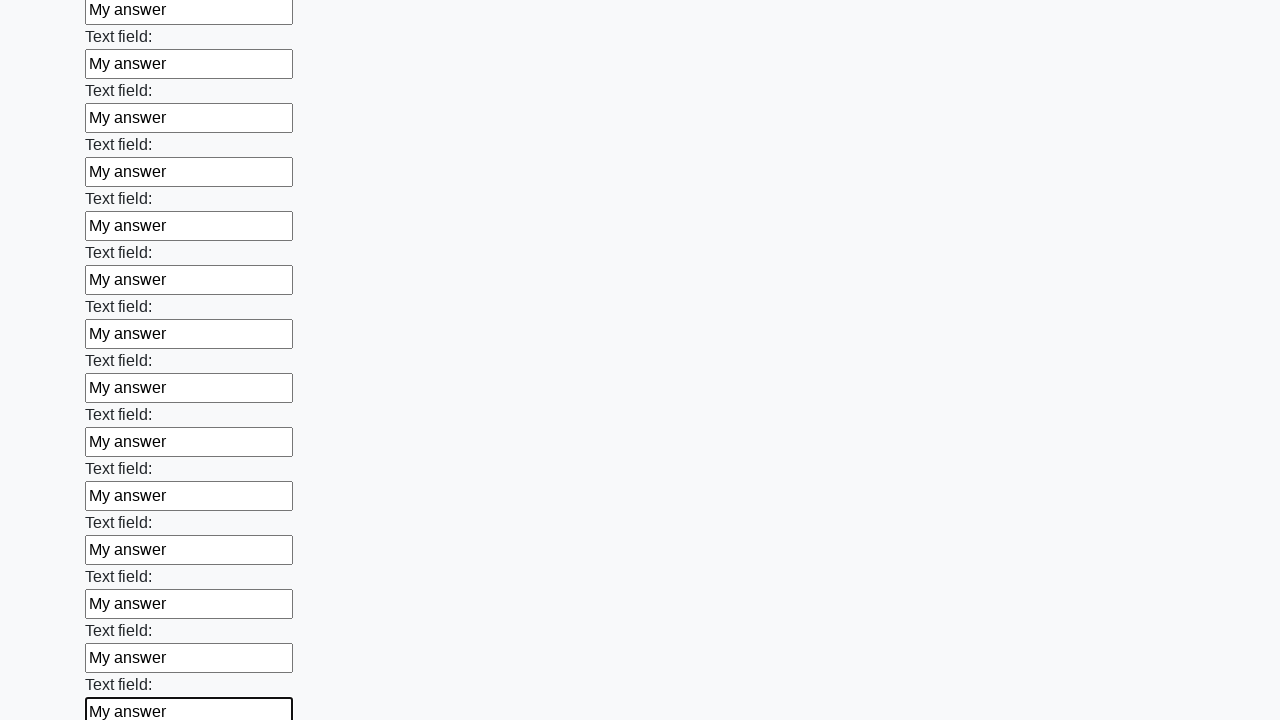

Filled input field with 'My answer' on input >> nth=39
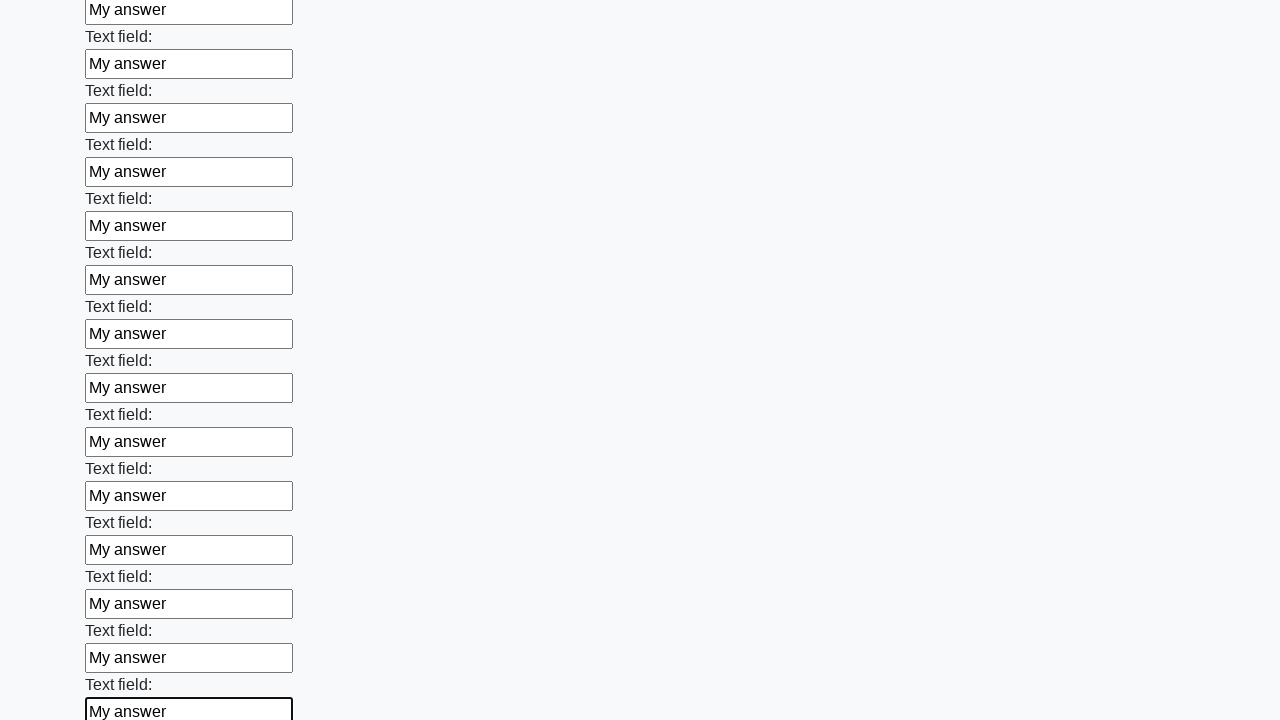

Filled input field with 'My answer' on input >> nth=40
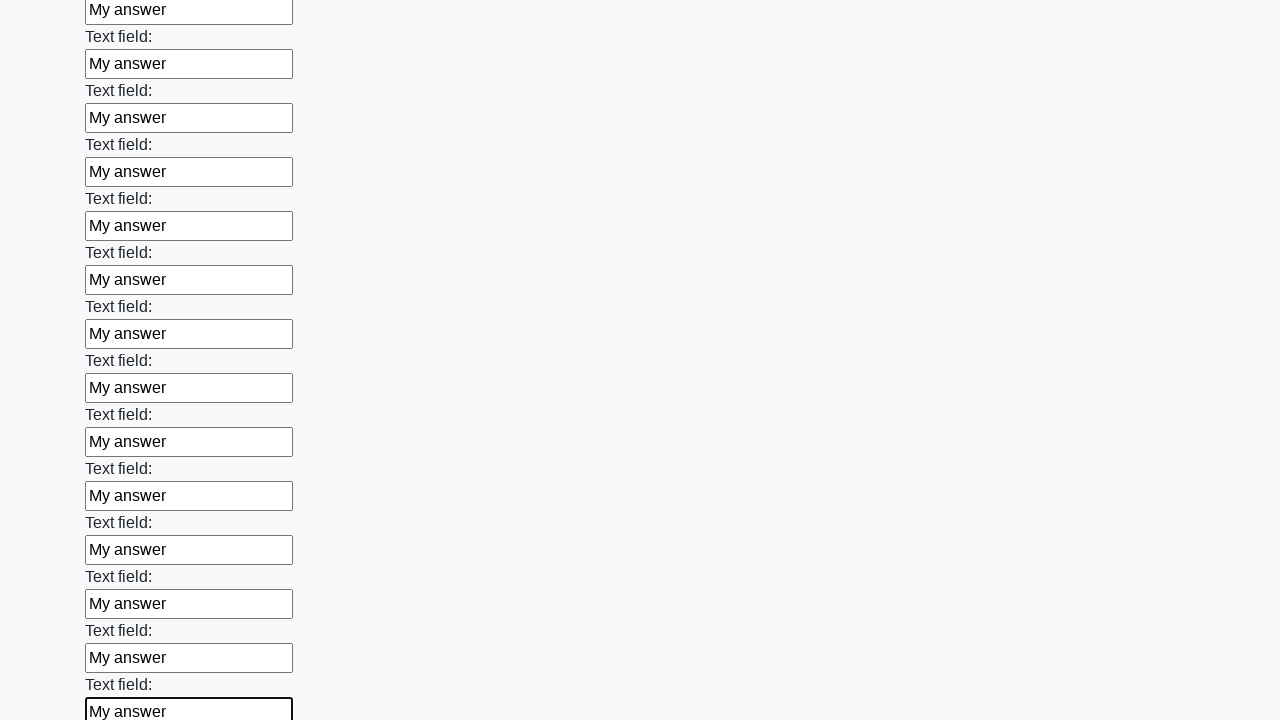

Filled input field with 'My answer' on input >> nth=41
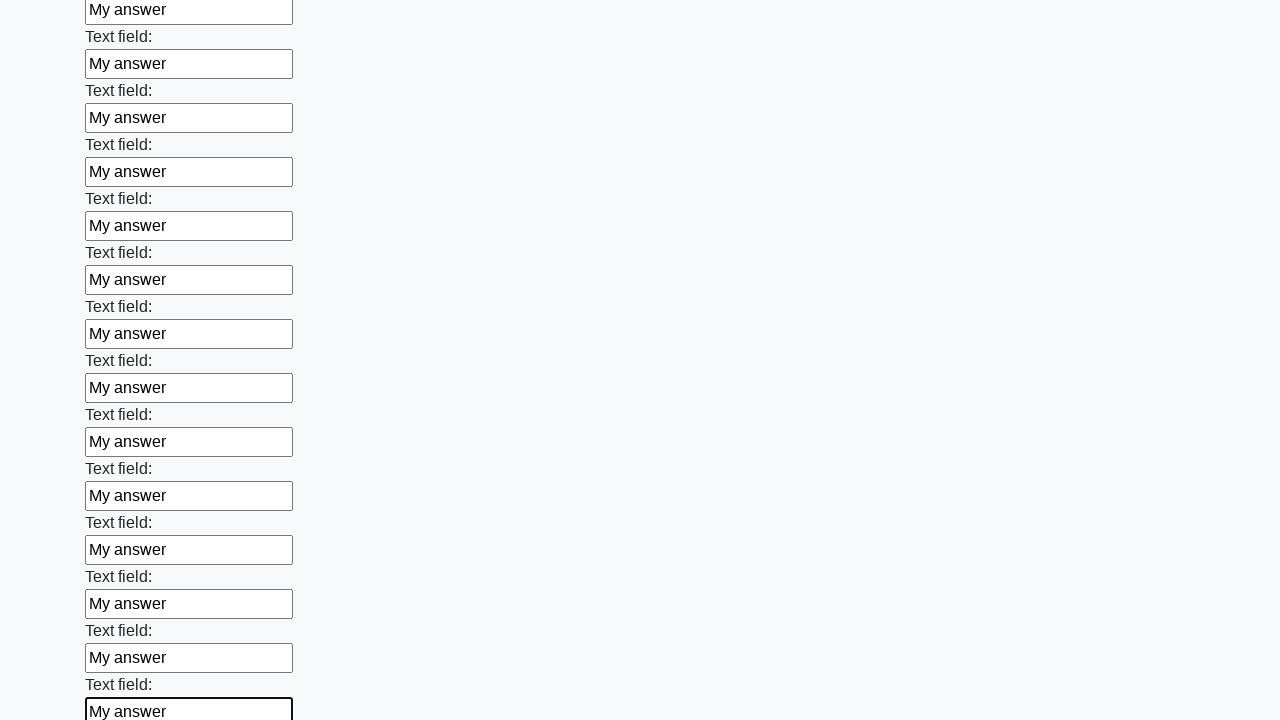

Filled input field with 'My answer' on input >> nth=42
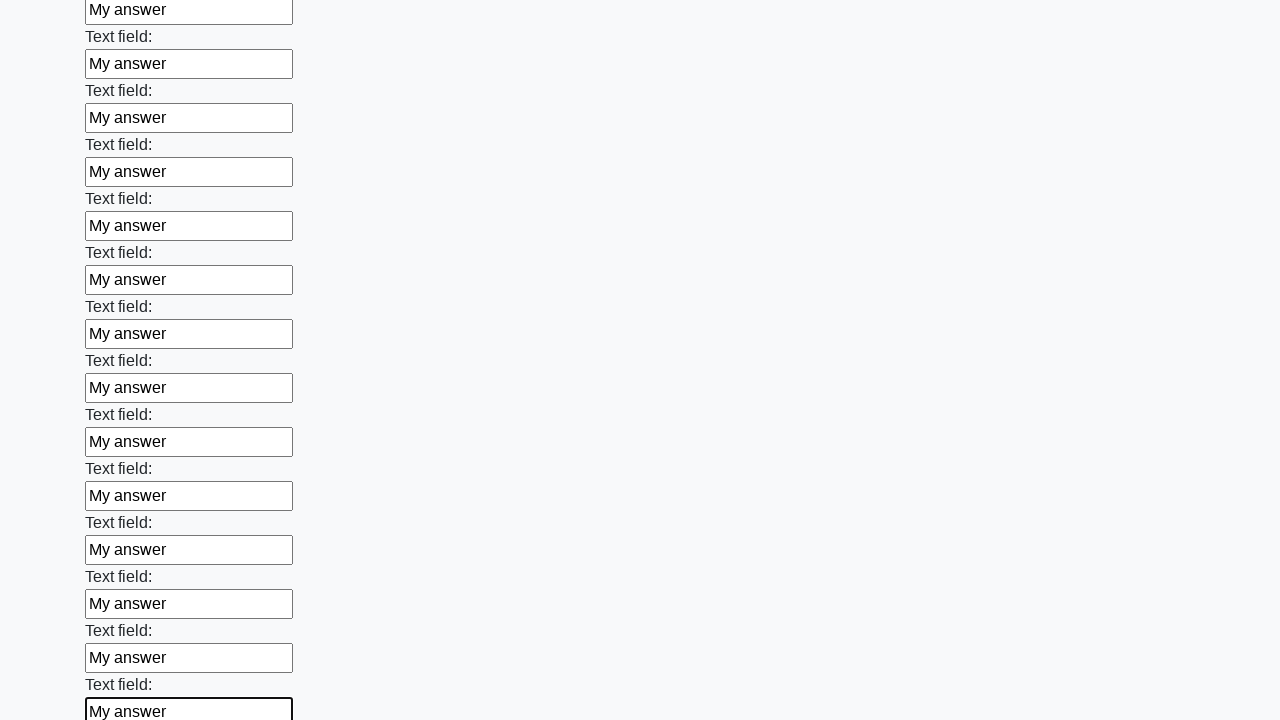

Filled input field with 'My answer' on input >> nth=43
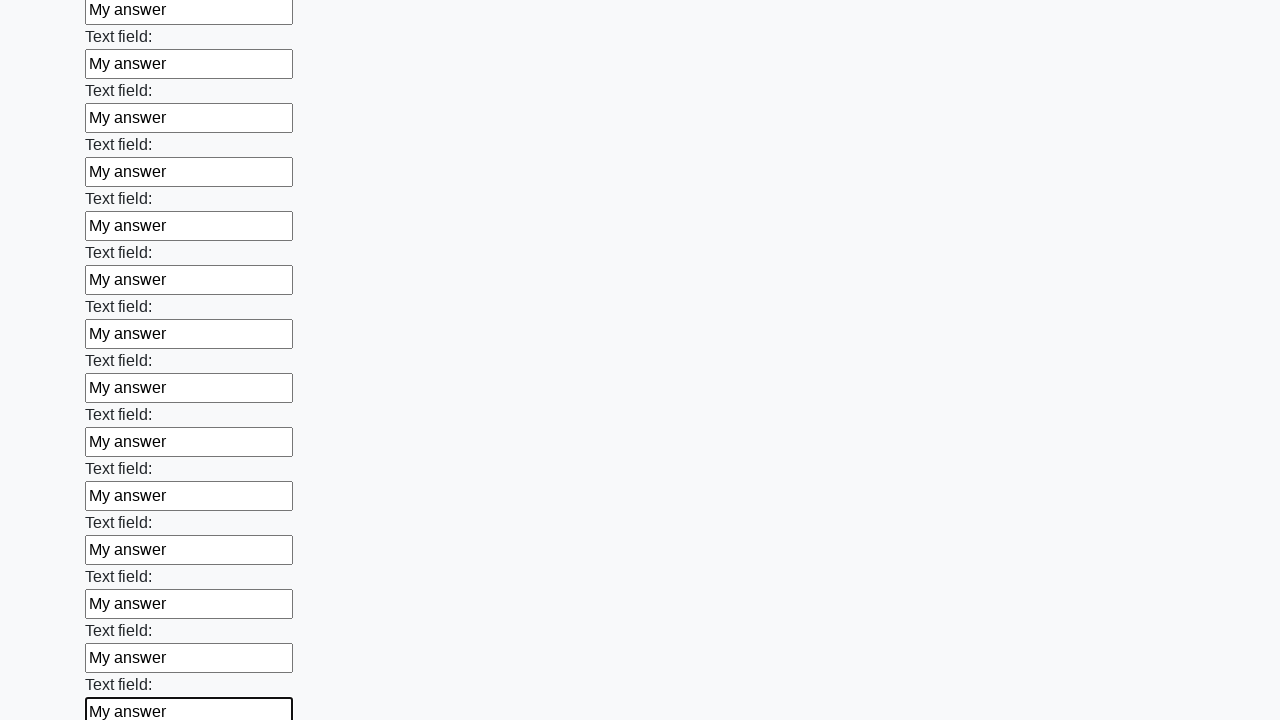

Filled input field with 'My answer' on input >> nth=44
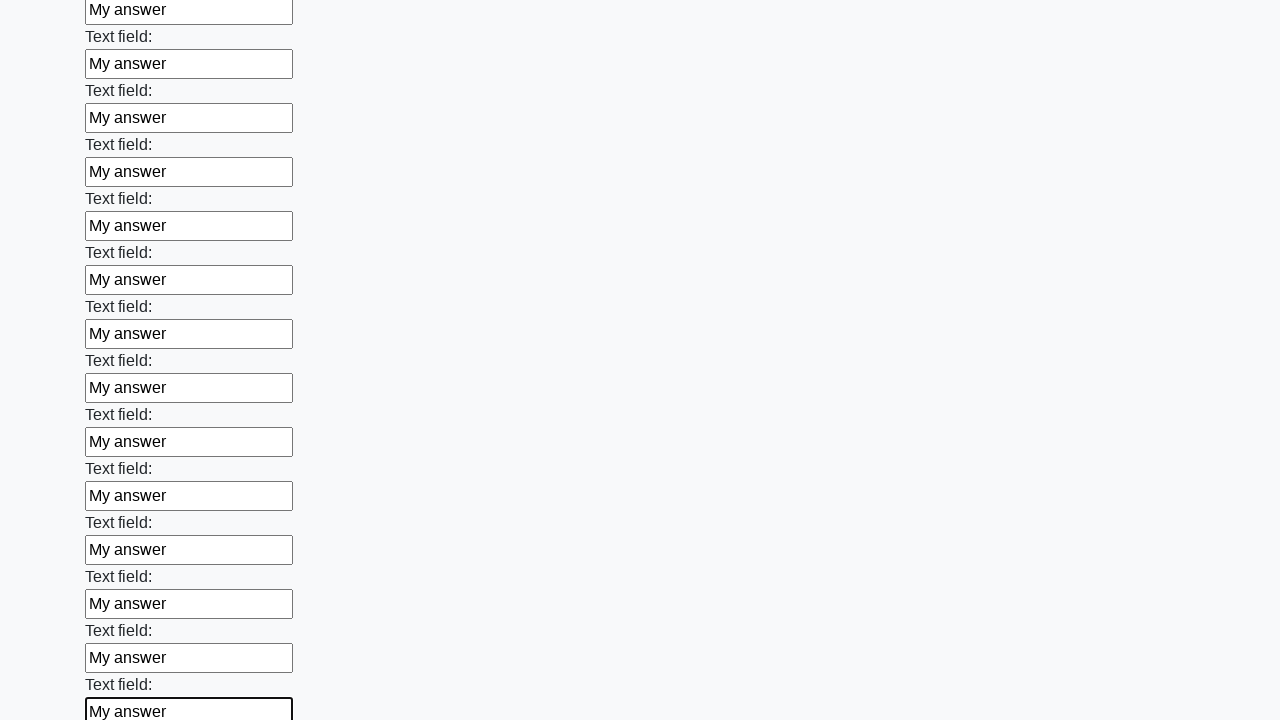

Filled input field with 'My answer' on input >> nth=45
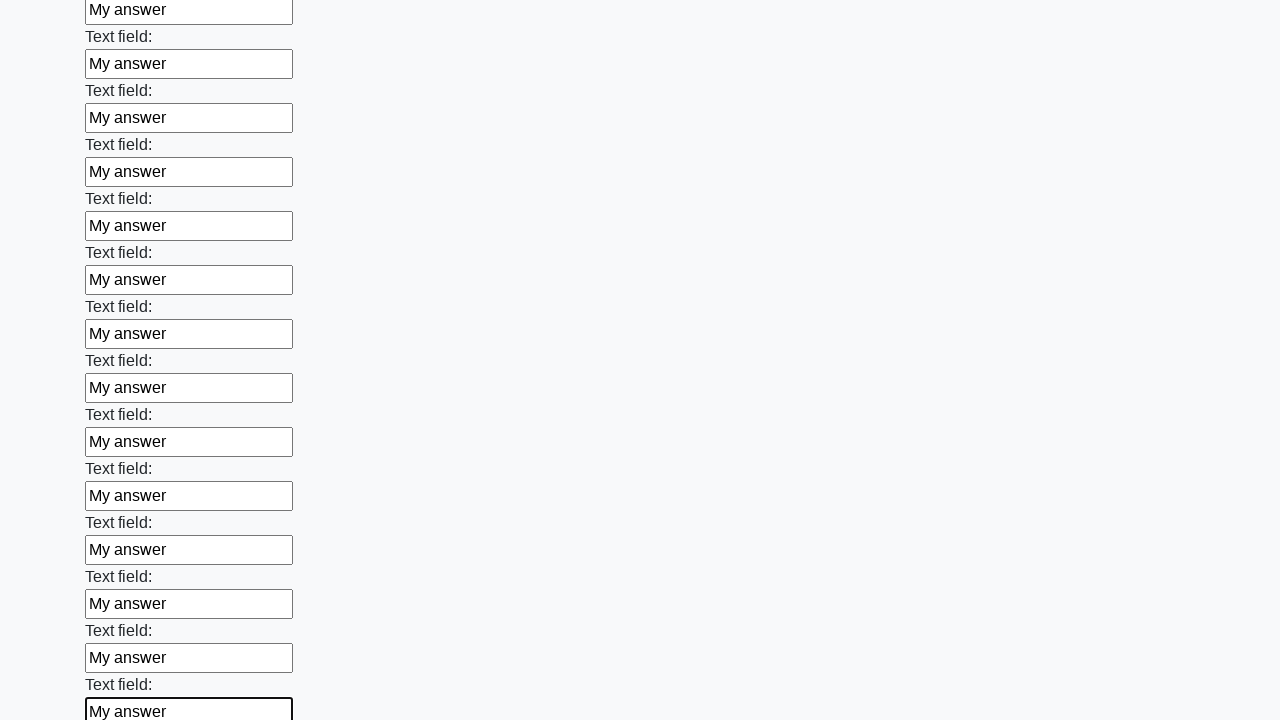

Filled input field with 'My answer' on input >> nth=46
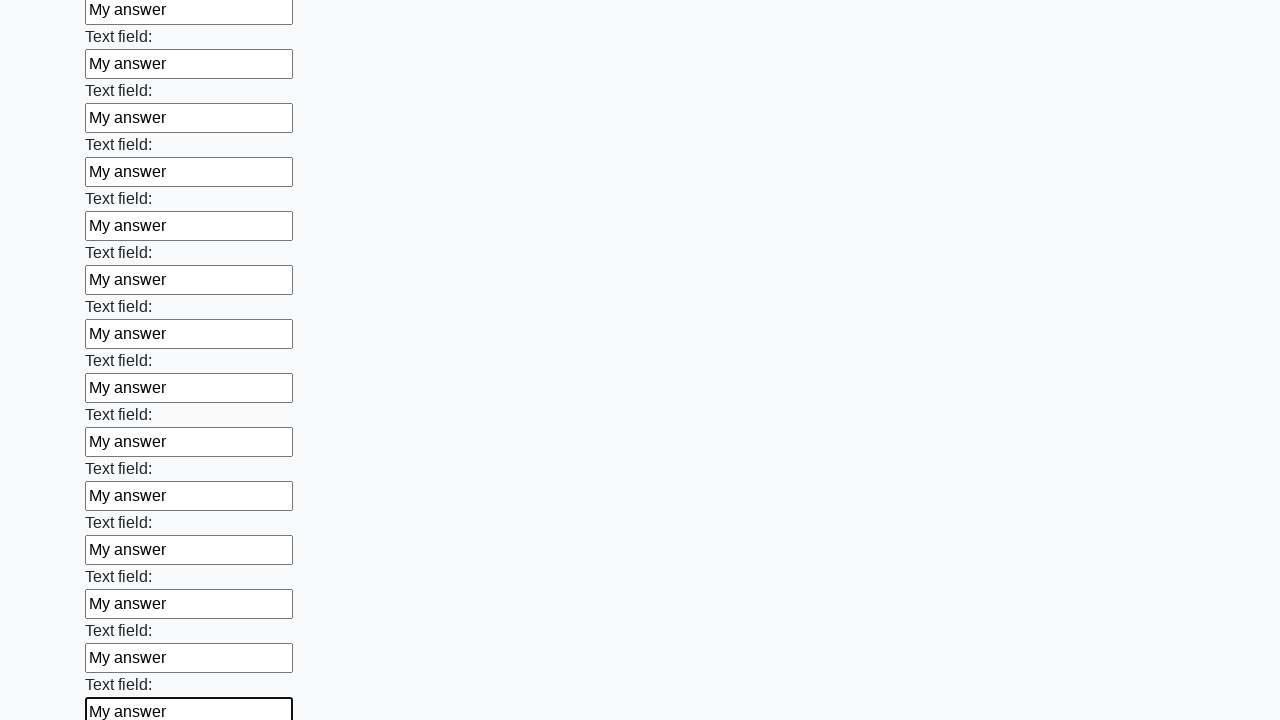

Filled input field with 'My answer' on input >> nth=47
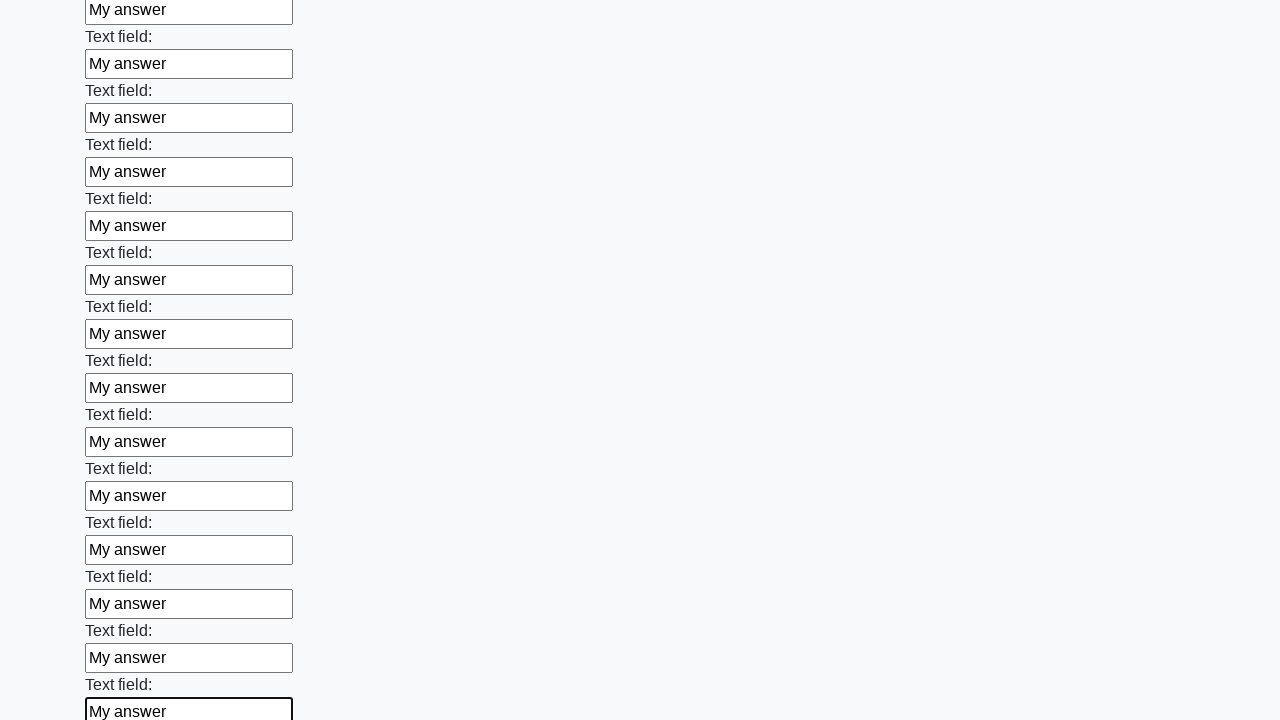

Filled input field with 'My answer' on input >> nth=48
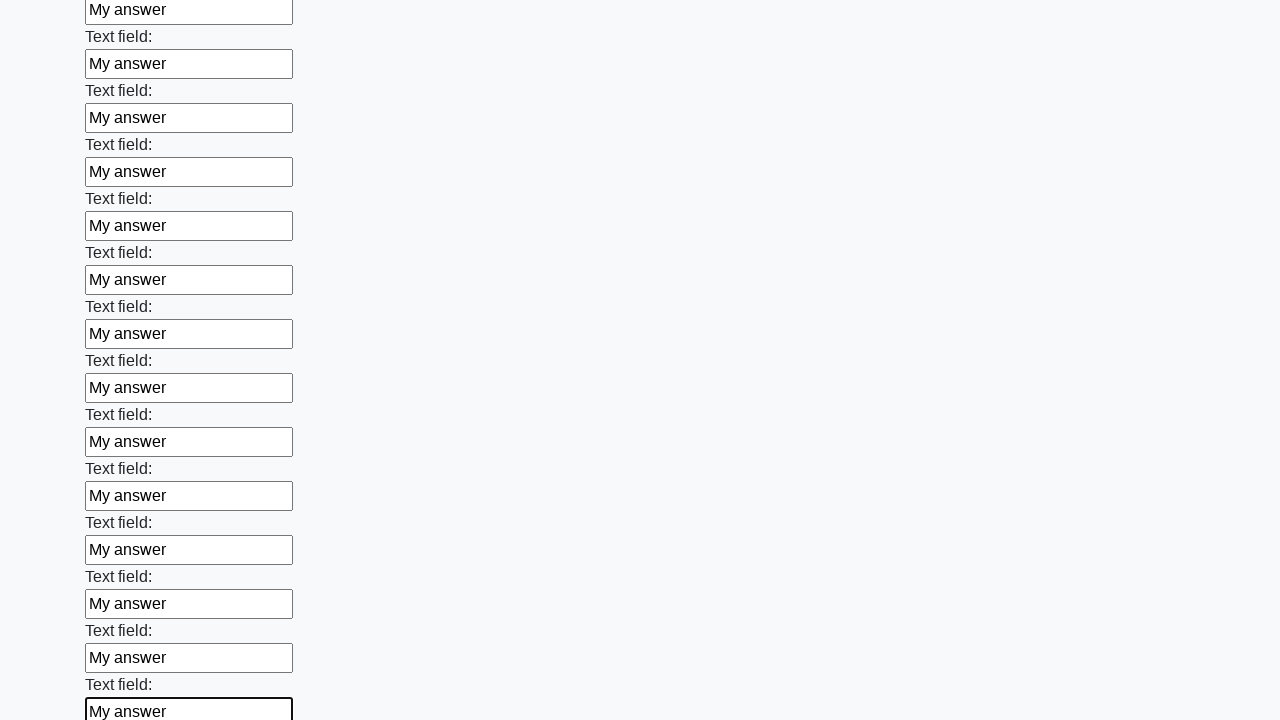

Filled input field with 'My answer' on input >> nth=49
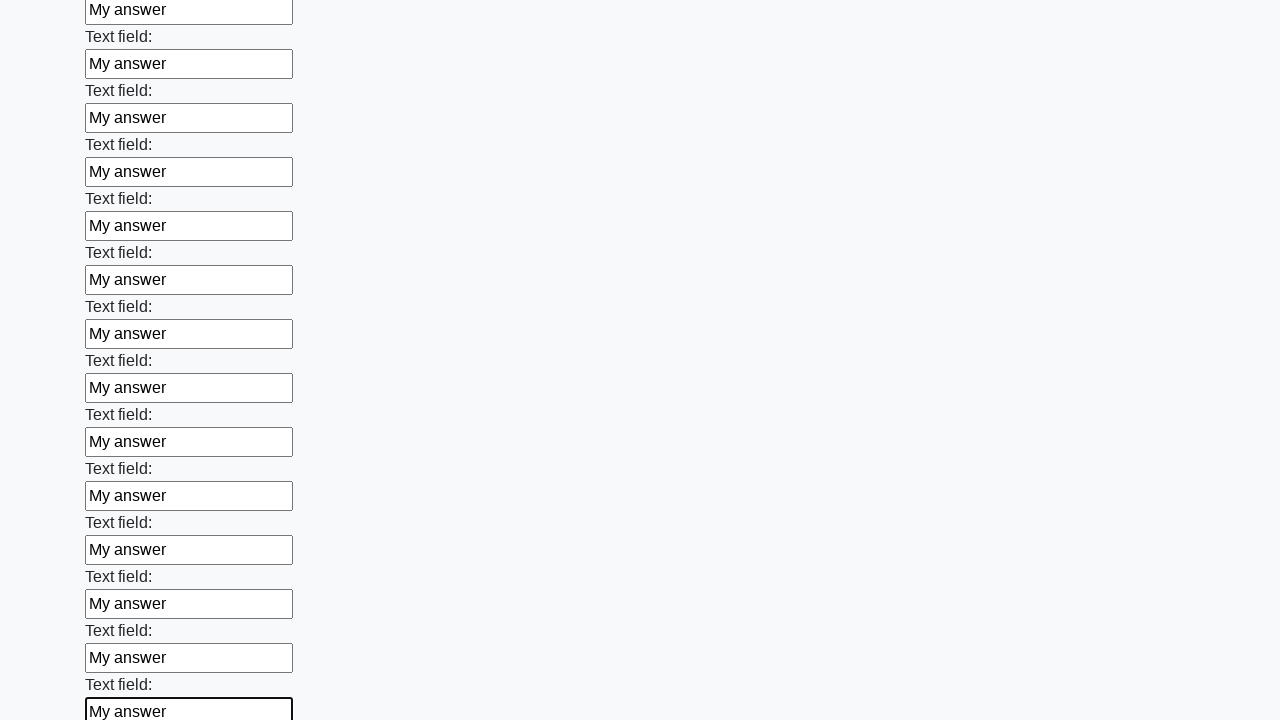

Filled input field with 'My answer' on input >> nth=50
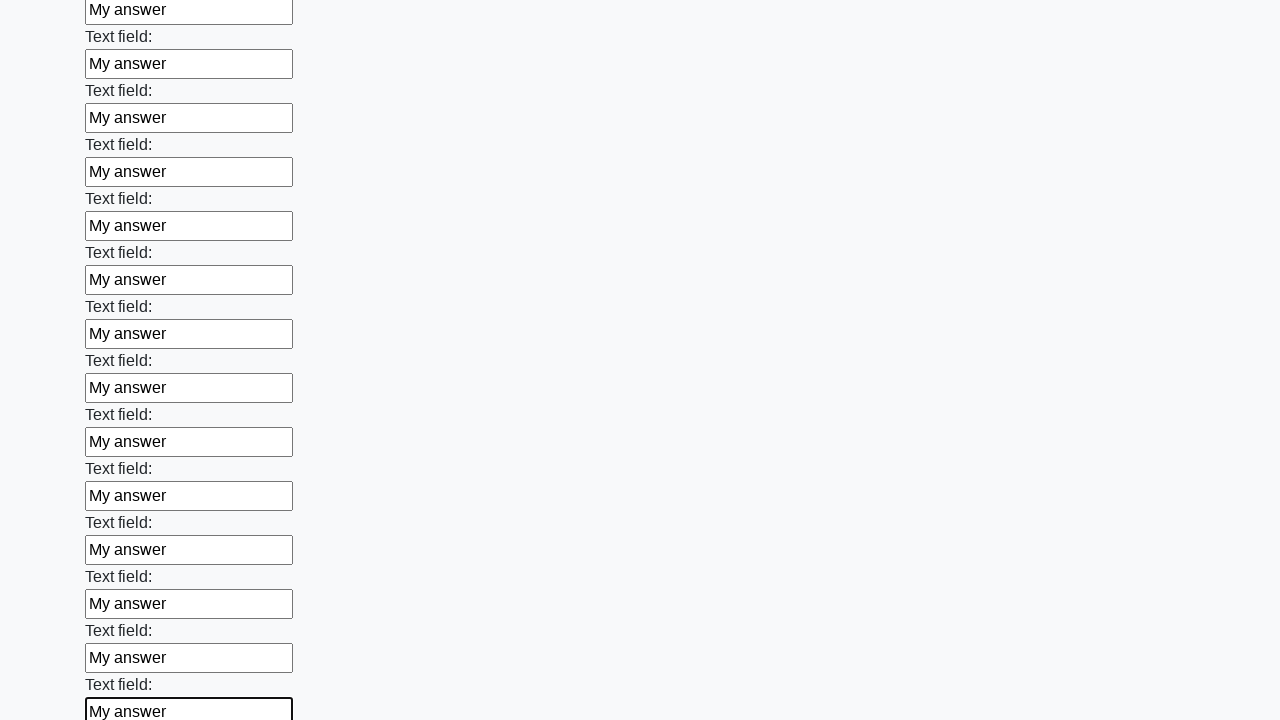

Filled input field with 'My answer' on input >> nth=51
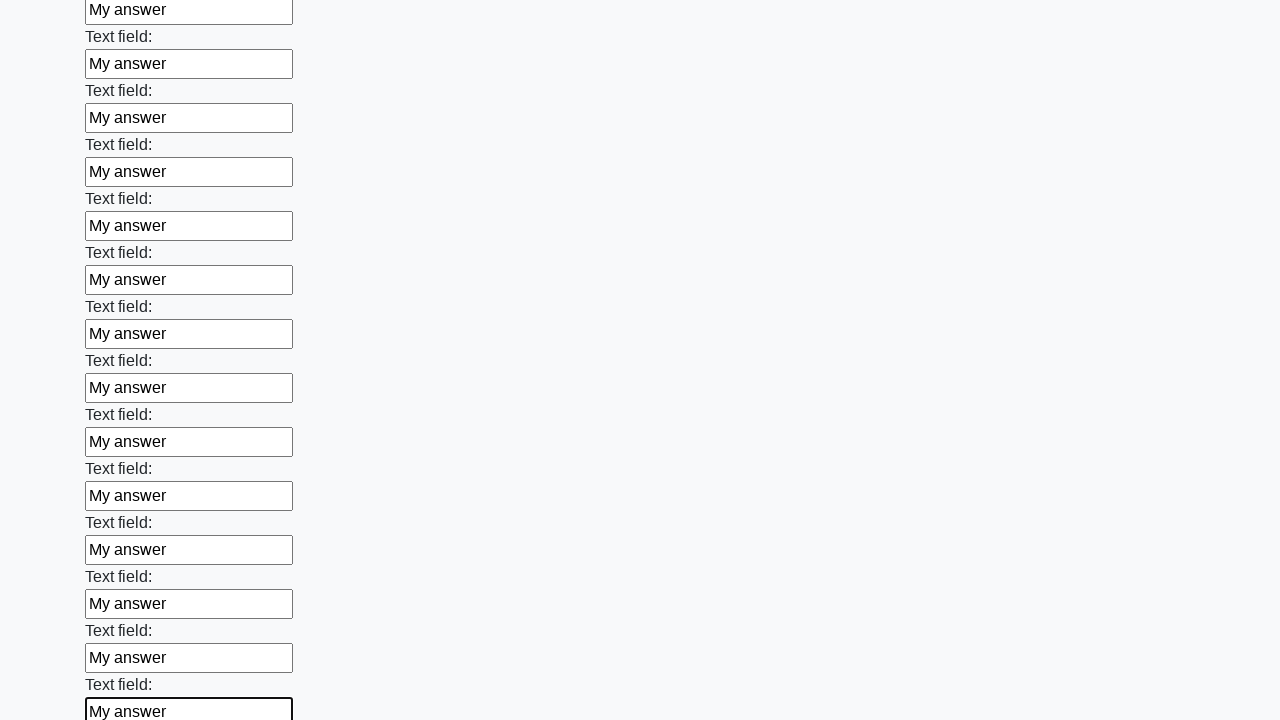

Filled input field with 'My answer' on input >> nth=52
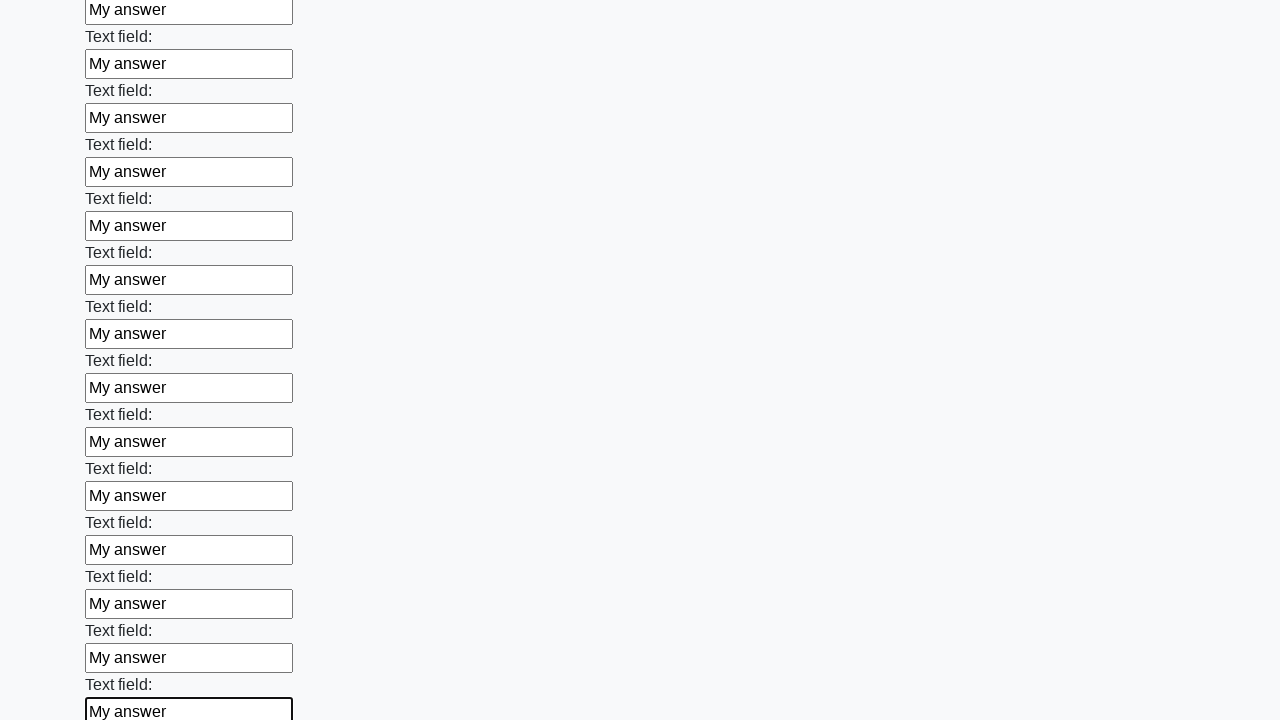

Filled input field with 'My answer' on input >> nth=53
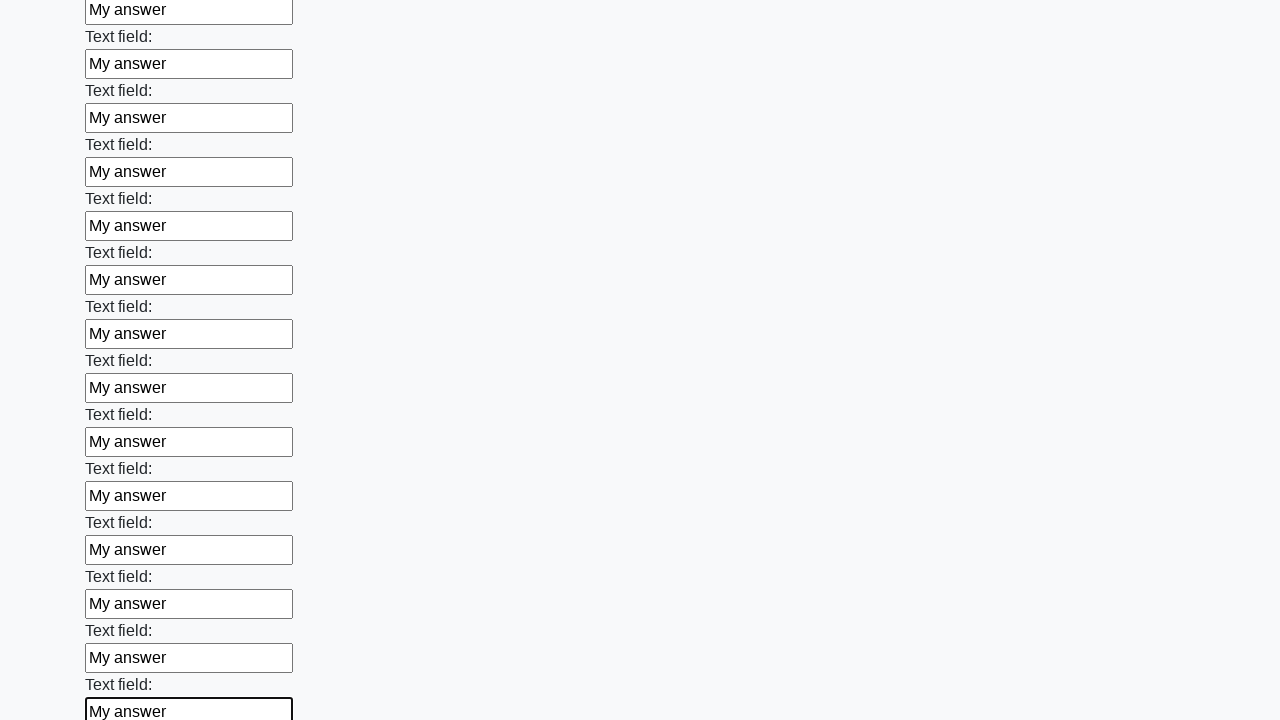

Filled input field with 'My answer' on input >> nth=54
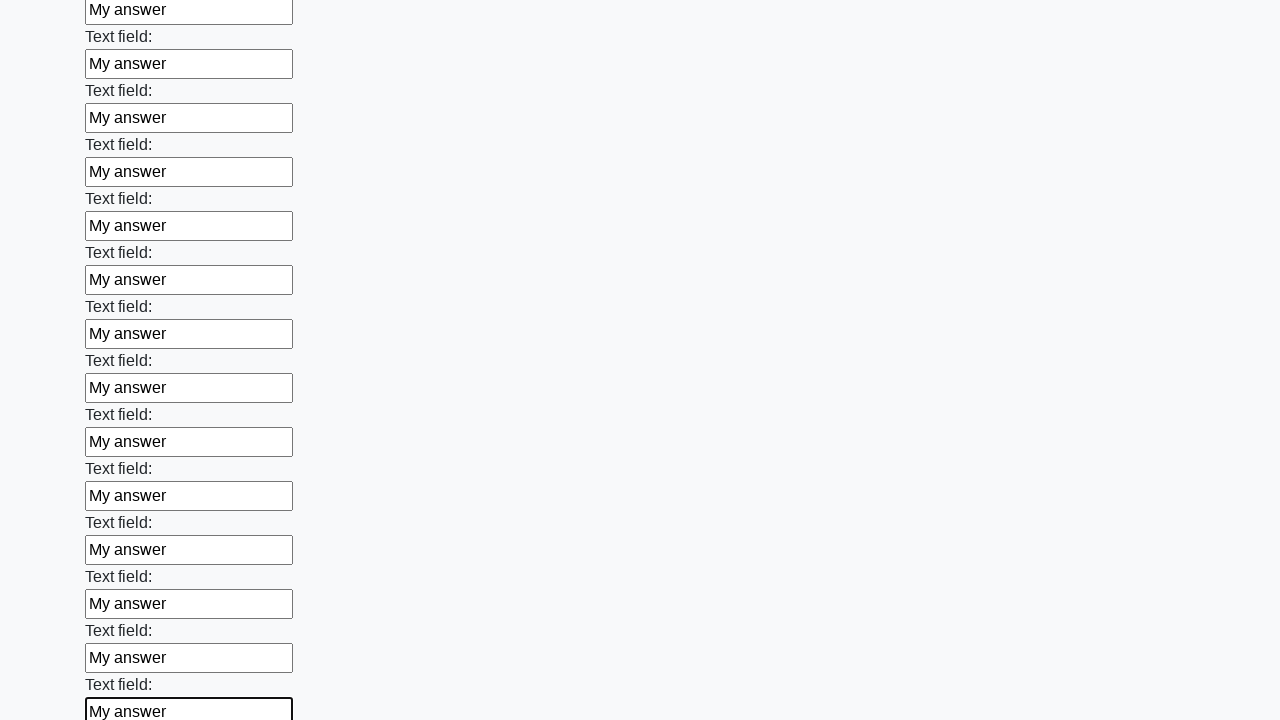

Filled input field with 'My answer' on input >> nth=55
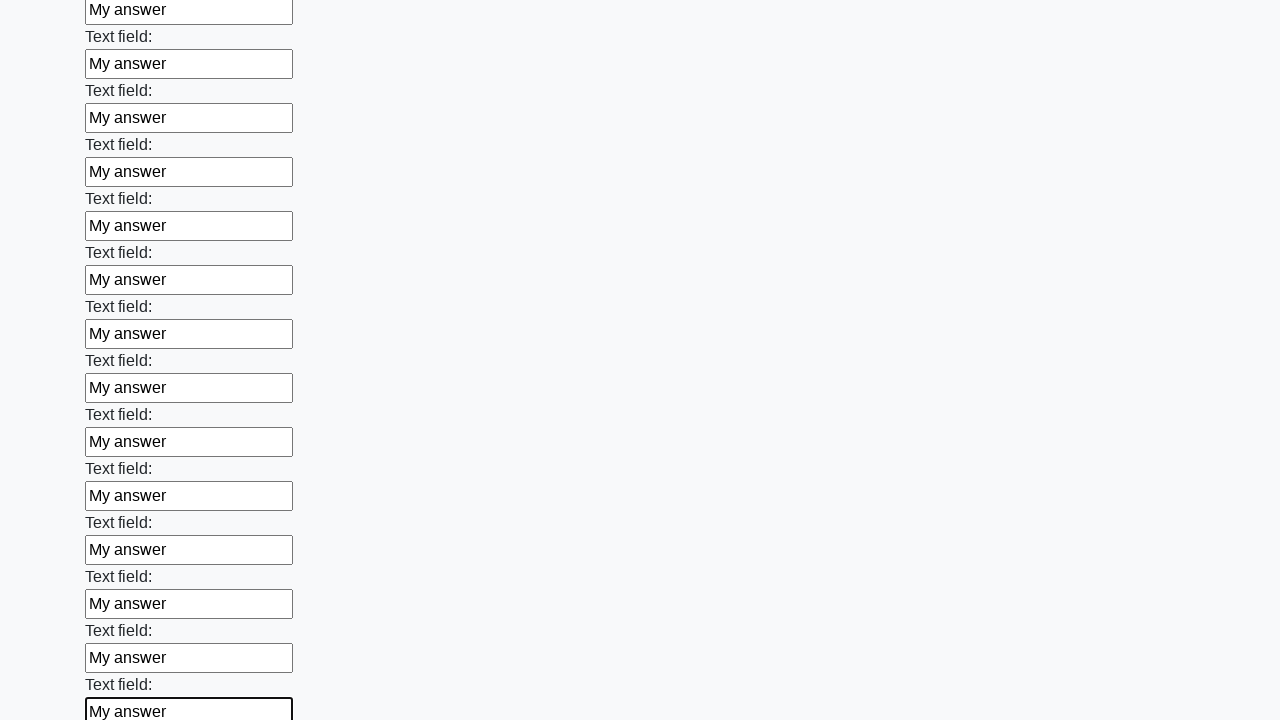

Filled input field with 'My answer' on input >> nth=56
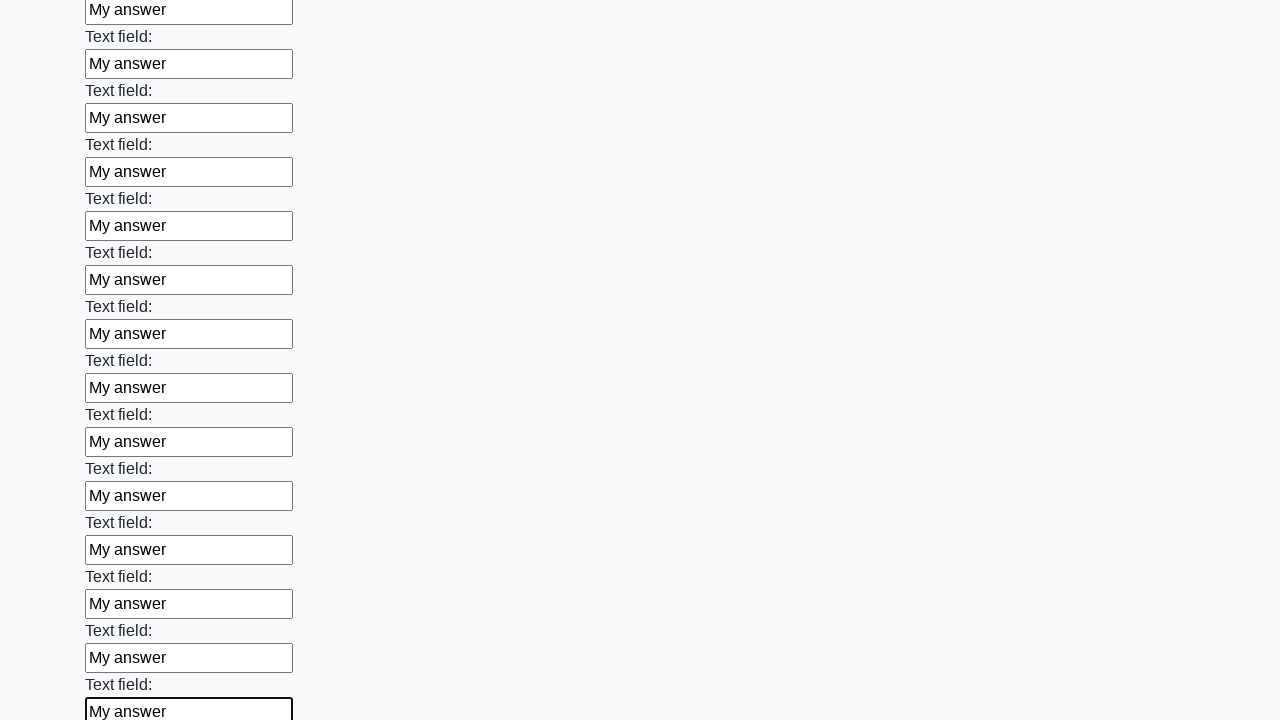

Filled input field with 'My answer' on input >> nth=57
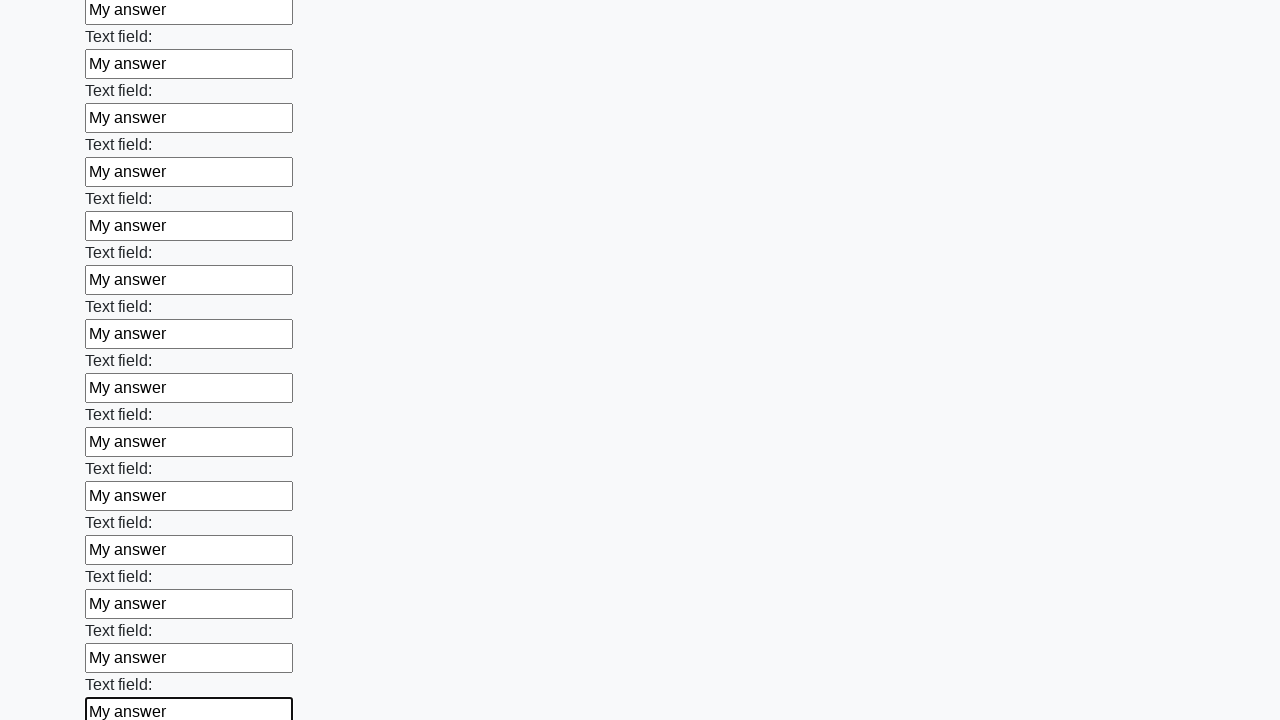

Filled input field with 'My answer' on input >> nth=58
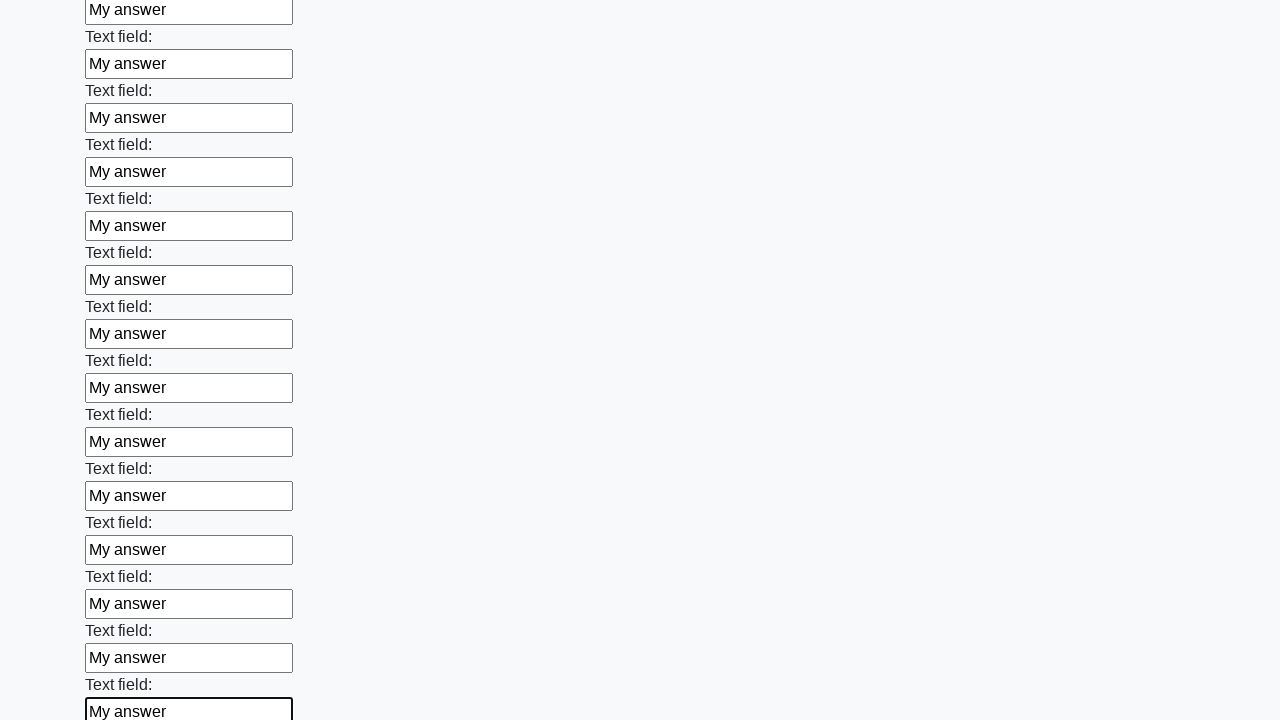

Filled input field with 'My answer' on input >> nth=59
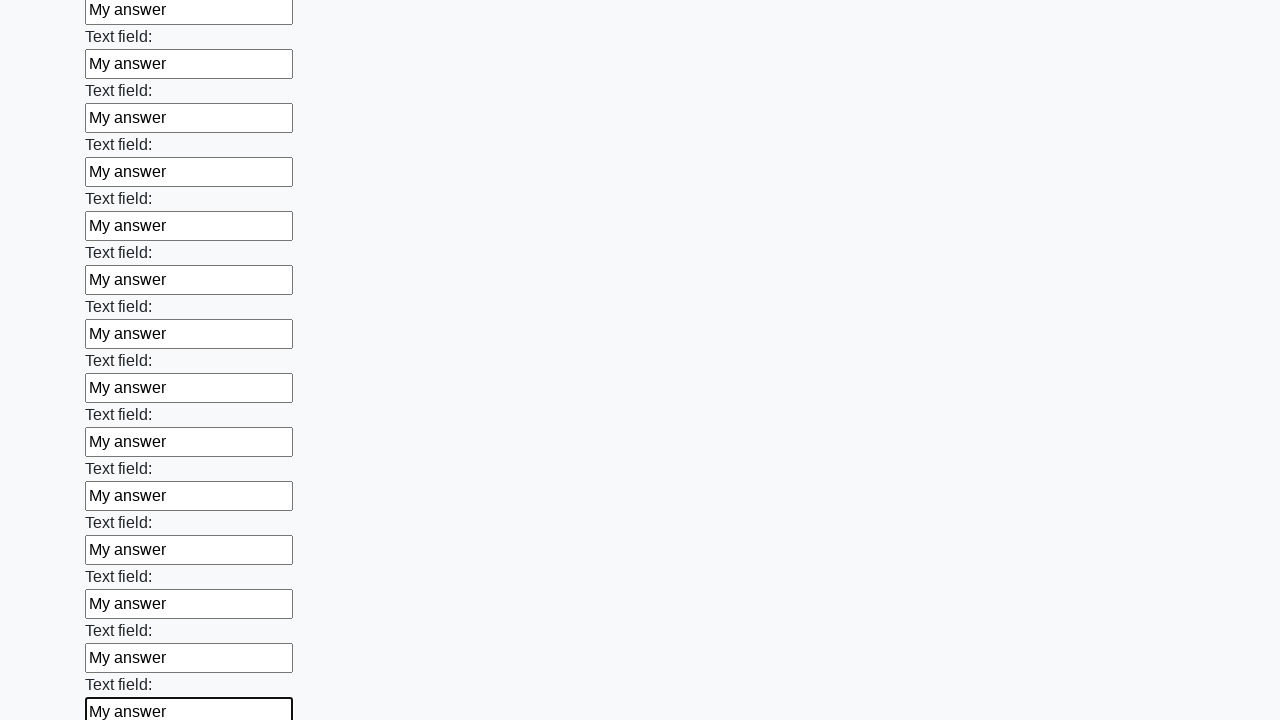

Filled input field with 'My answer' on input >> nth=60
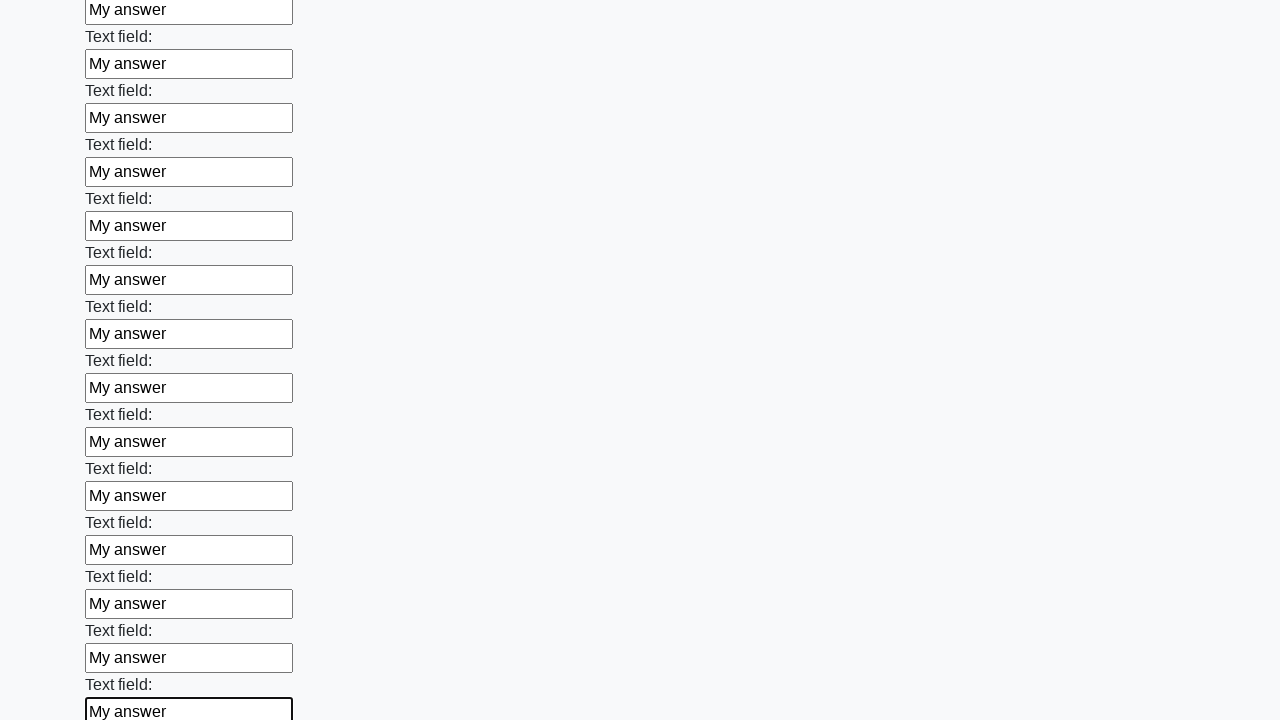

Filled input field with 'My answer' on input >> nth=61
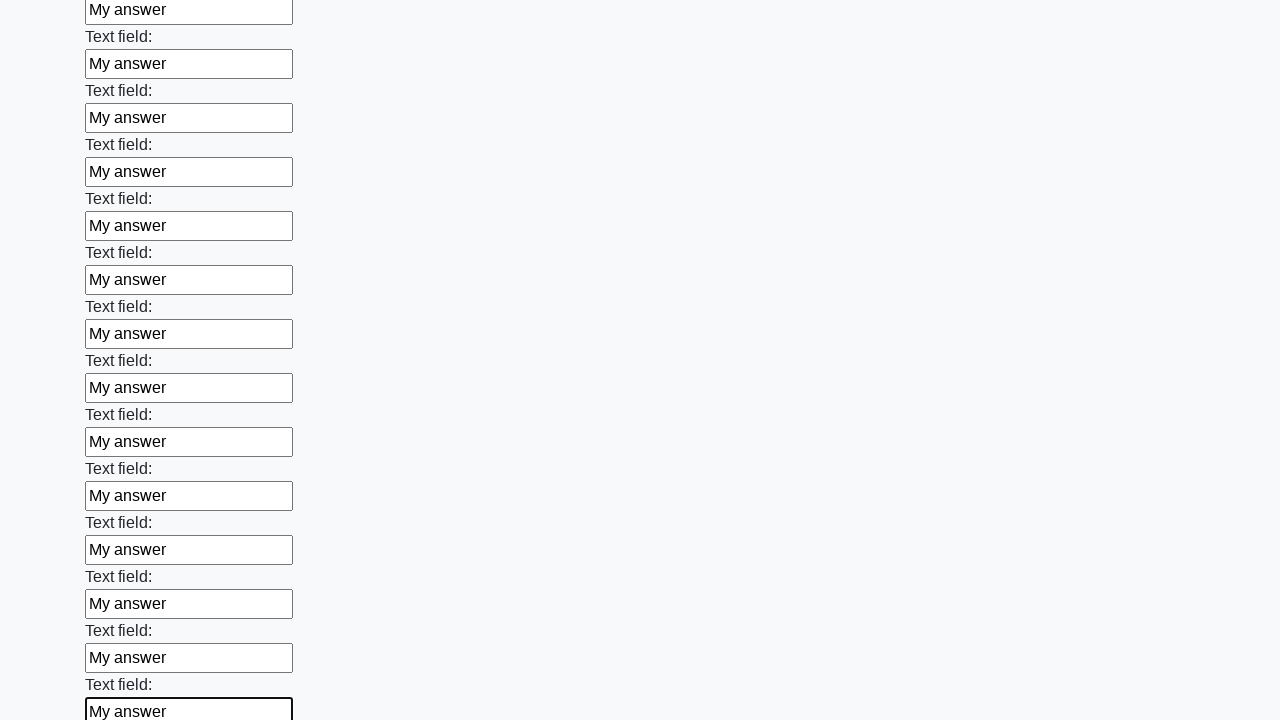

Filled input field with 'My answer' on input >> nth=62
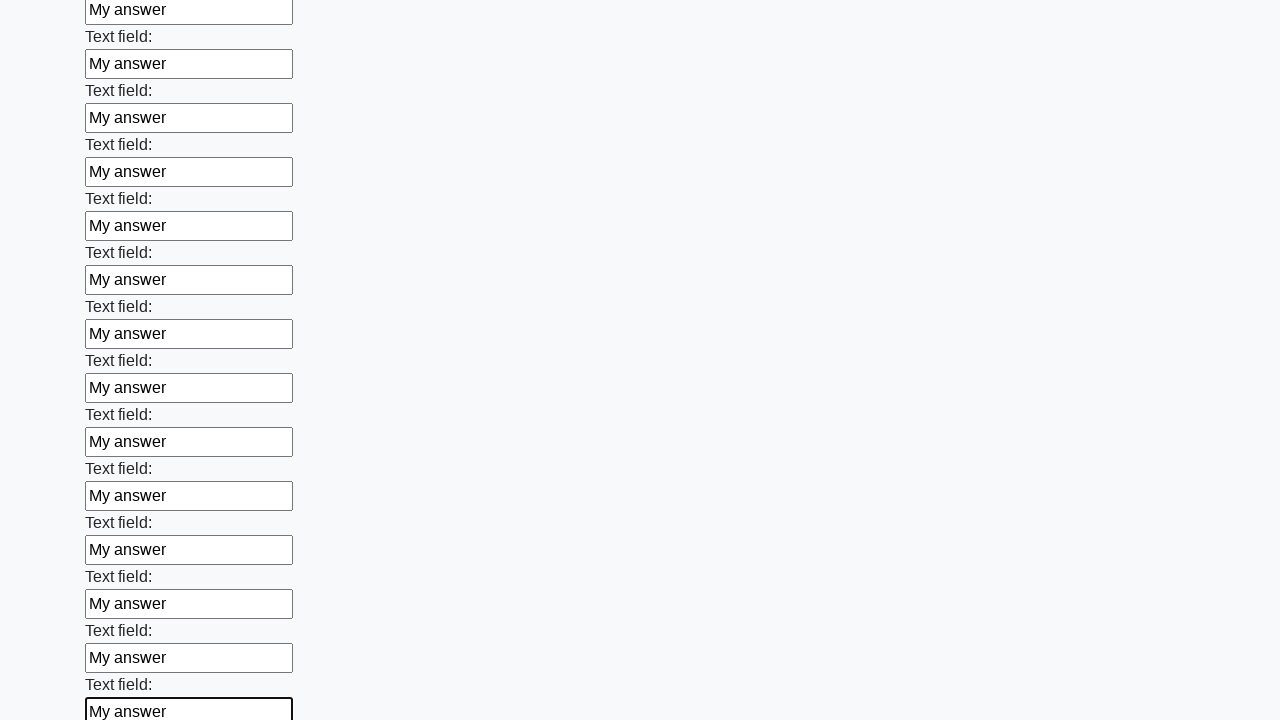

Filled input field with 'My answer' on input >> nth=63
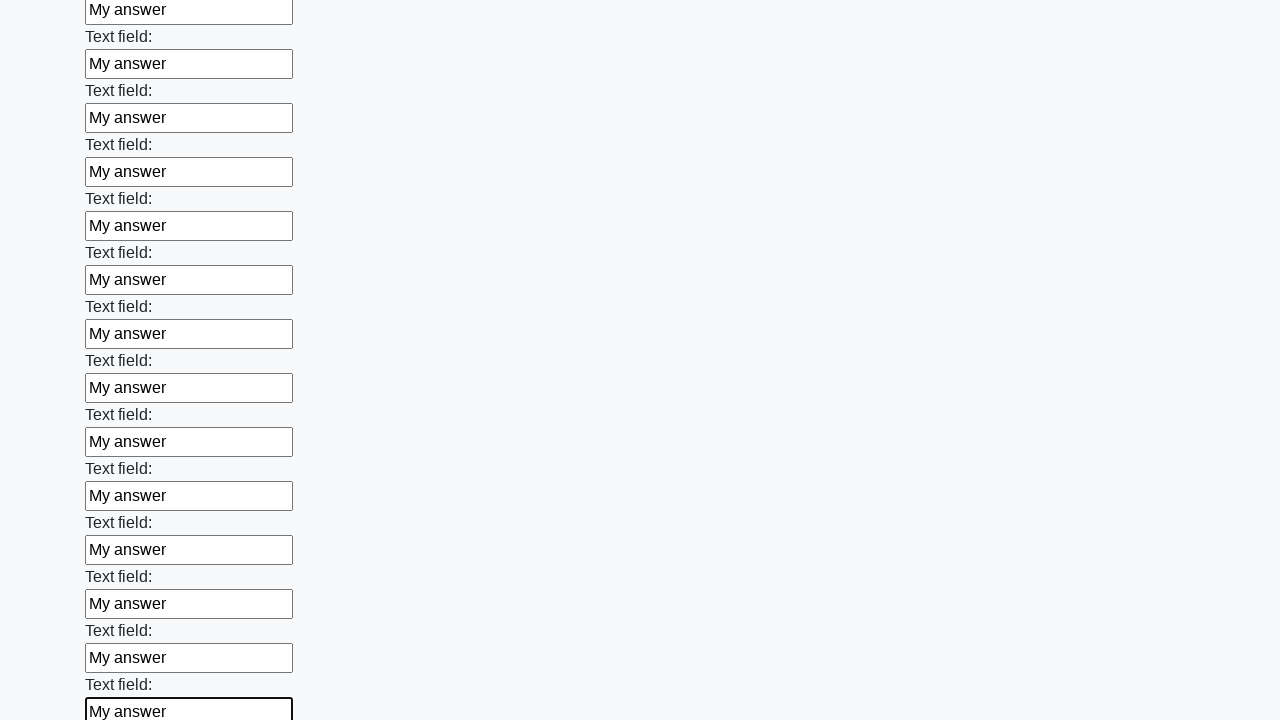

Filled input field with 'My answer' on input >> nth=64
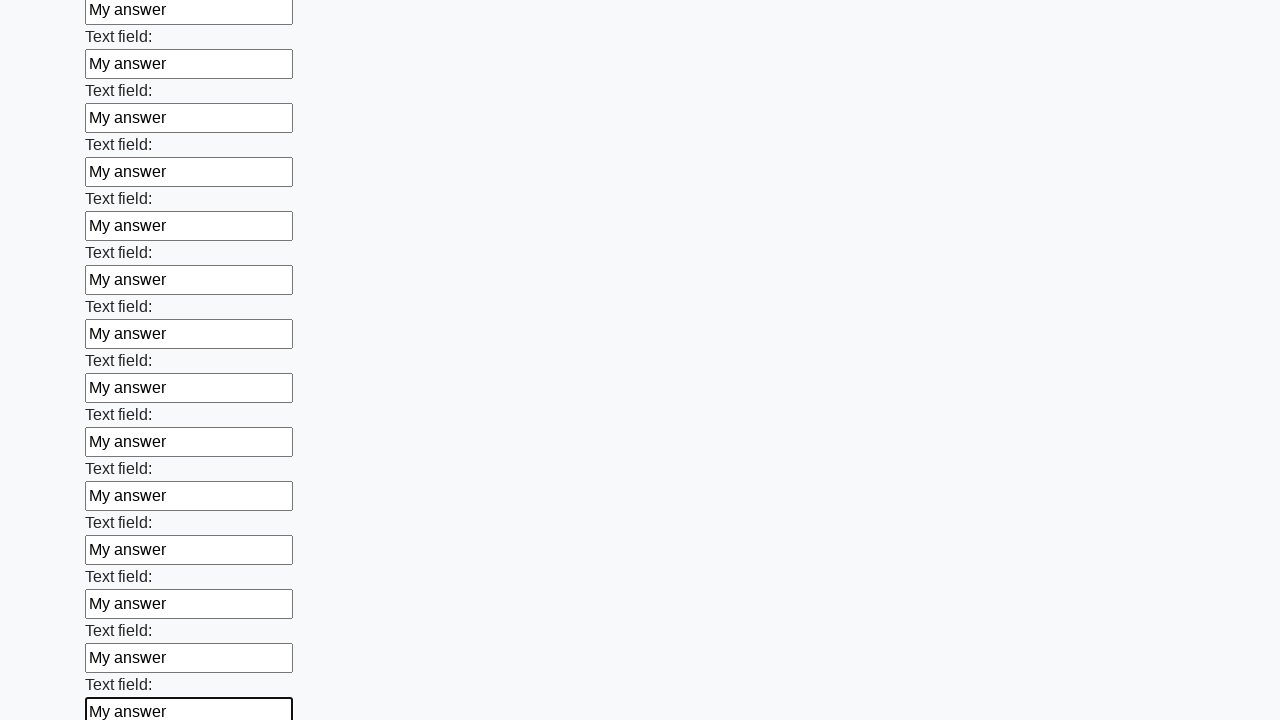

Filled input field with 'My answer' on input >> nth=65
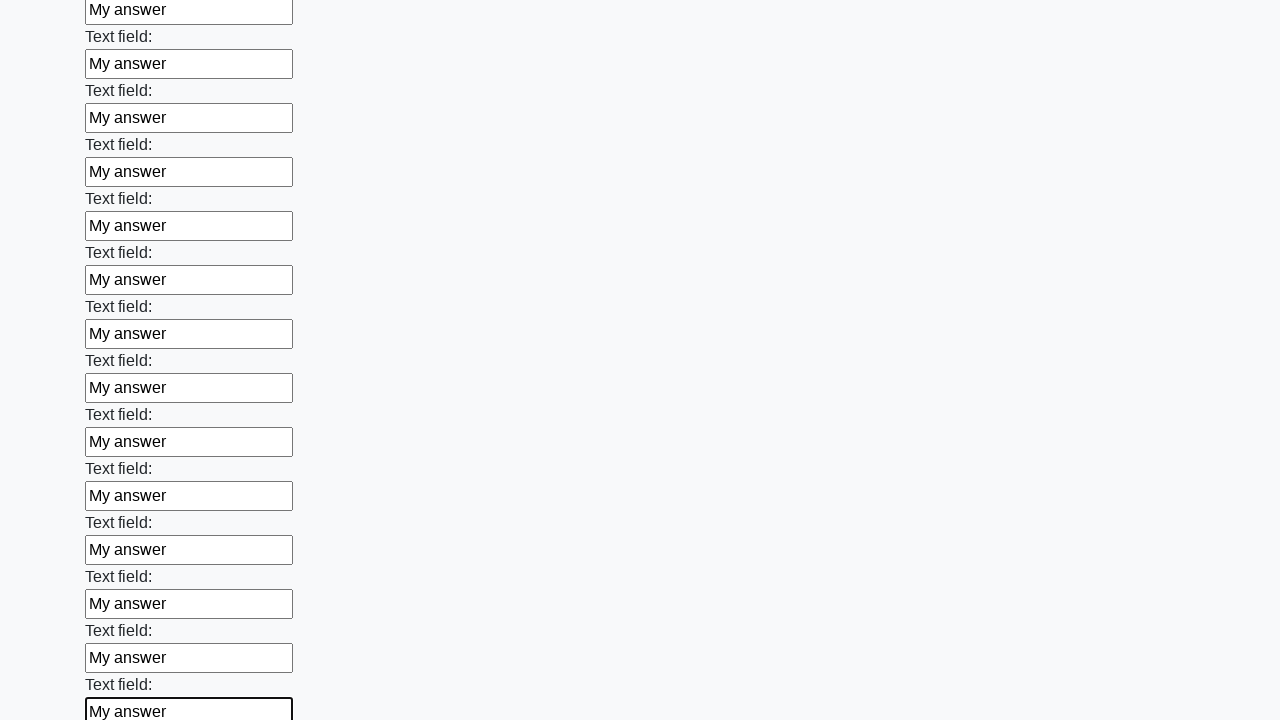

Filled input field with 'My answer' on input >> nth=66
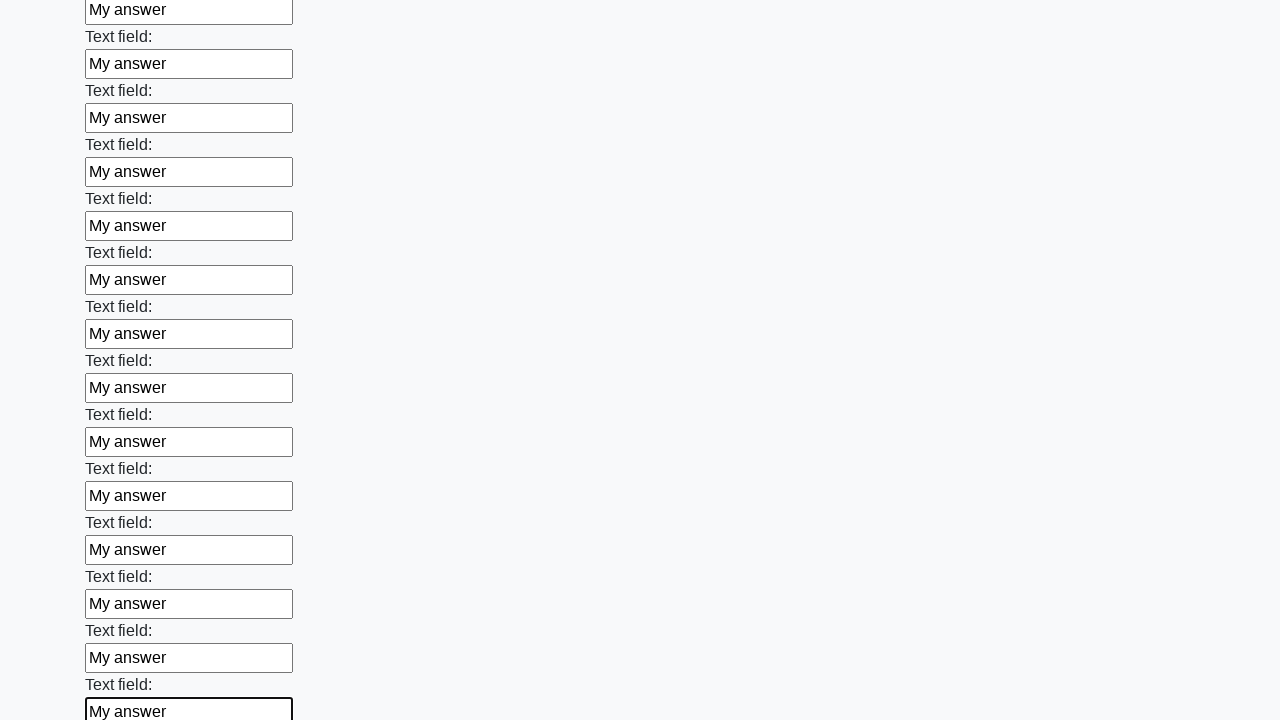

Filled input field with 'My answer' on input >> nth=67
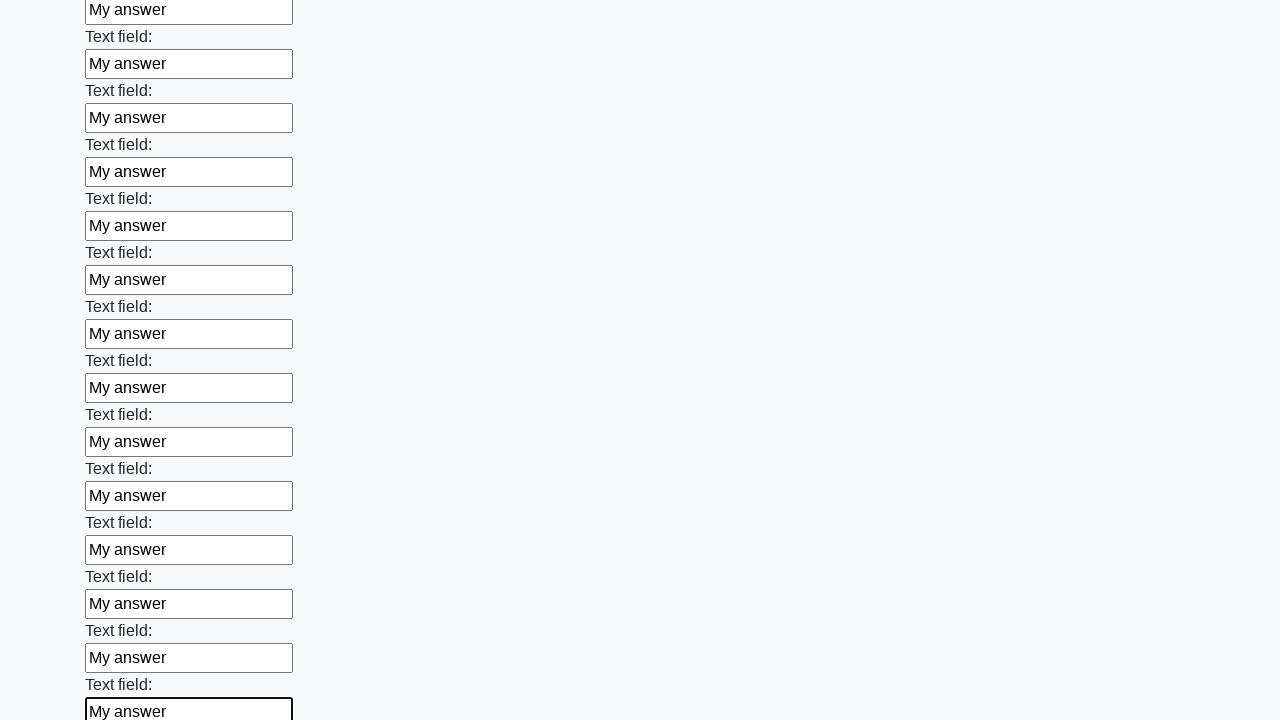

Filled input field with 'My answer' on input >> nth=68
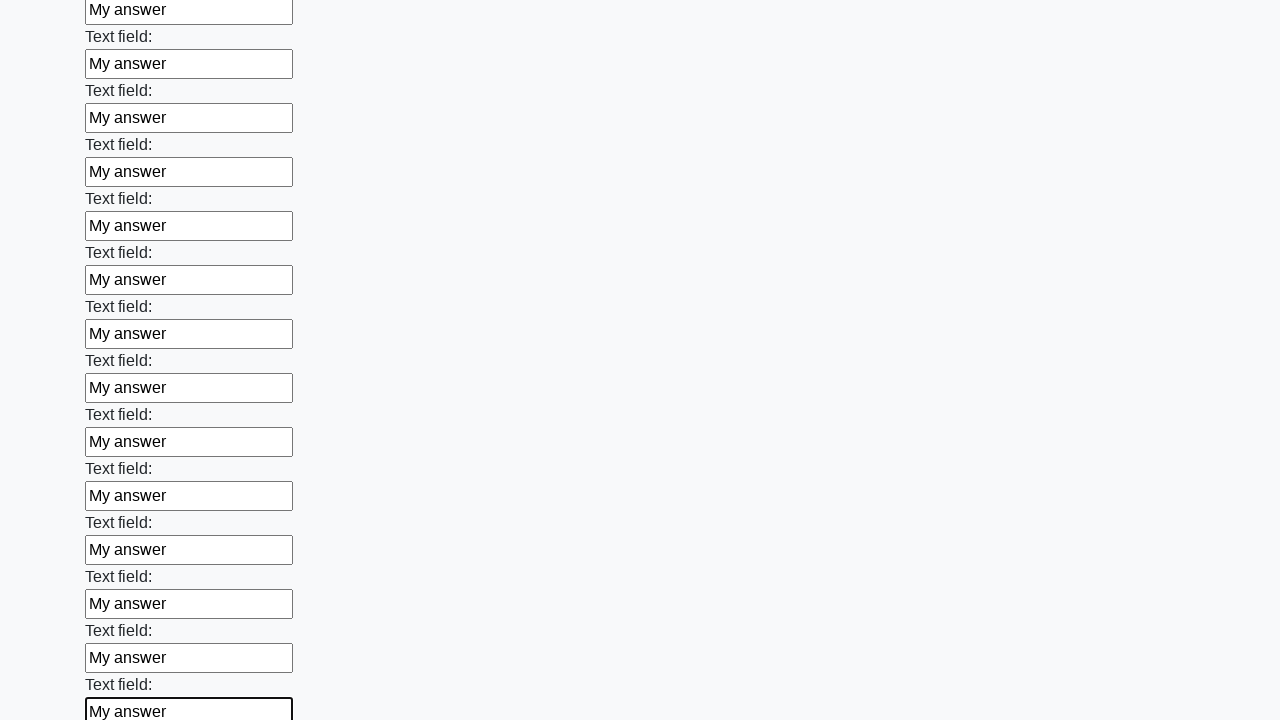

Filled input field with 'My answer' on input >> nth=69
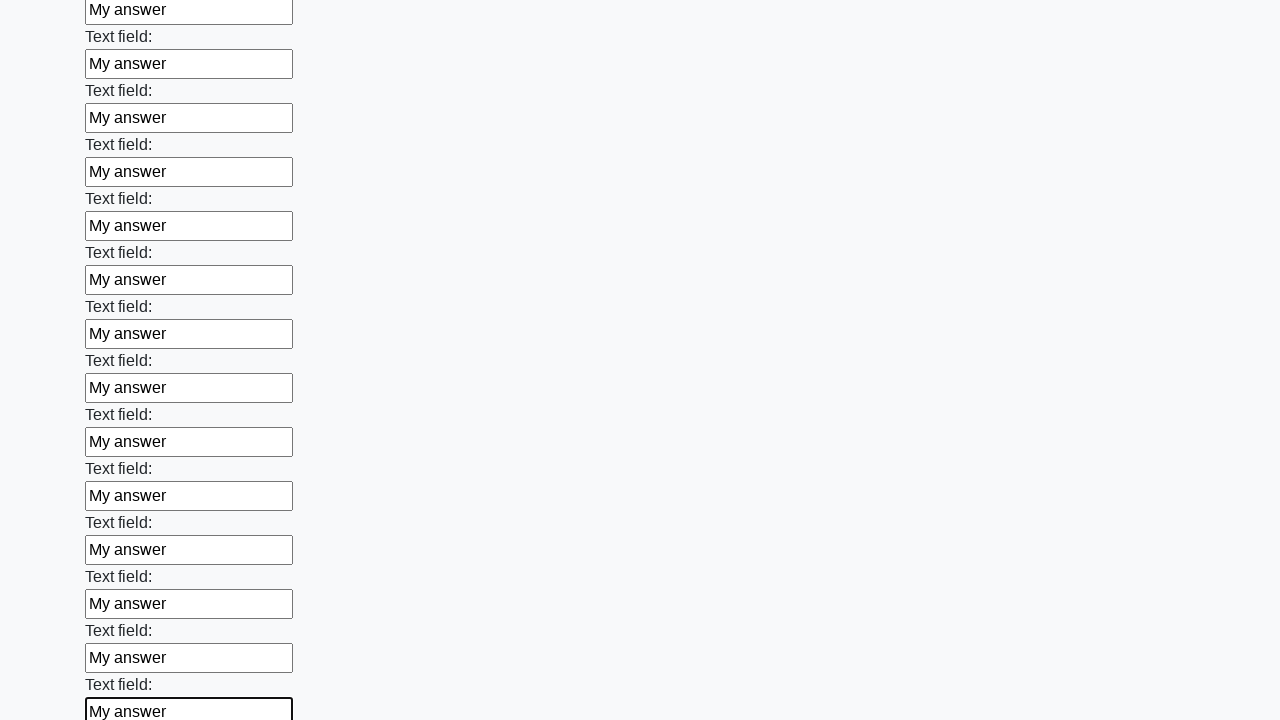

Filled input field with 'My answer' on input >> nth=70
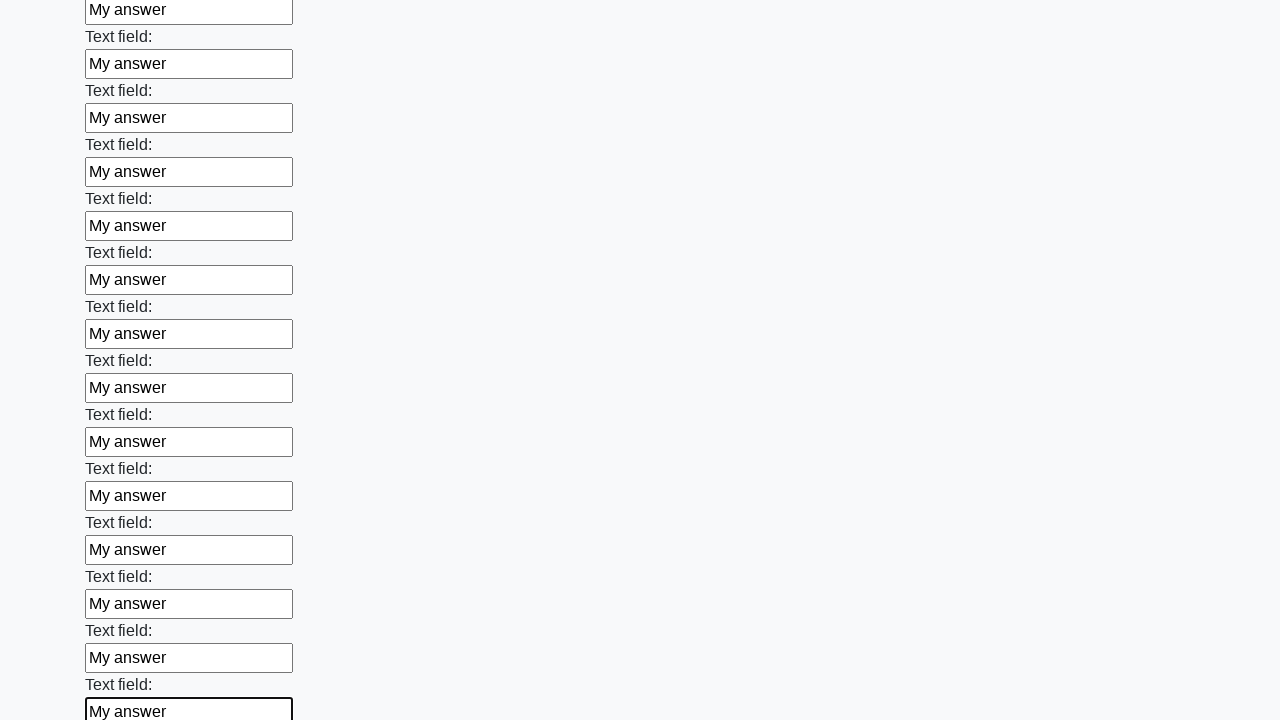

Filled input field with 'My answer' on input >> nth=71
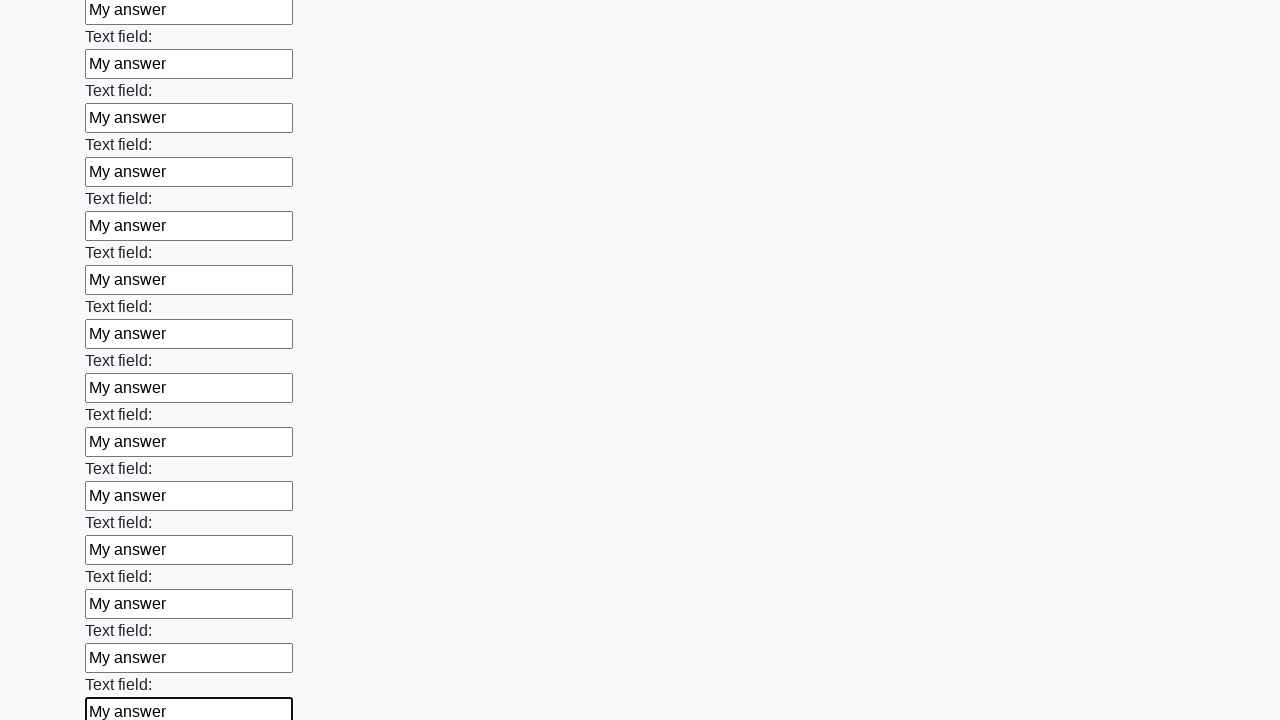

Filled input field with 'My answer' on input >> nth=72
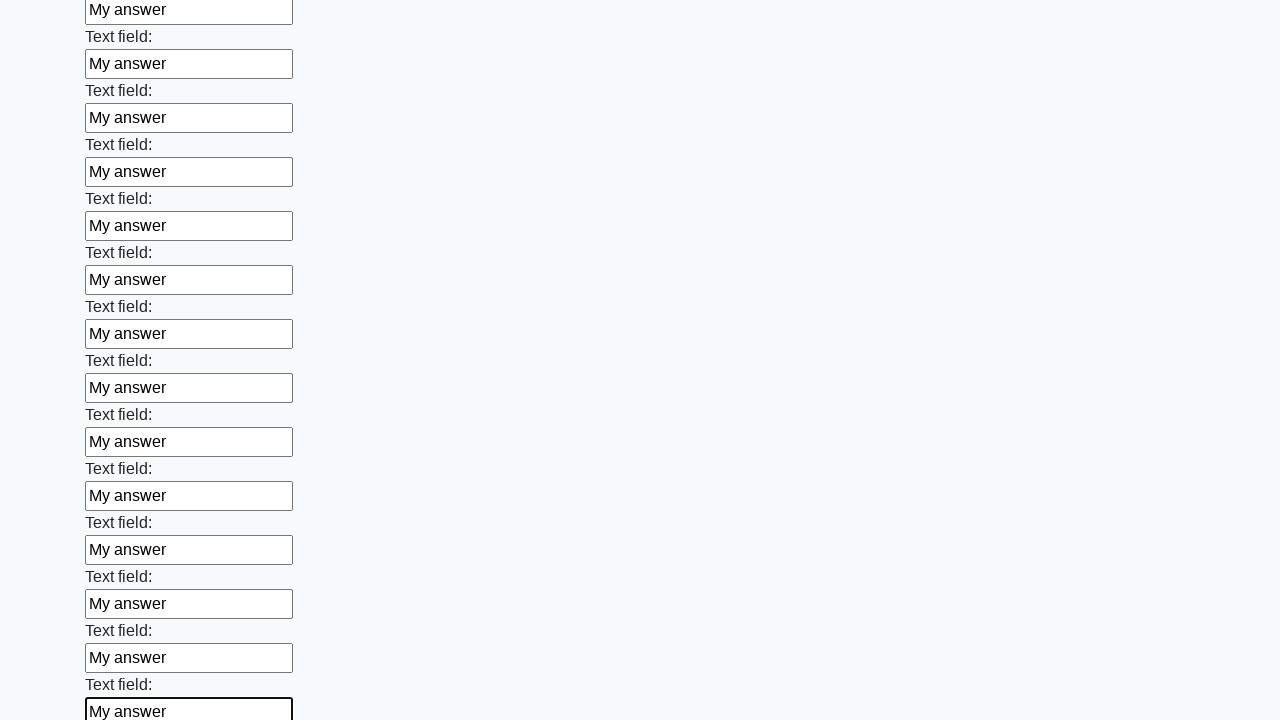

Filled input field with 'My answer' on input >> nth=73
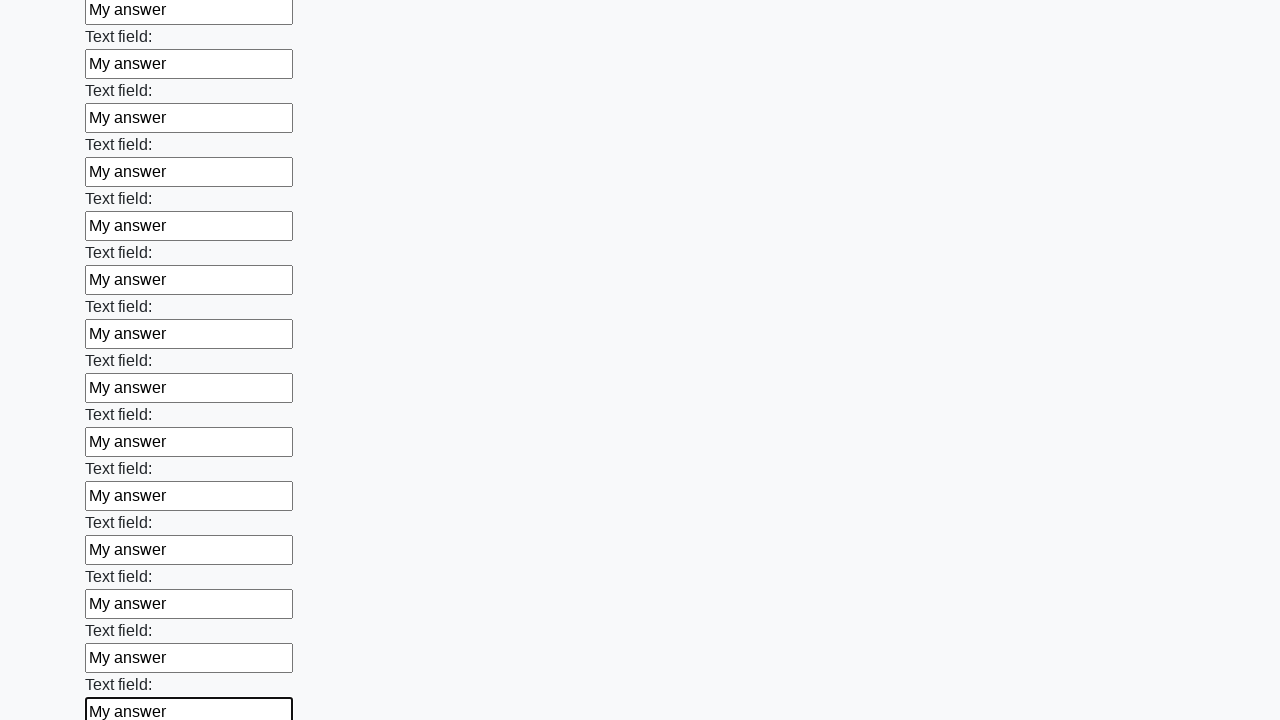

Filled input field with 'My answer' on input >> nth=74
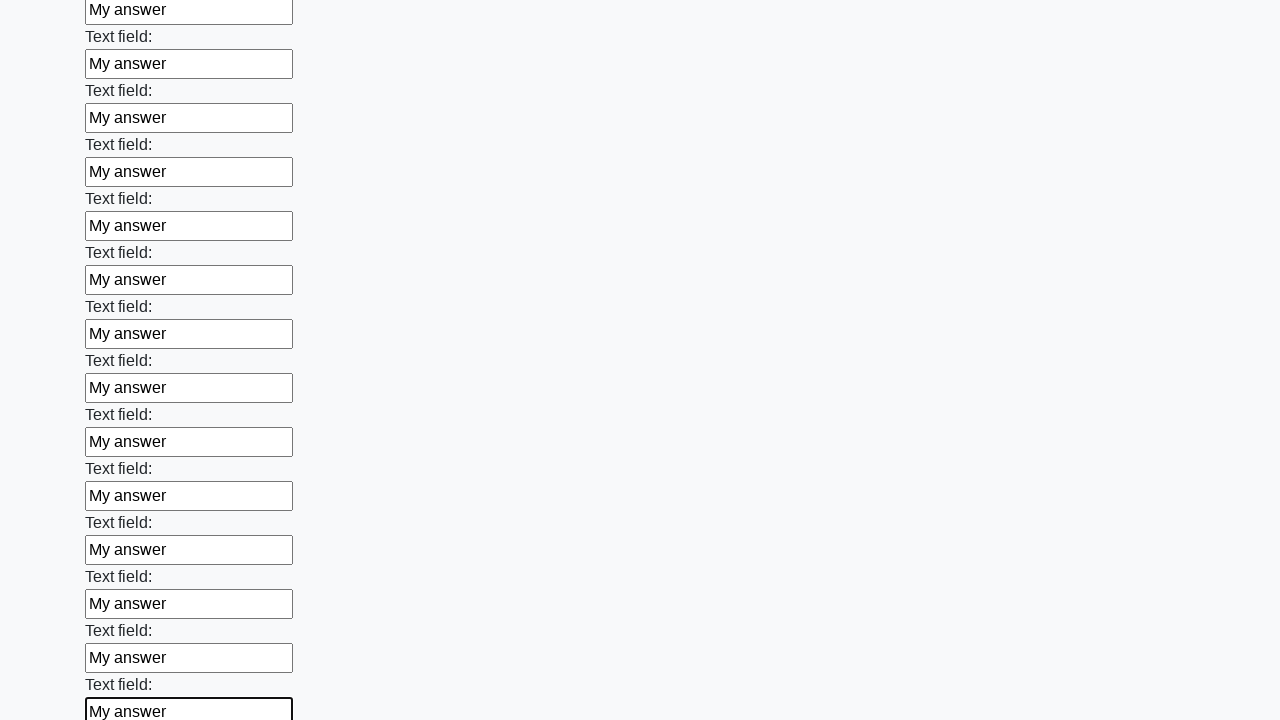

Filled input field with 'My answer' on input >> nth=75
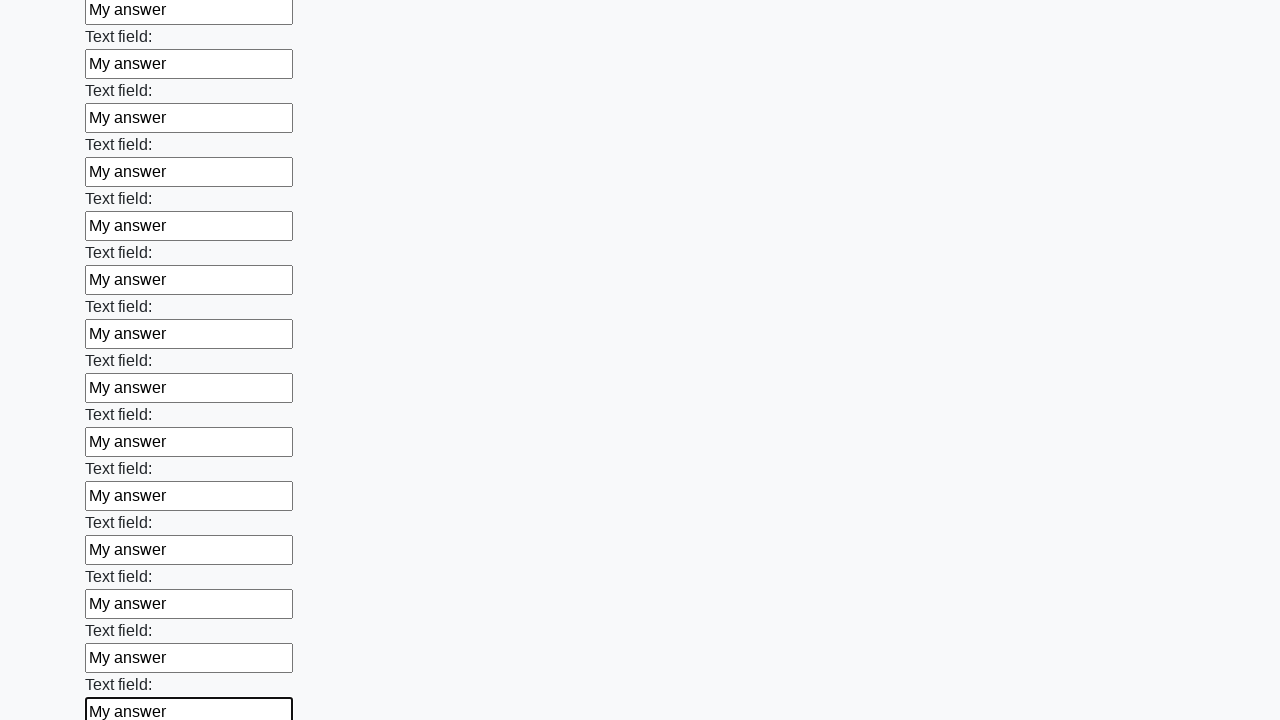

Filled input field with 'My answer' on input >> nth=76
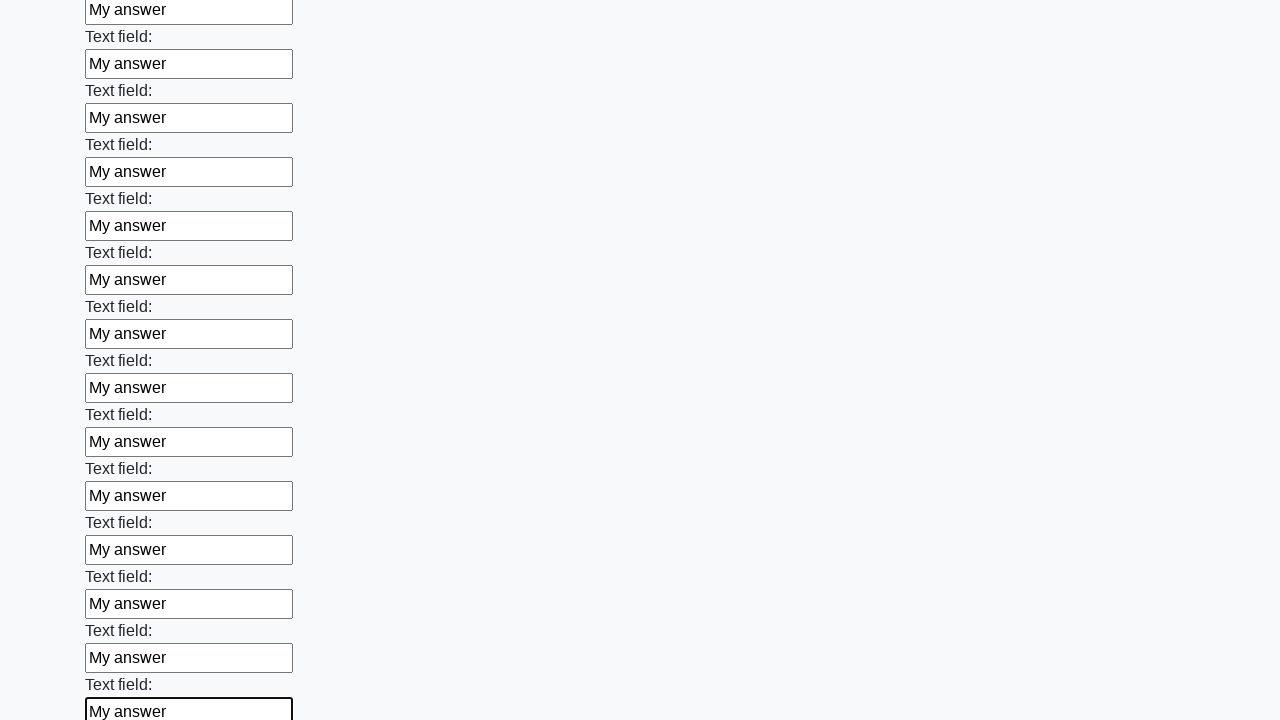

Filled input field with 'My answer' on input >> nth=77
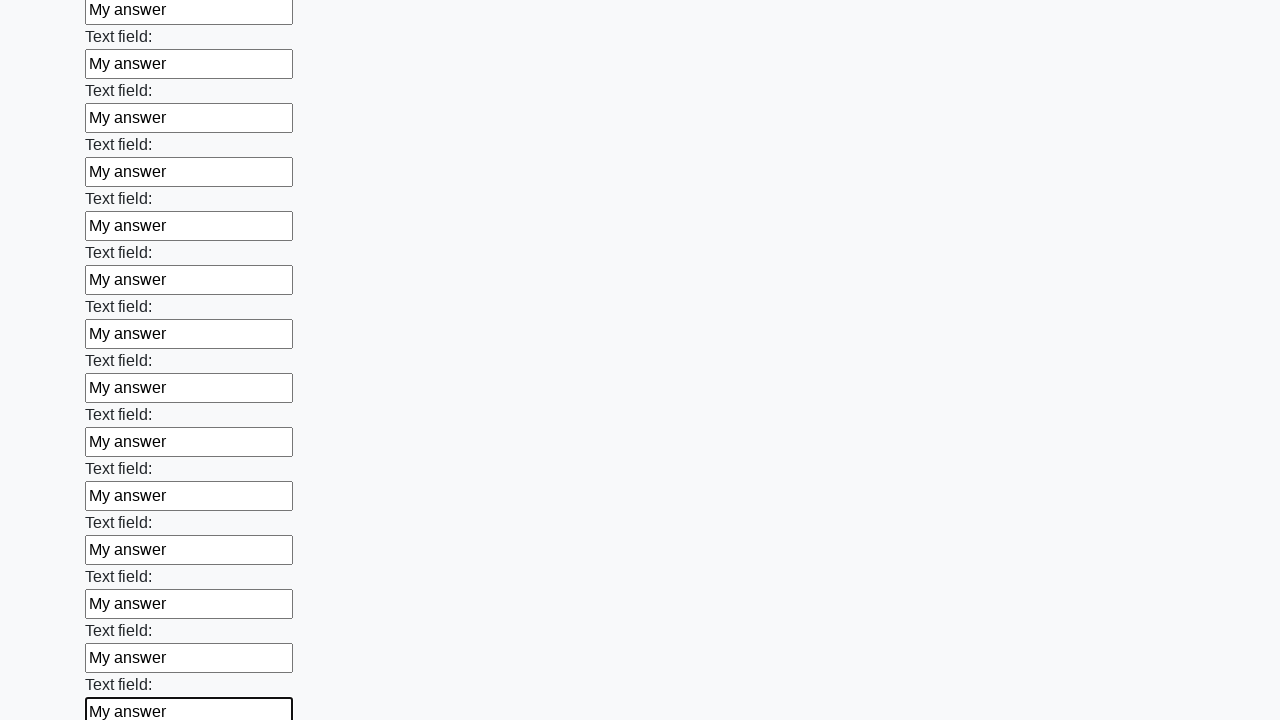

Filled input field with 'My answer' on input >> nth=78
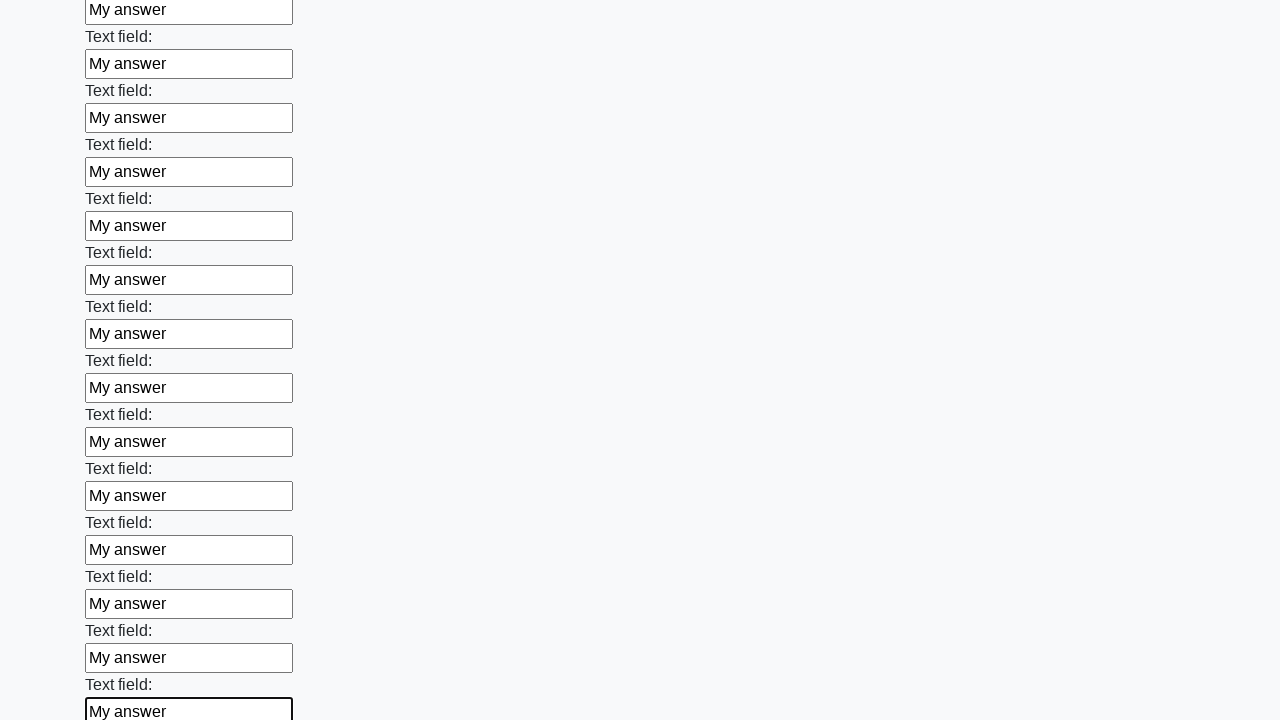

Filled input field with 'My answer' on input >> nth=79
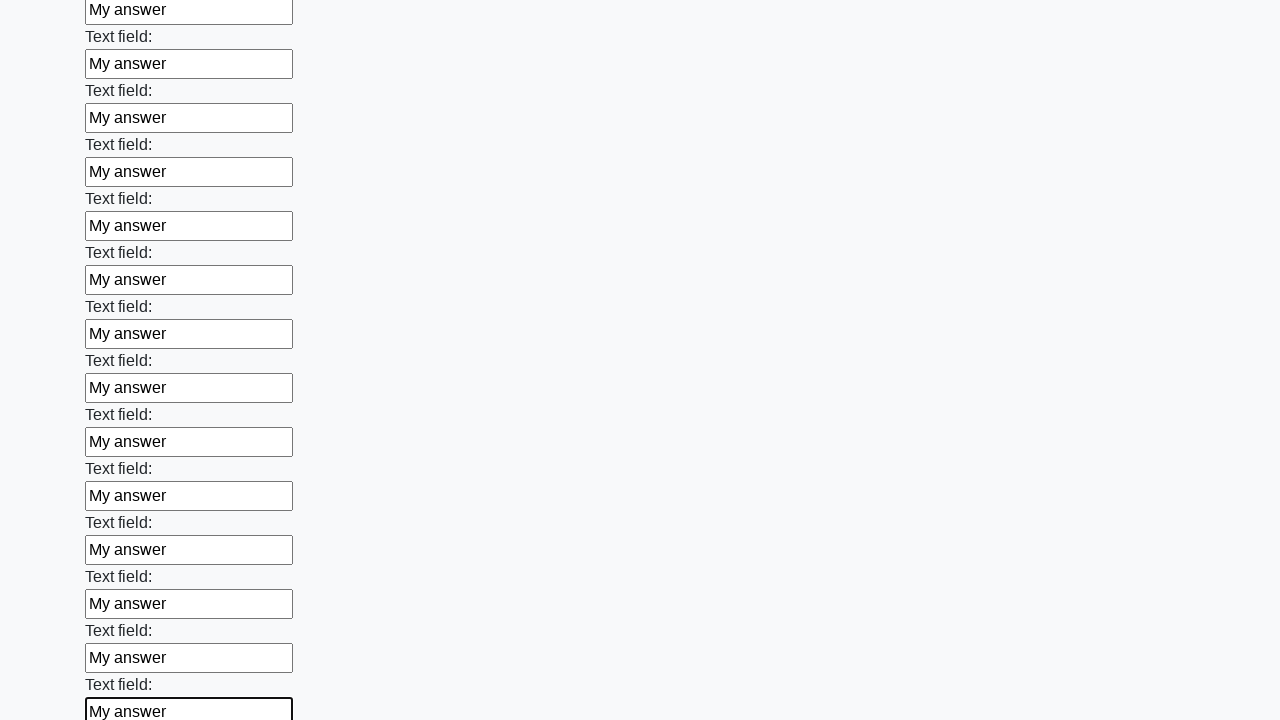

Filled input field with 'My answer' on input >> nth=80
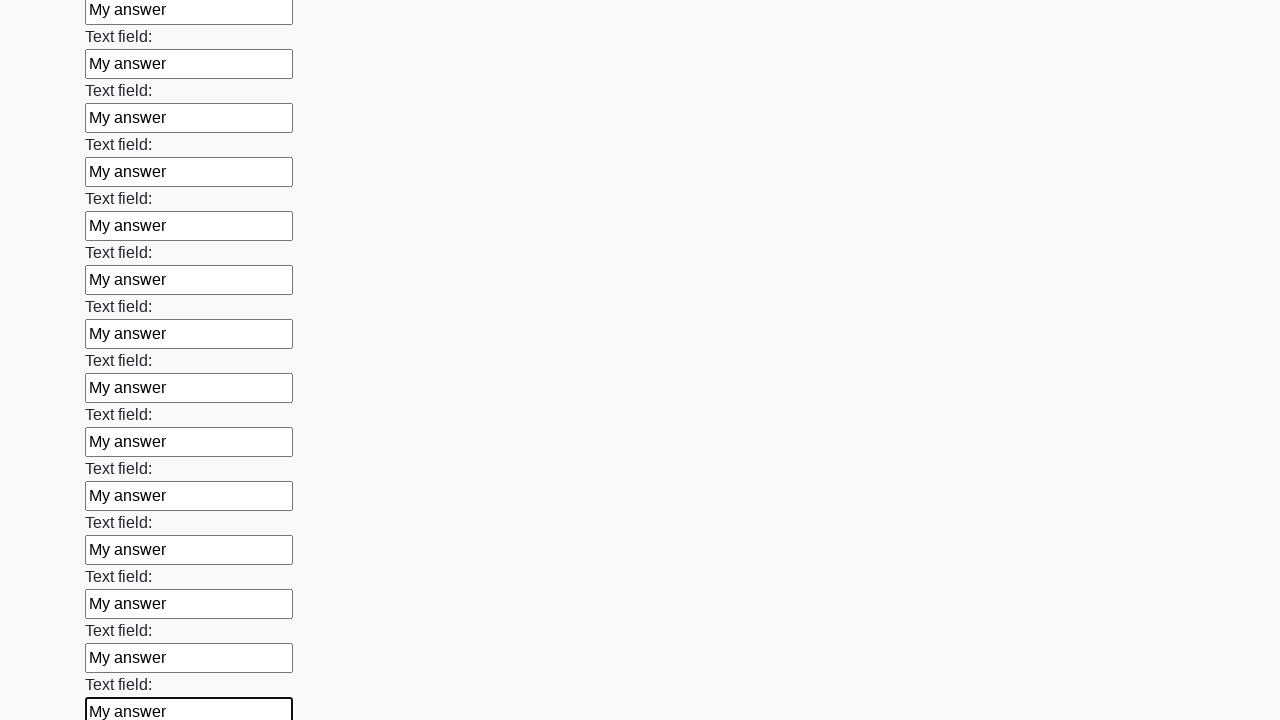

Filled input field with 'My answer' on input >> nth=81
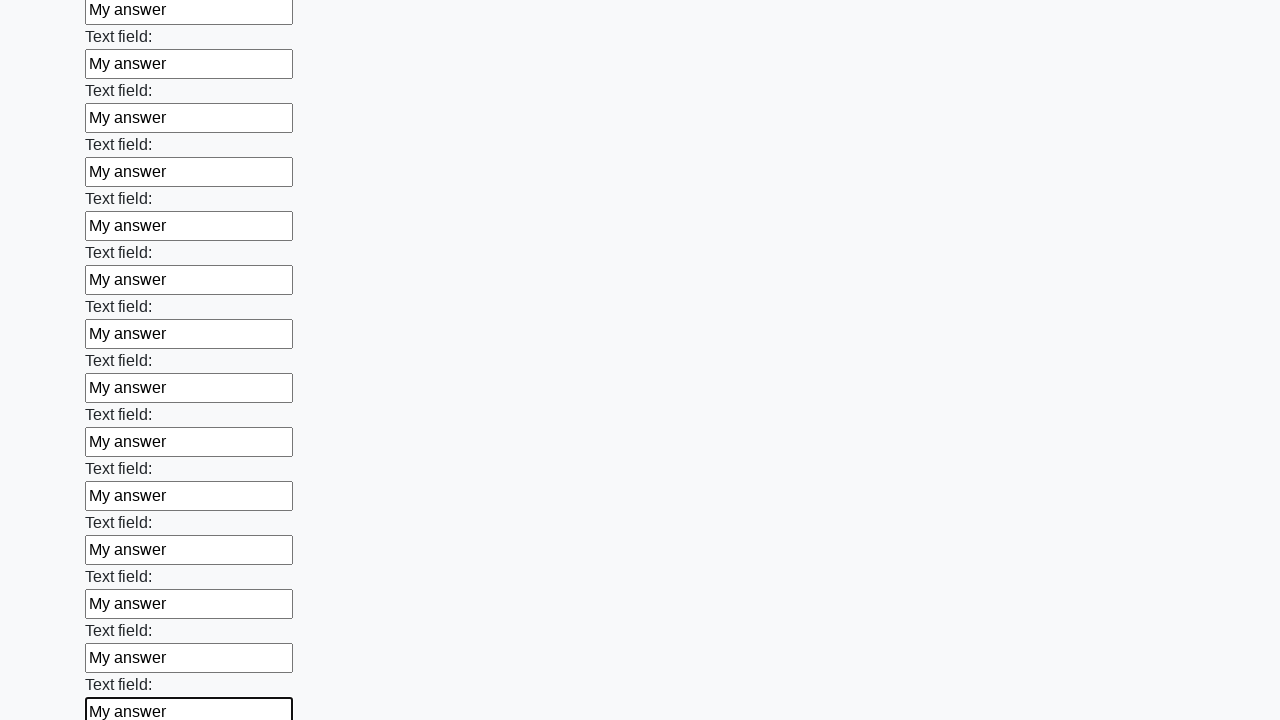

Filled input field with 'My answer' on input >> nth=82
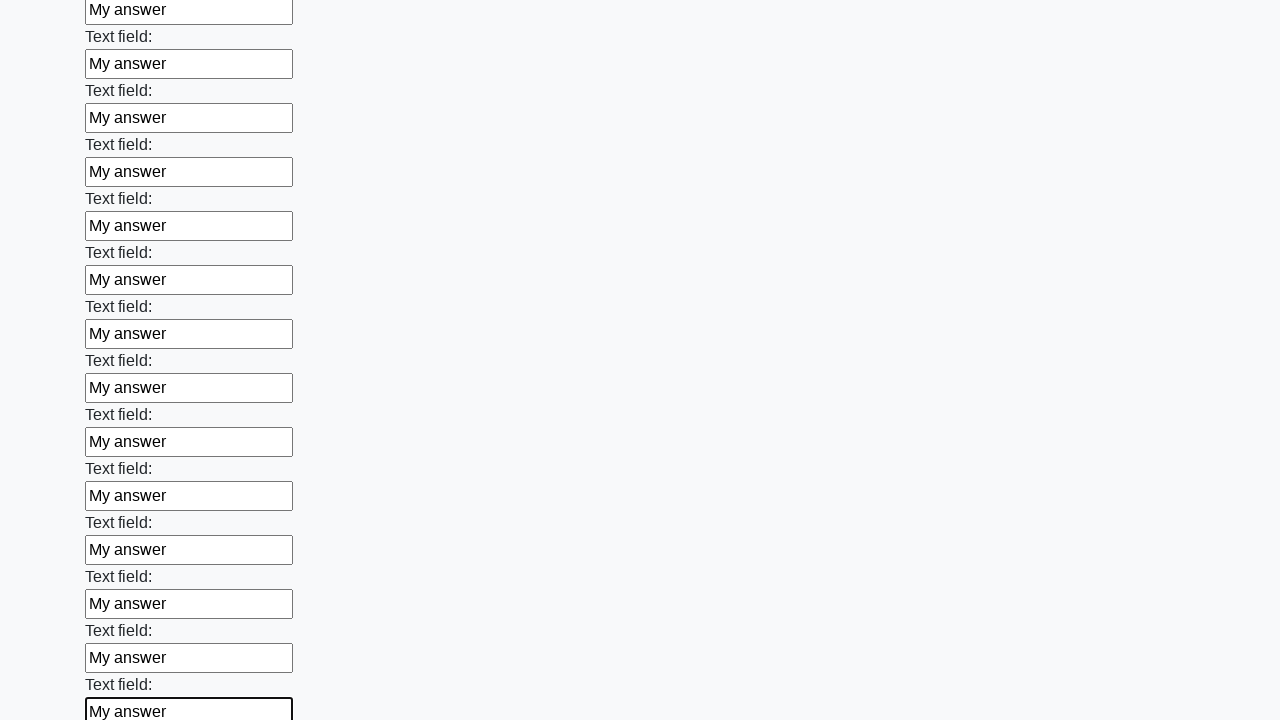

Filled input field with 'My answer' on input >> nth=83
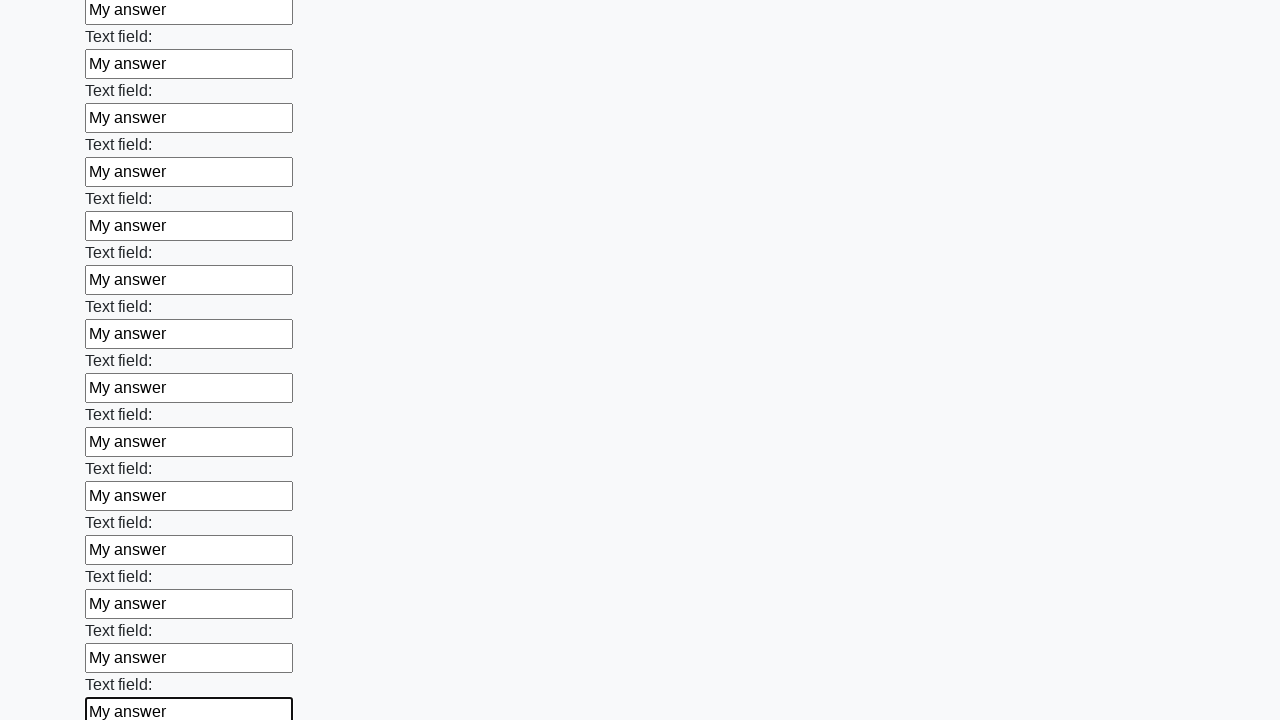

Filled input field with 'My answer' on input >> nth=84
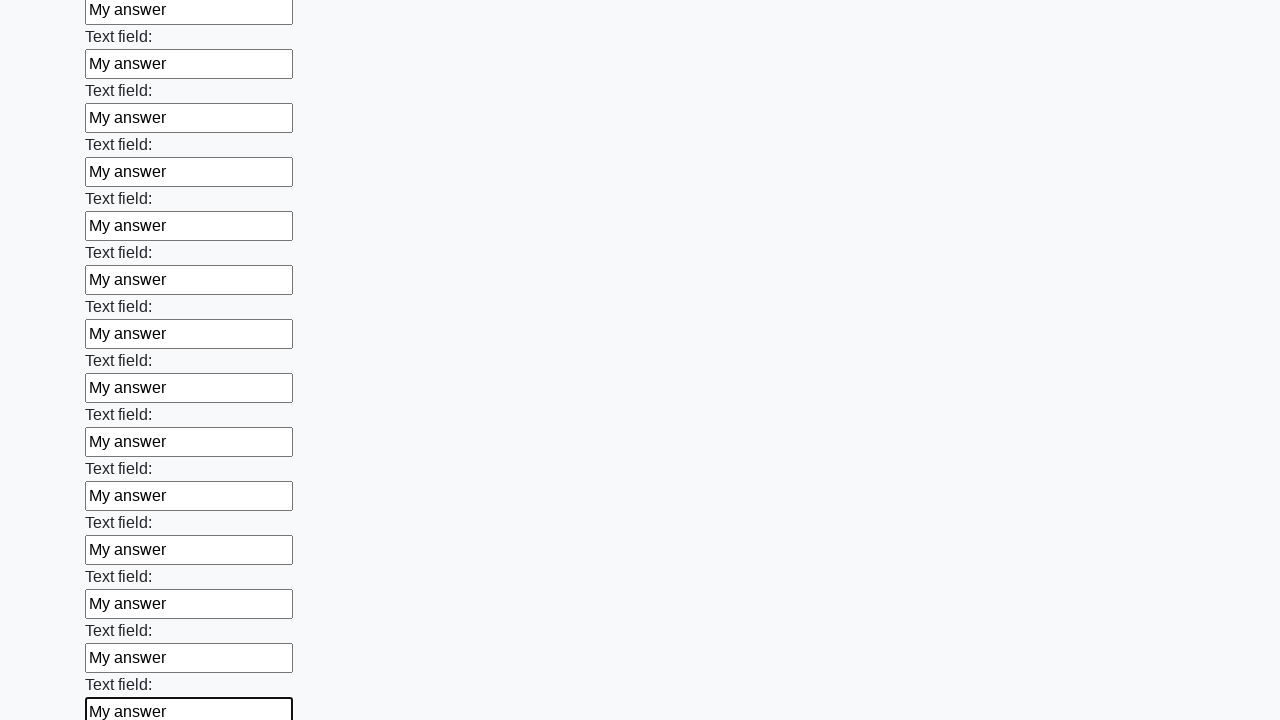

Filled input field with 'My answer' on input >> nth=85
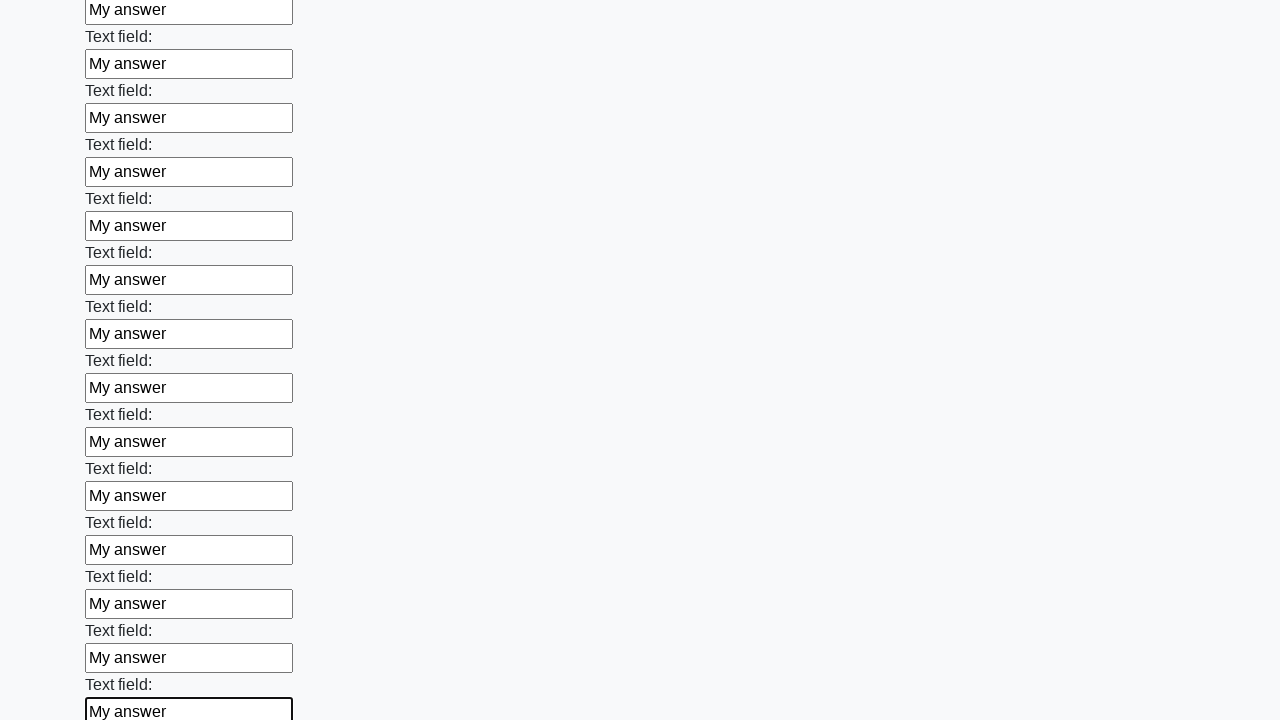

Filled input field with 'My answer' on input >> nth=86
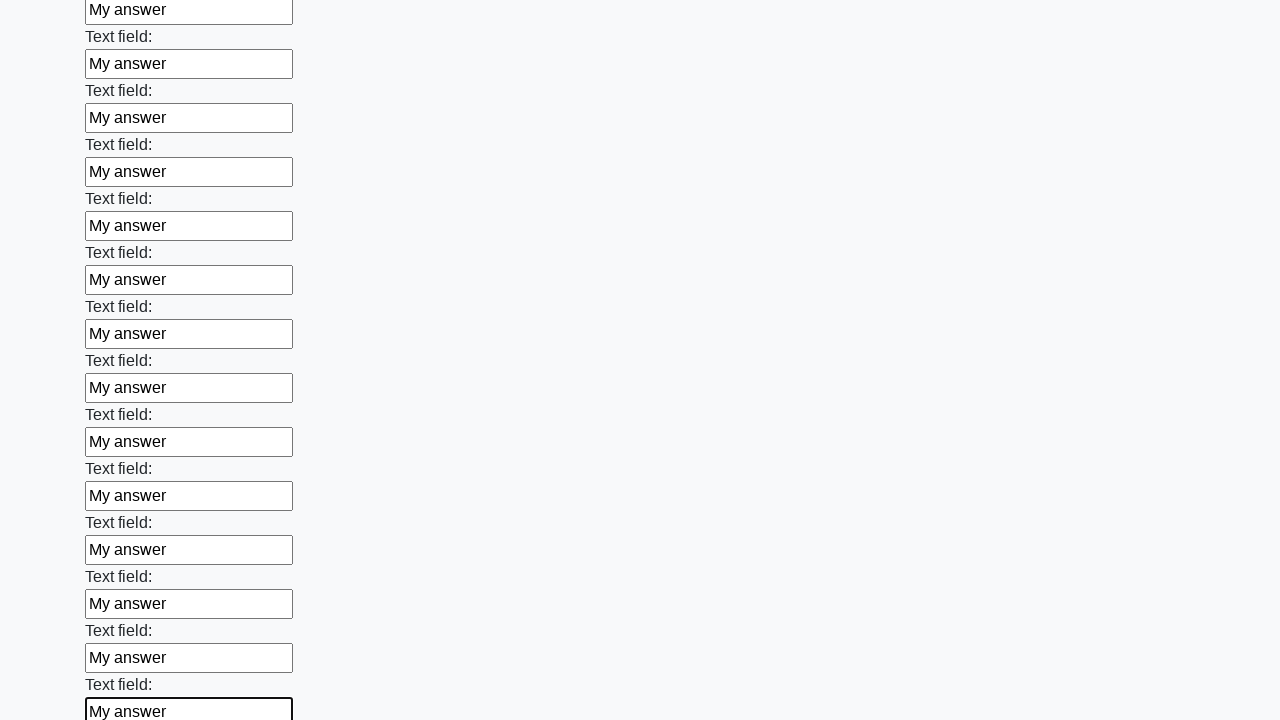

Filled input field with 'My answer' on input >> nth=87
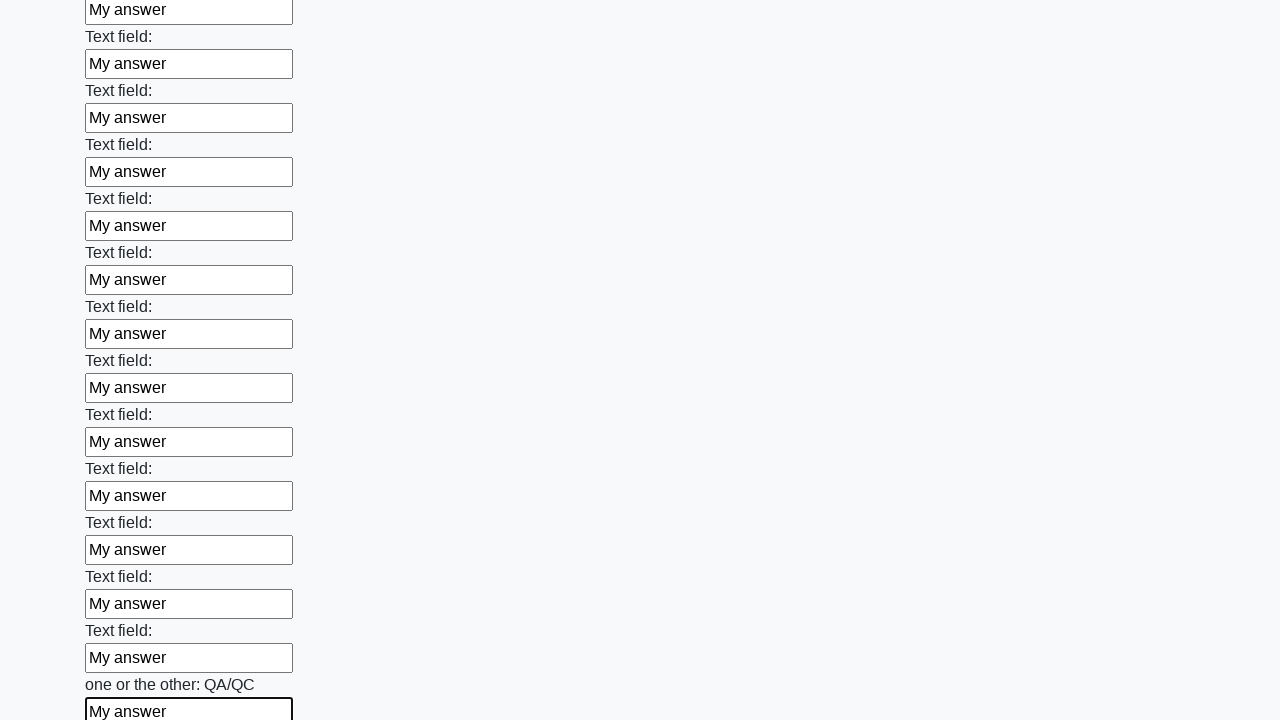

Filled input field with 'My answer' on input >> nth=88
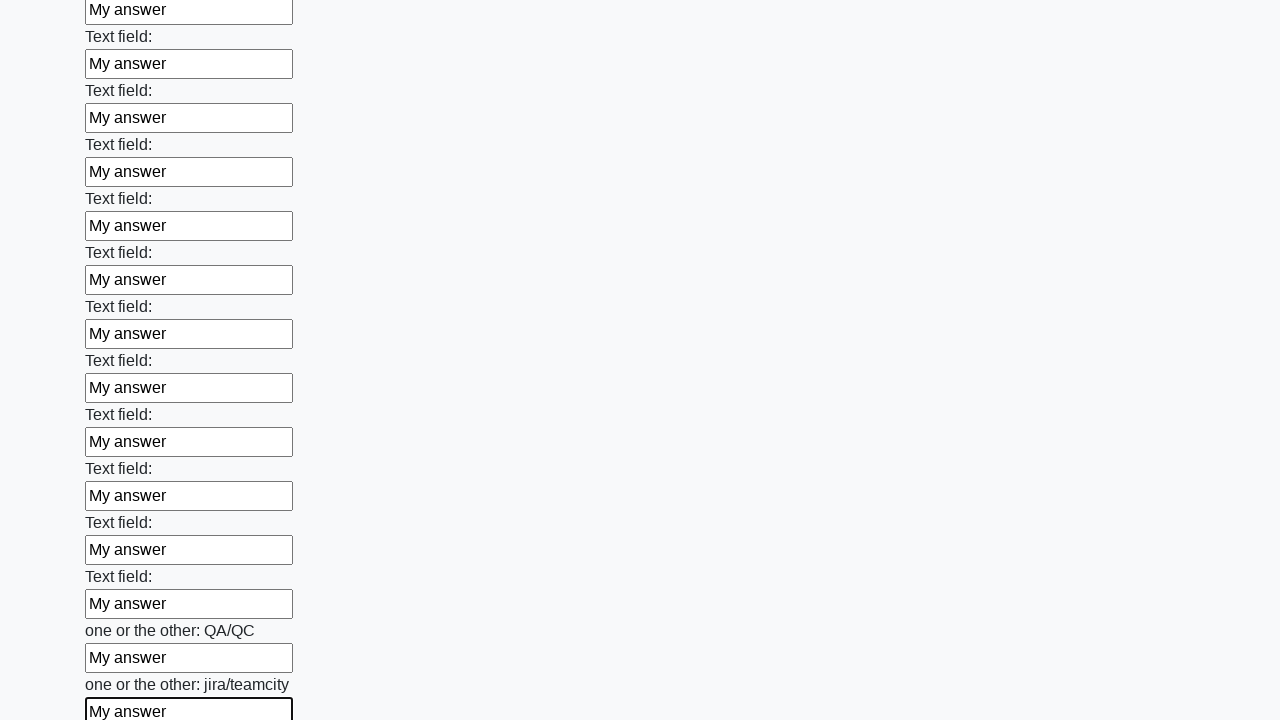

Filled input field with 'My answer' on input >> nth=89
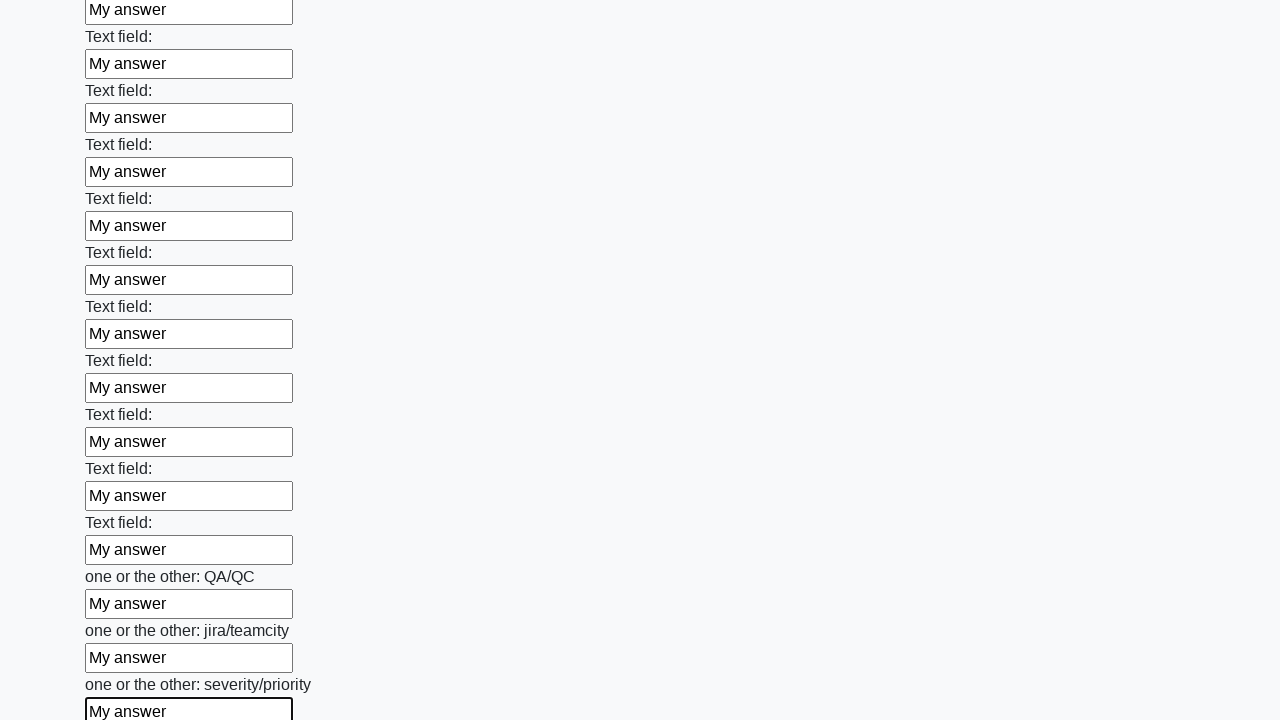

Filled input field with 'My answer' on input >> nth=90
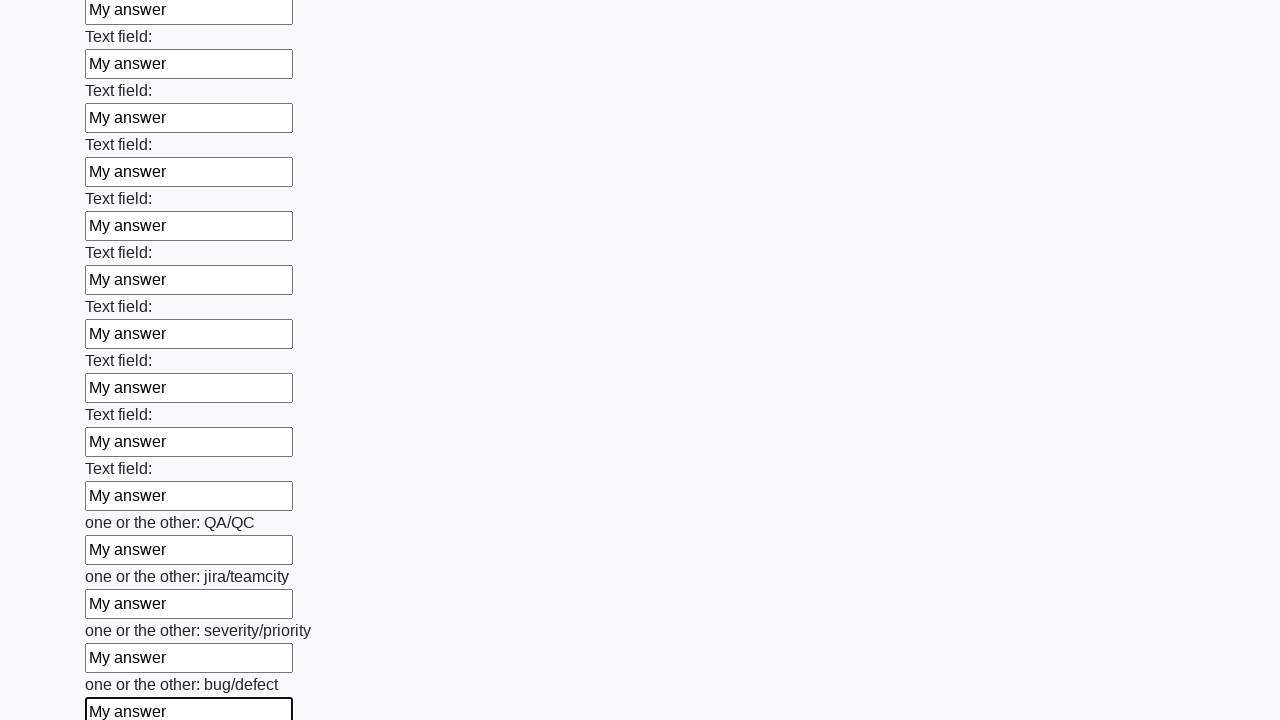

Filled input field with 'My answer' on input >> nth=91
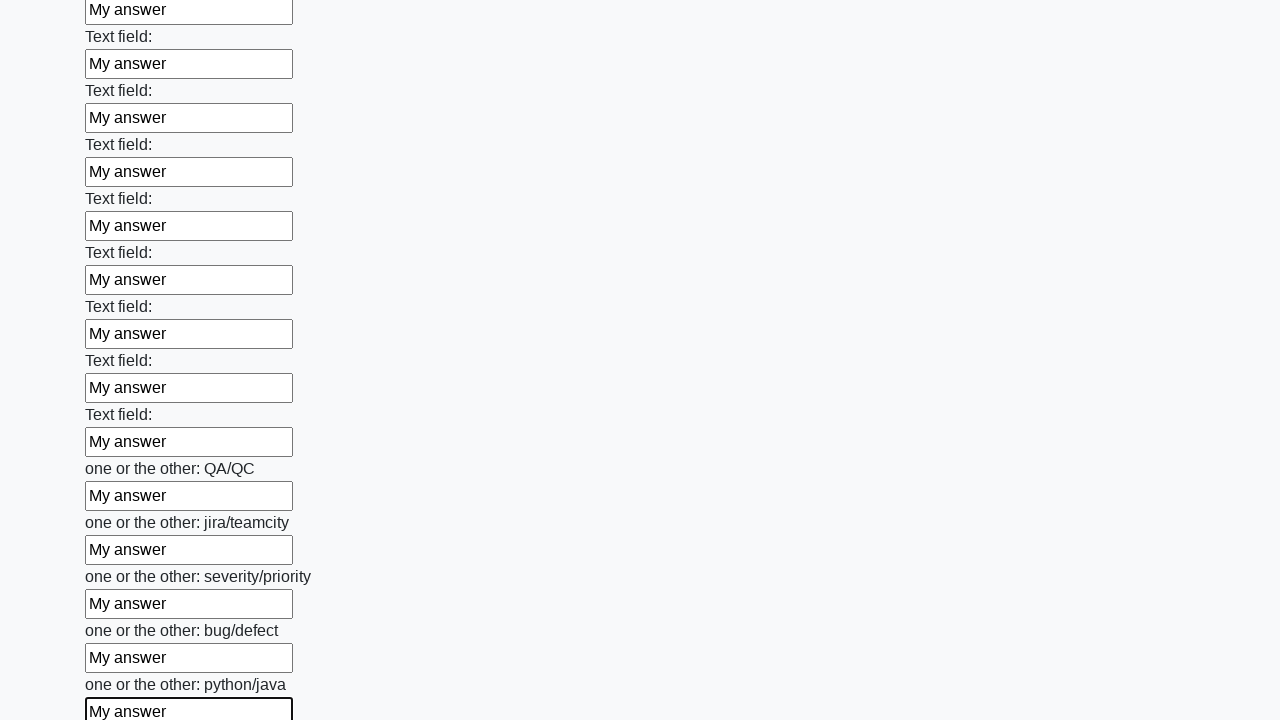

Filled input field with 'My answer' on input >> nth=92
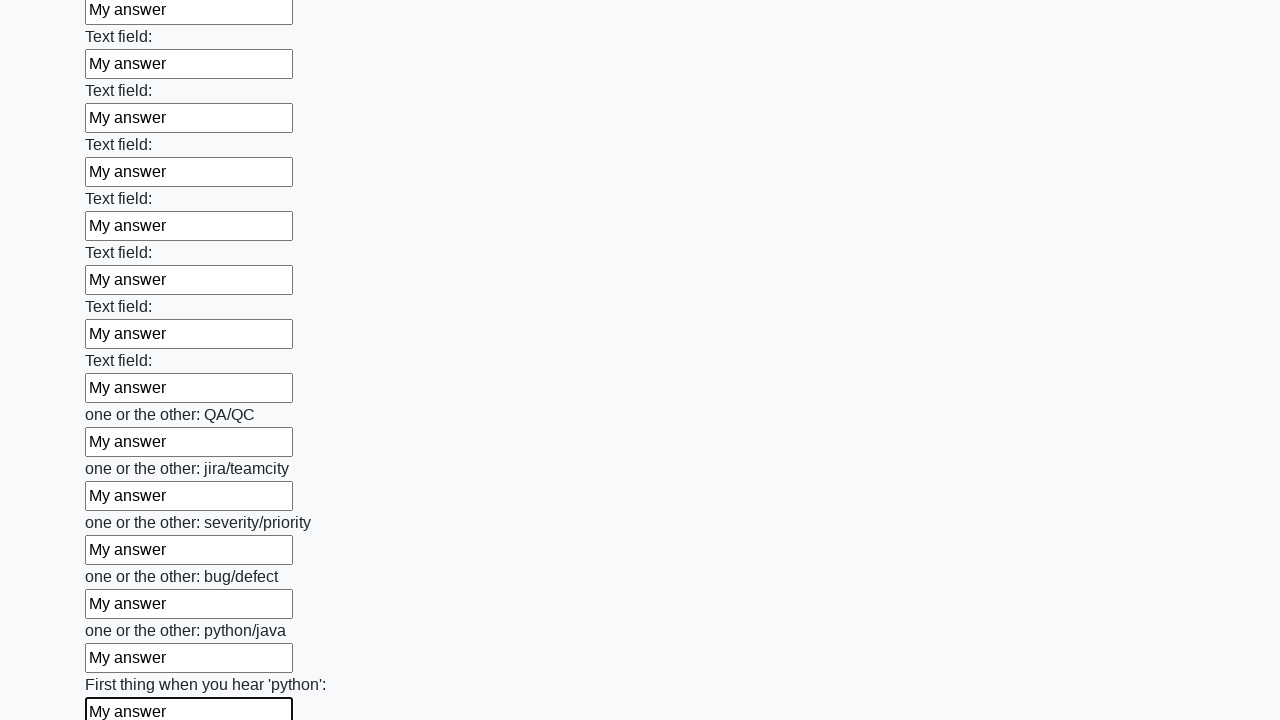

Filled input field with 'My answer' on input >> nth=93
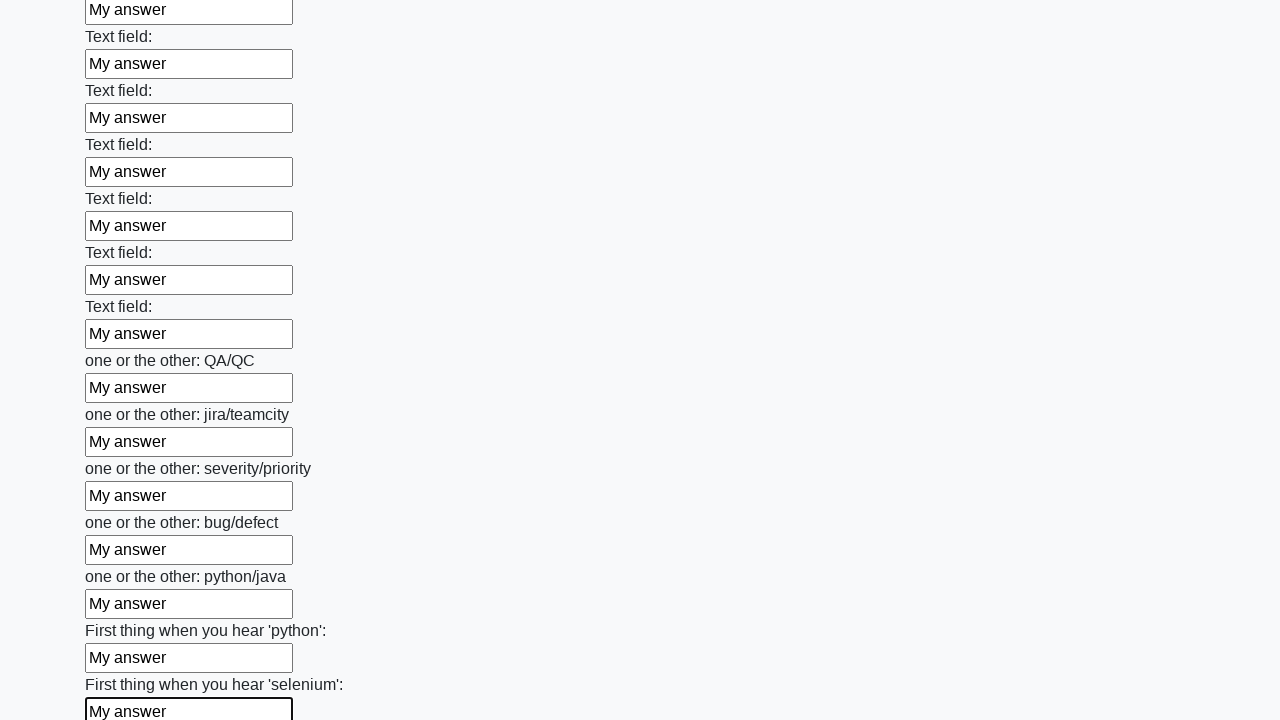

Filled input field with 'My answer' on input >> nth=94
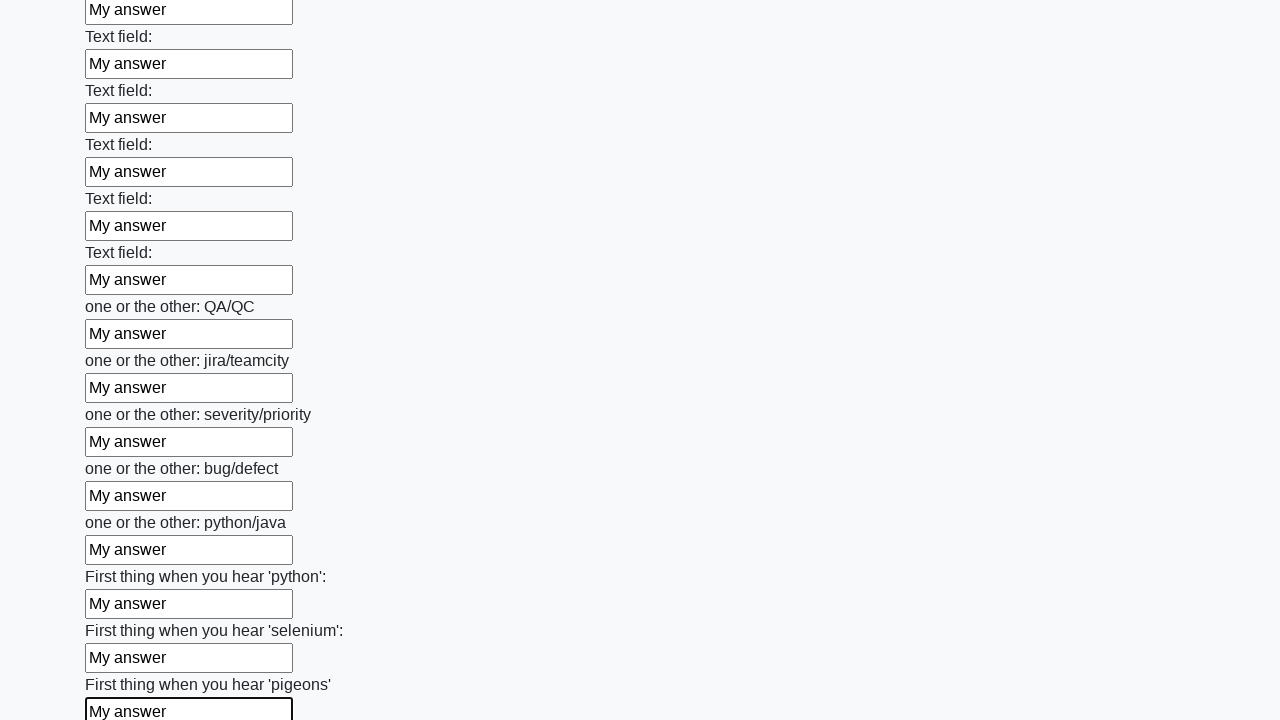

Filled input field with 'My answer' on input >> nth=95
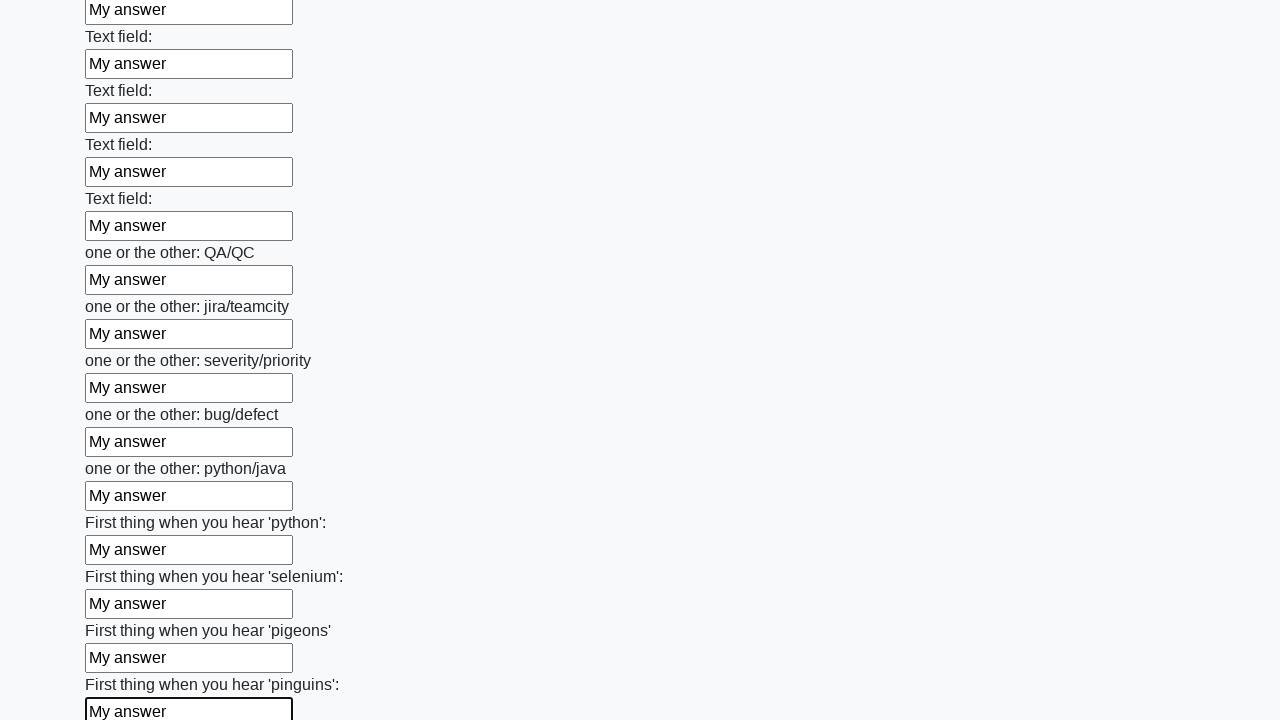

Filled input field with 'My answer' on input >> nth=96
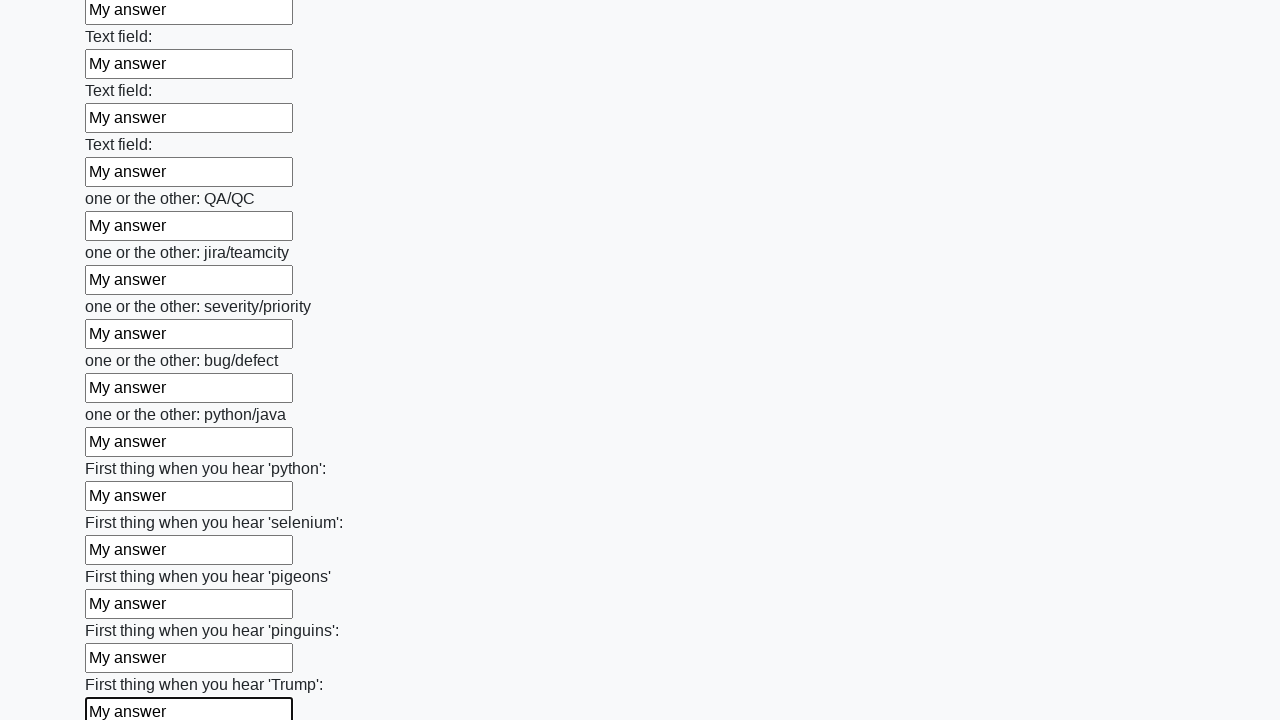

Filled input field with 'My answer' on input >> nth=97
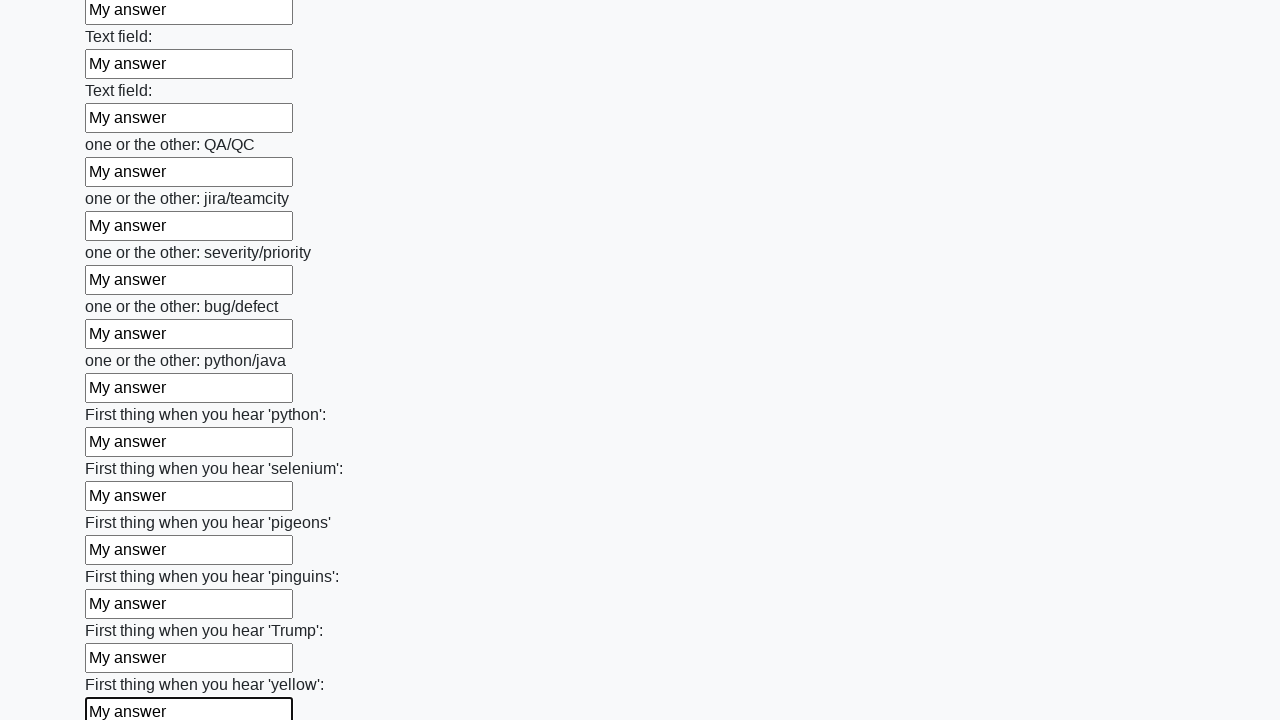

Filled input field with 'My answer' on input >> nth=98
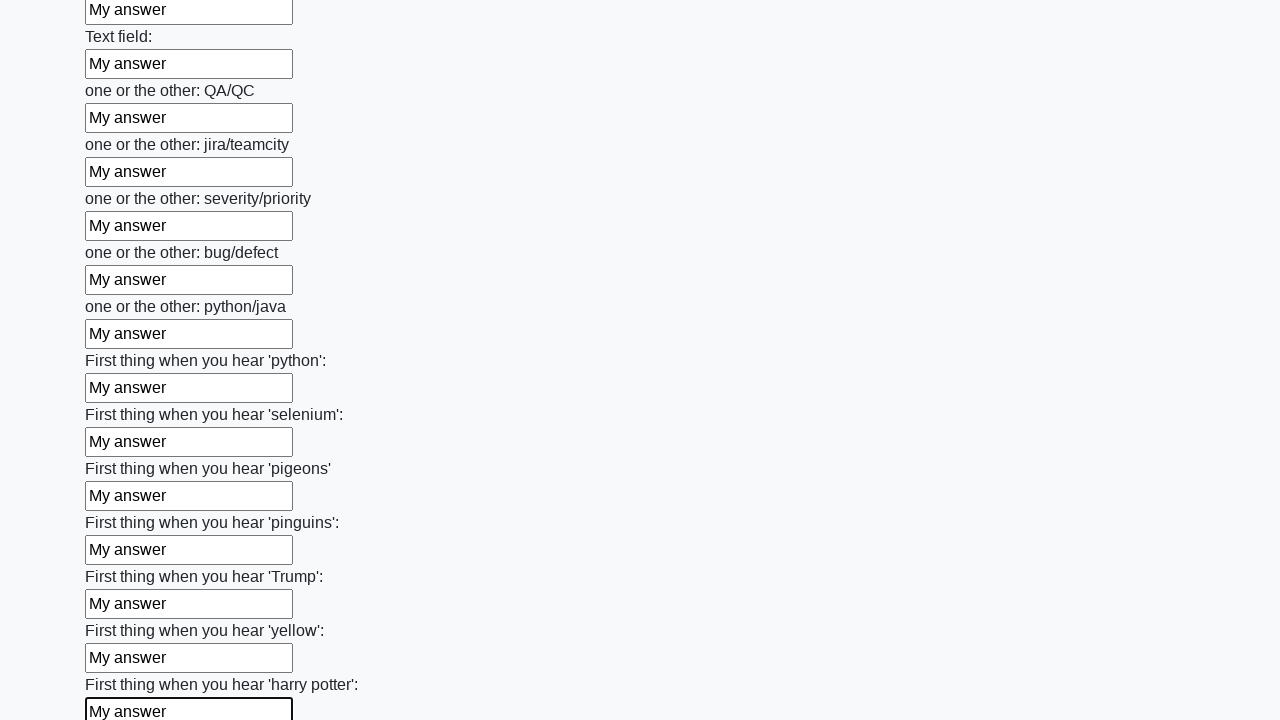

Filled input field with 'My answer' on input >> nth=99
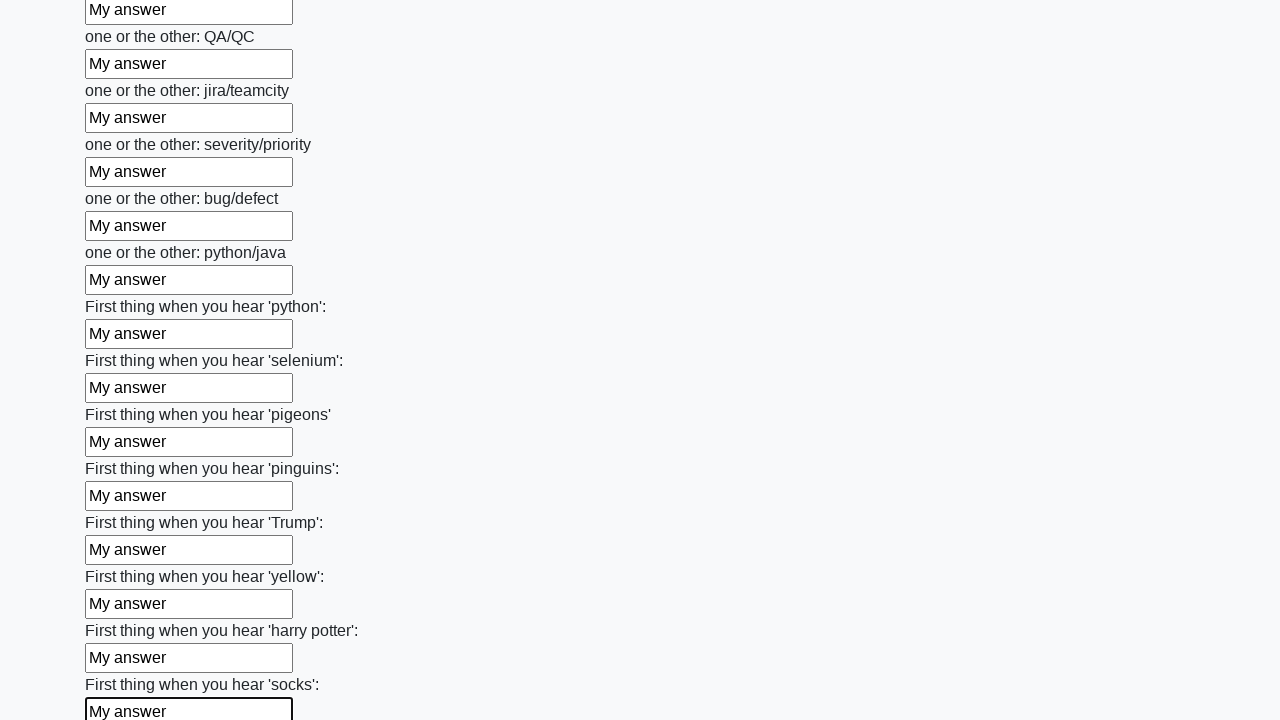

Clicked submit button to submit the form at (123, 611) on button.btn
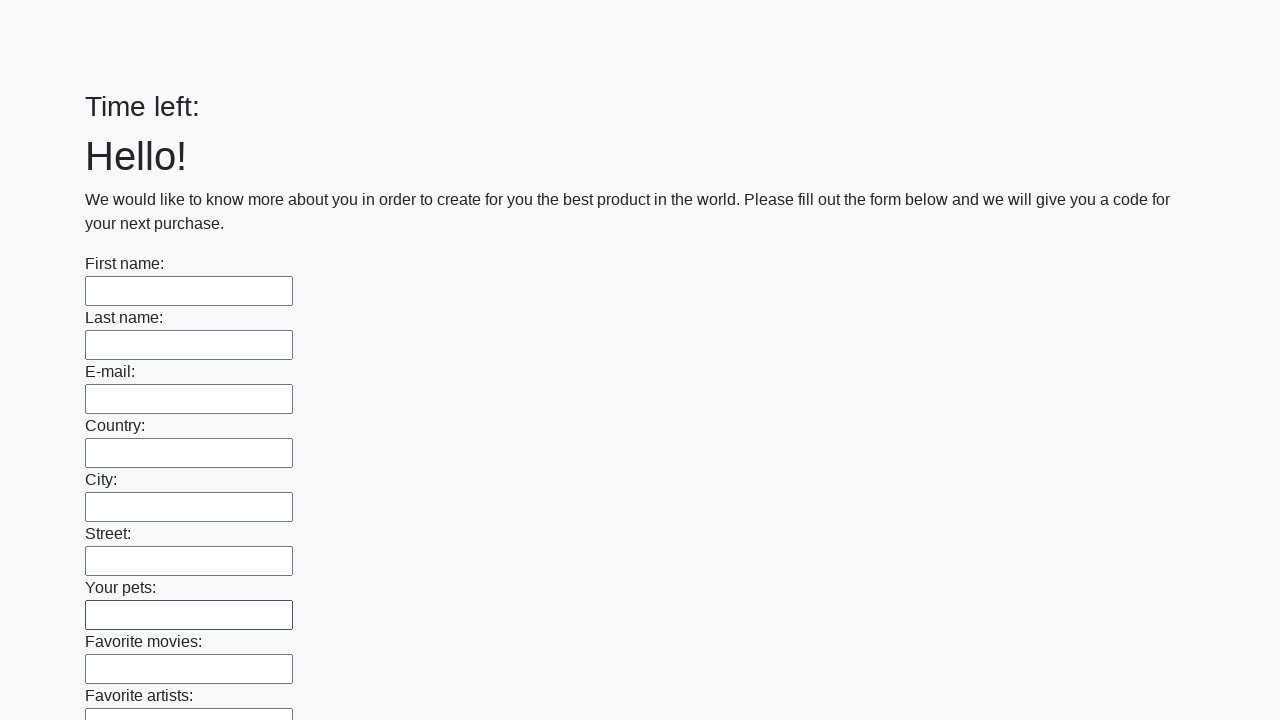

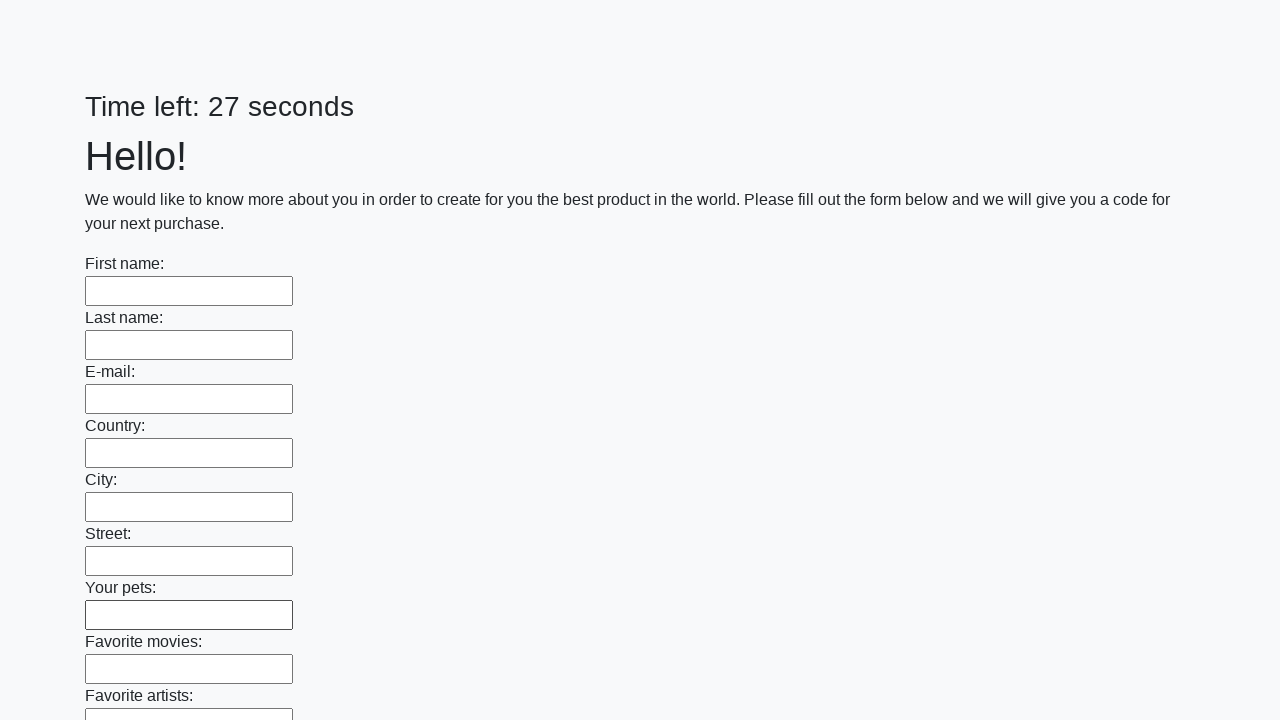